Tests a form with many input fields by filling all inputs with test data and submitting the form

Starting URL: http://suninjuly.github.io/huge_form.html

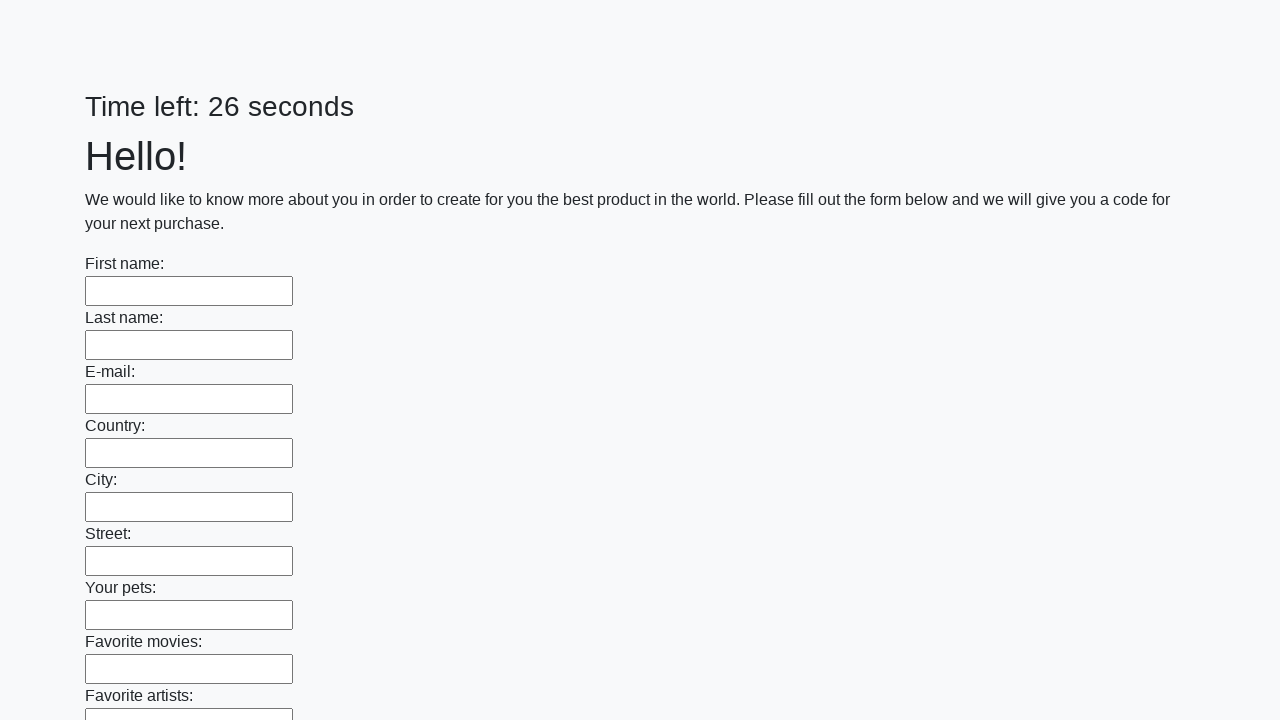

Navigated to huge form page
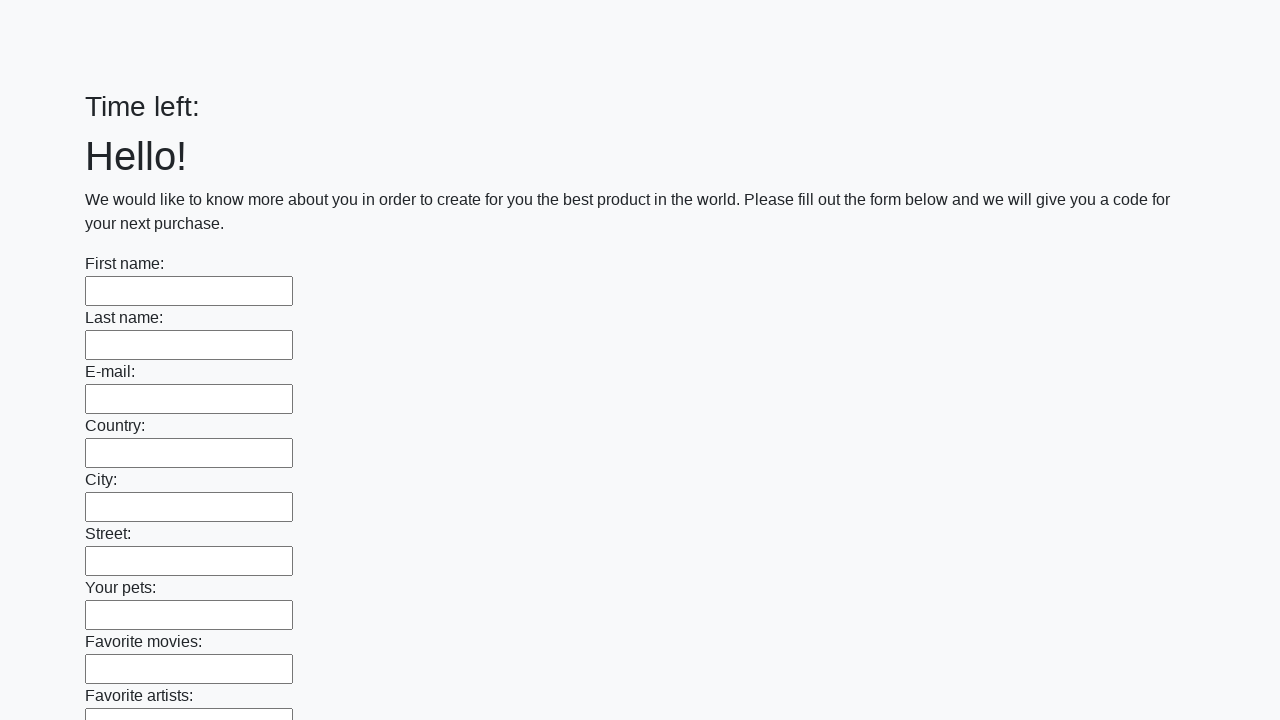

Located all input fields on the form
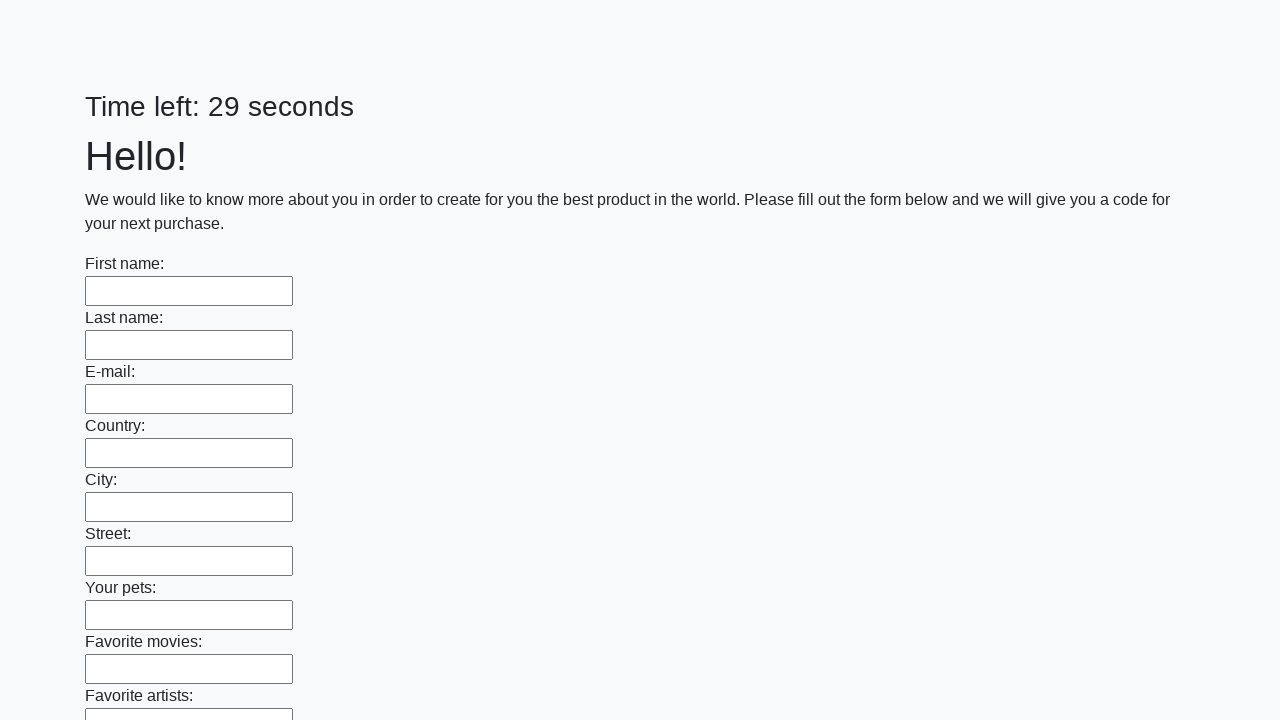

Filled an input field with test data on input >> nth=0
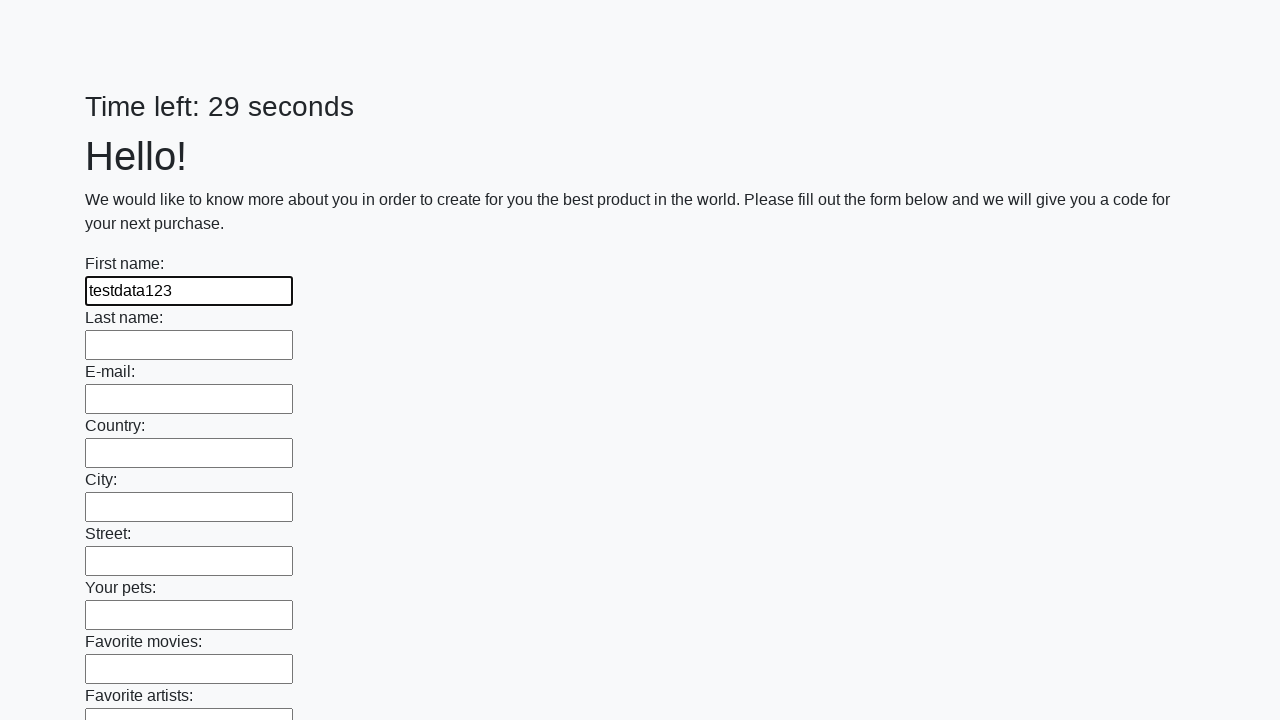

Filled an input field with test data on input >> nth=1
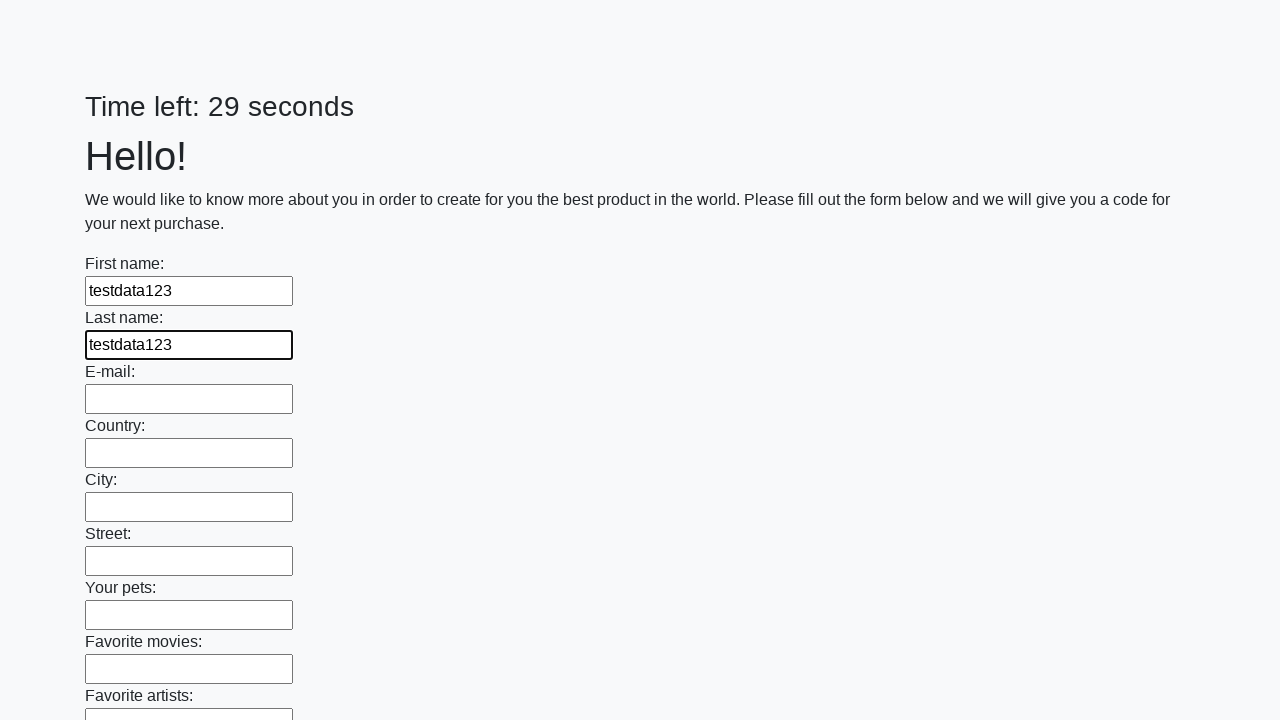

Filled an input field with test data on input >> nth=2
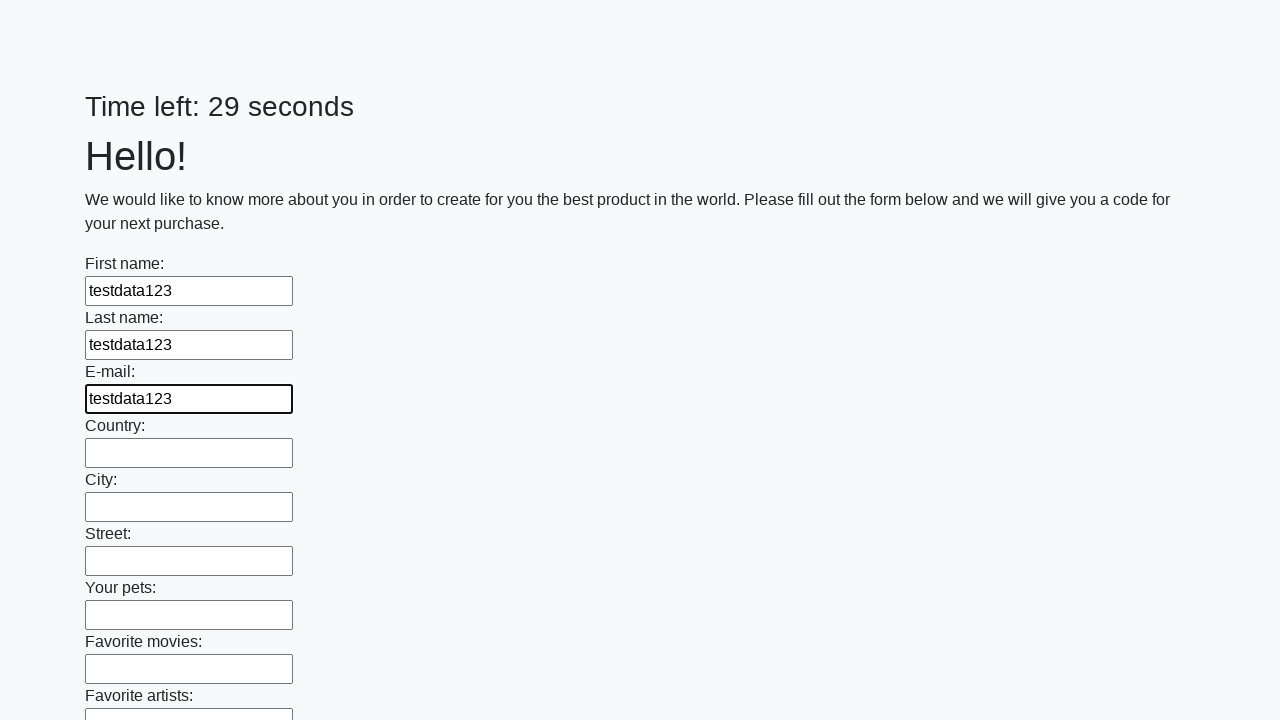

Filled an input field with test data on input >> nth=3
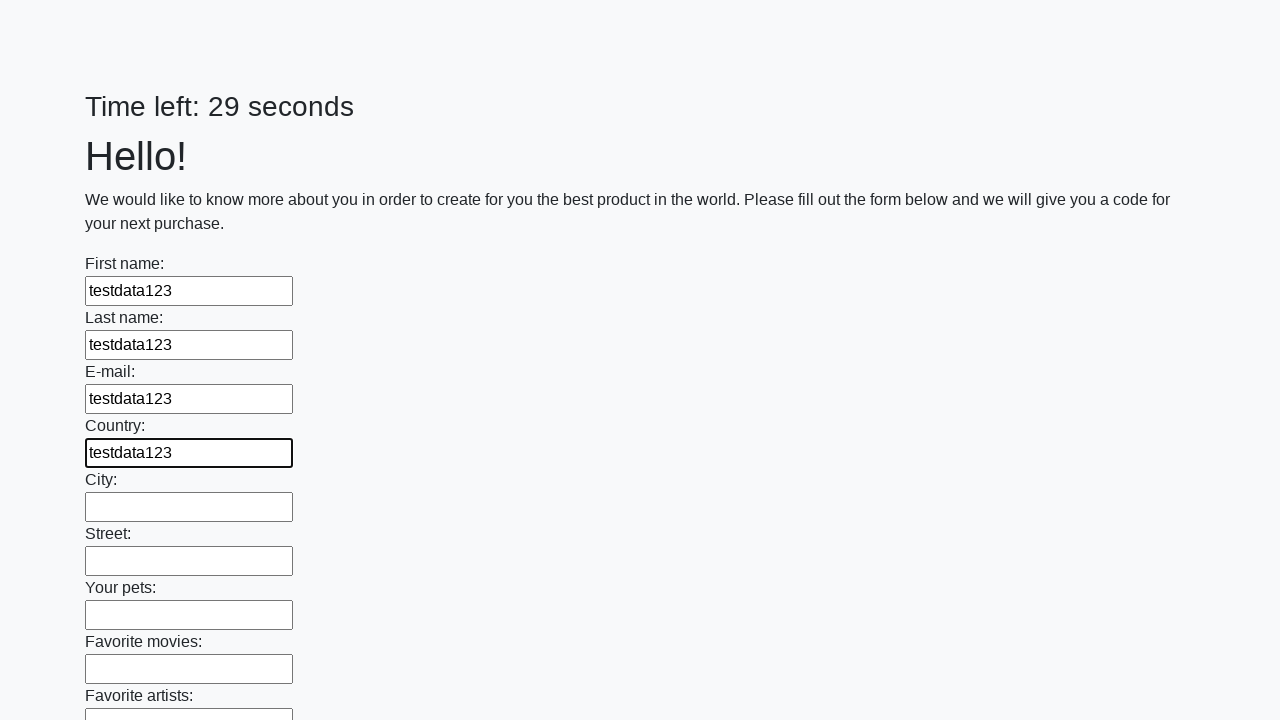

Filled an input field with test data on input >> nth=4
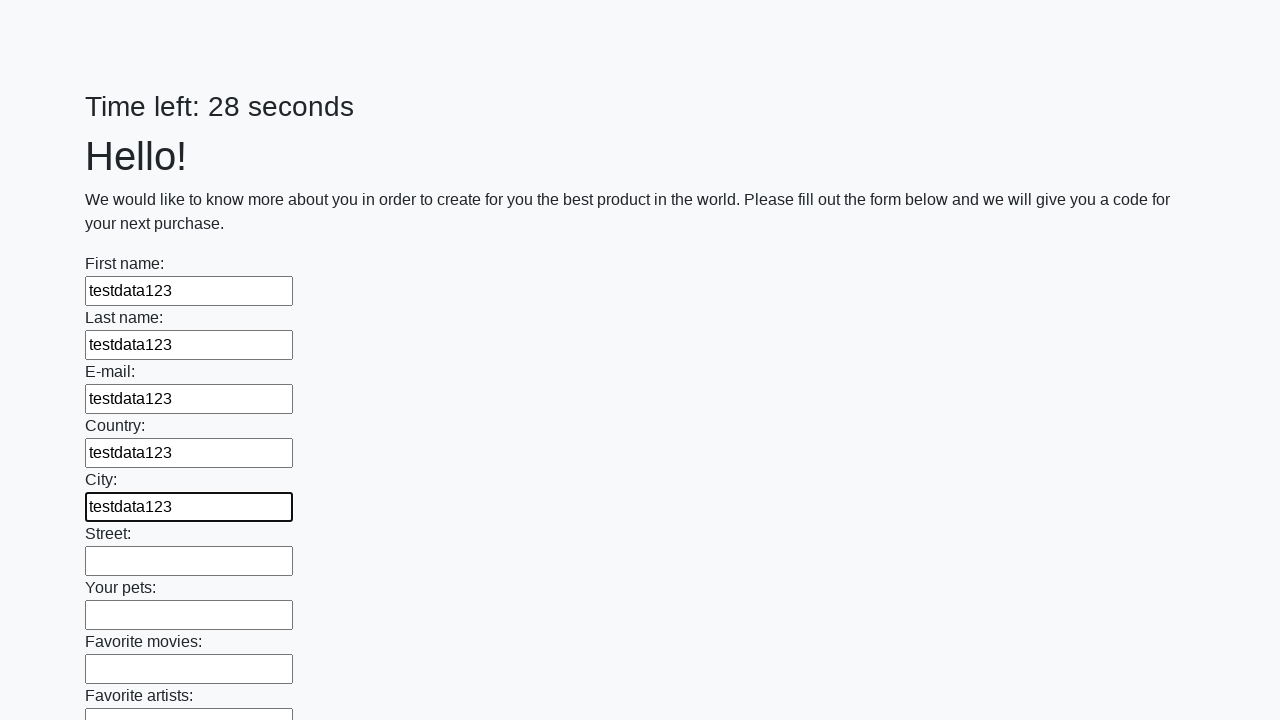

Filled an input field with test data on input >> nth=5
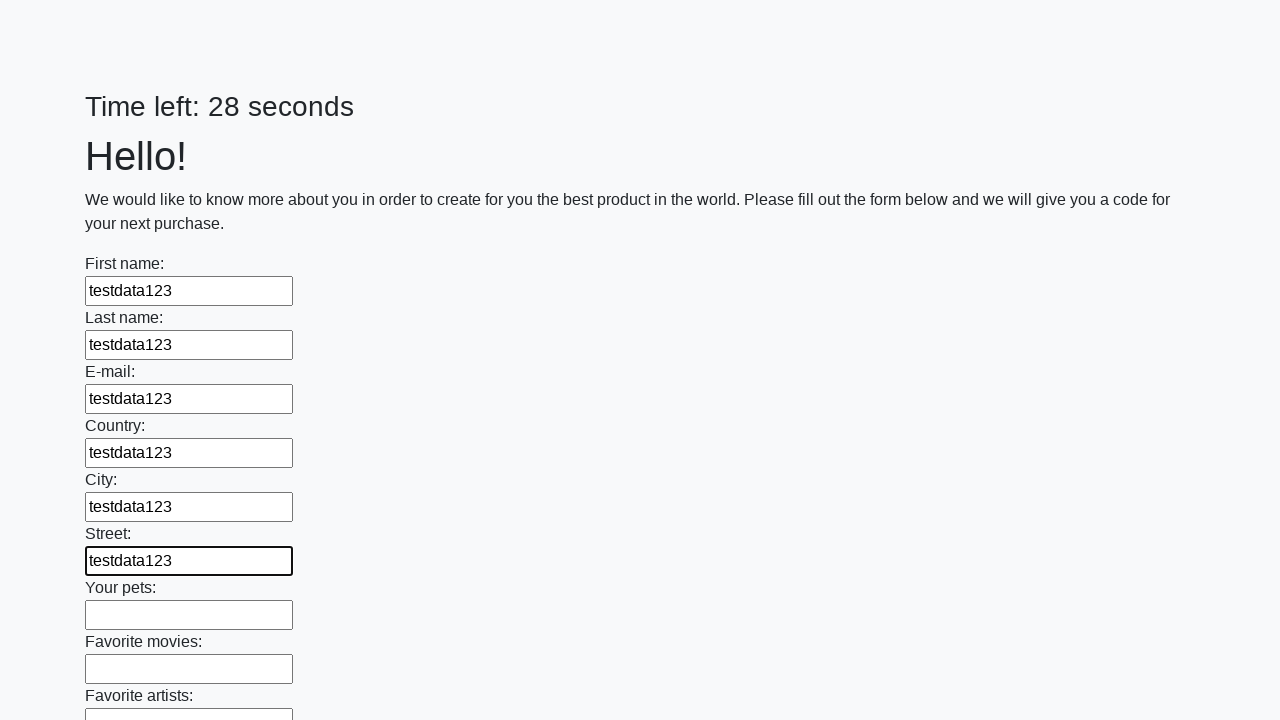

Filled an input field with test data on input >> nth=6
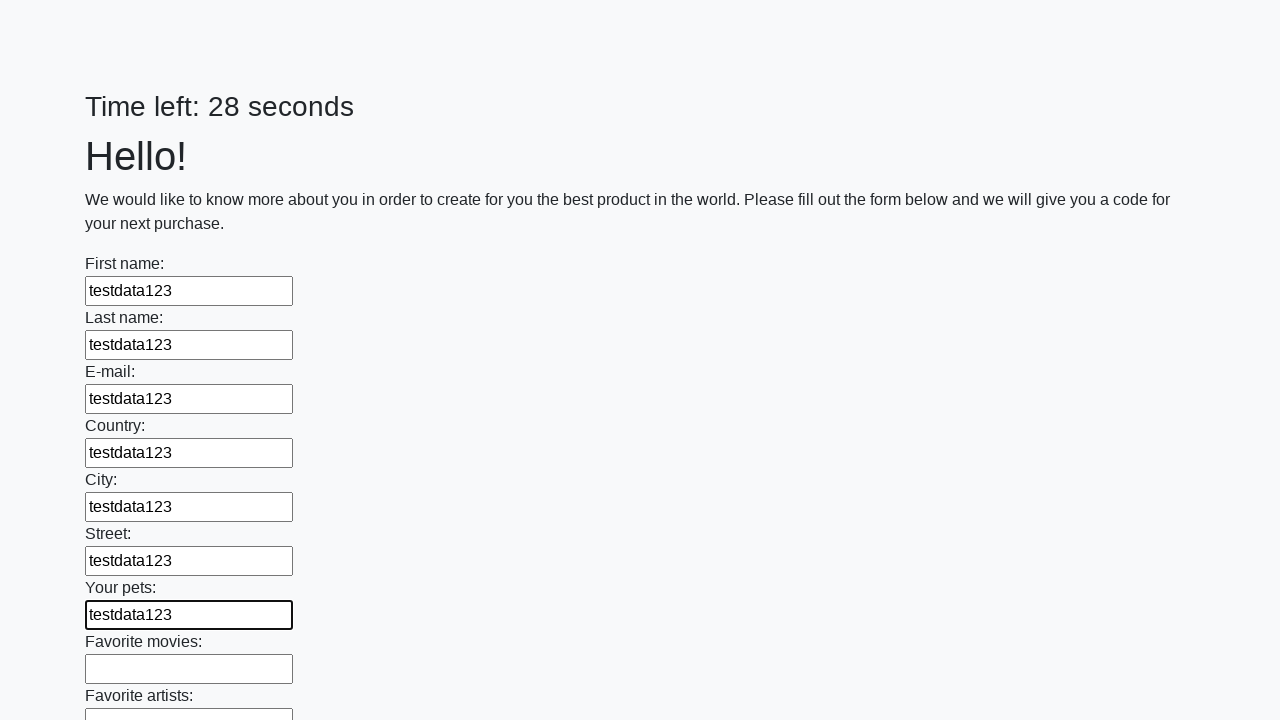

Filled an input field with test data on input >> nth=7
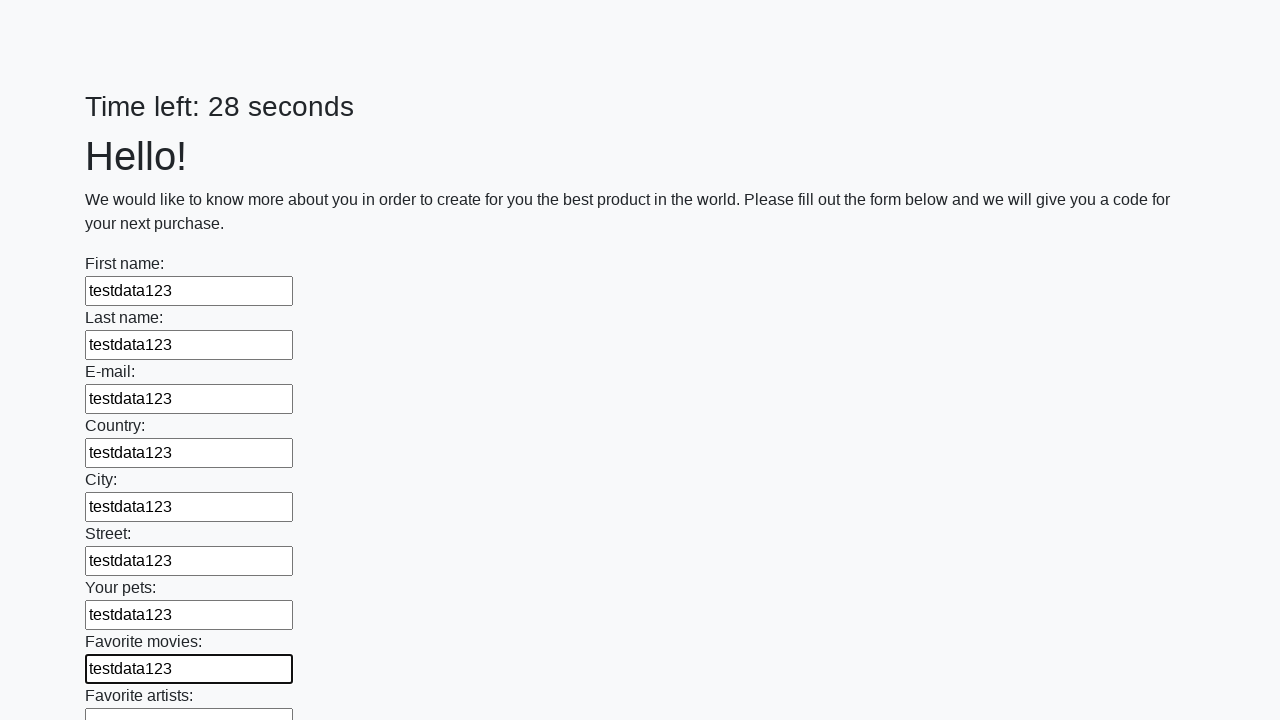

Filled an input field with test data on input >> nth=8
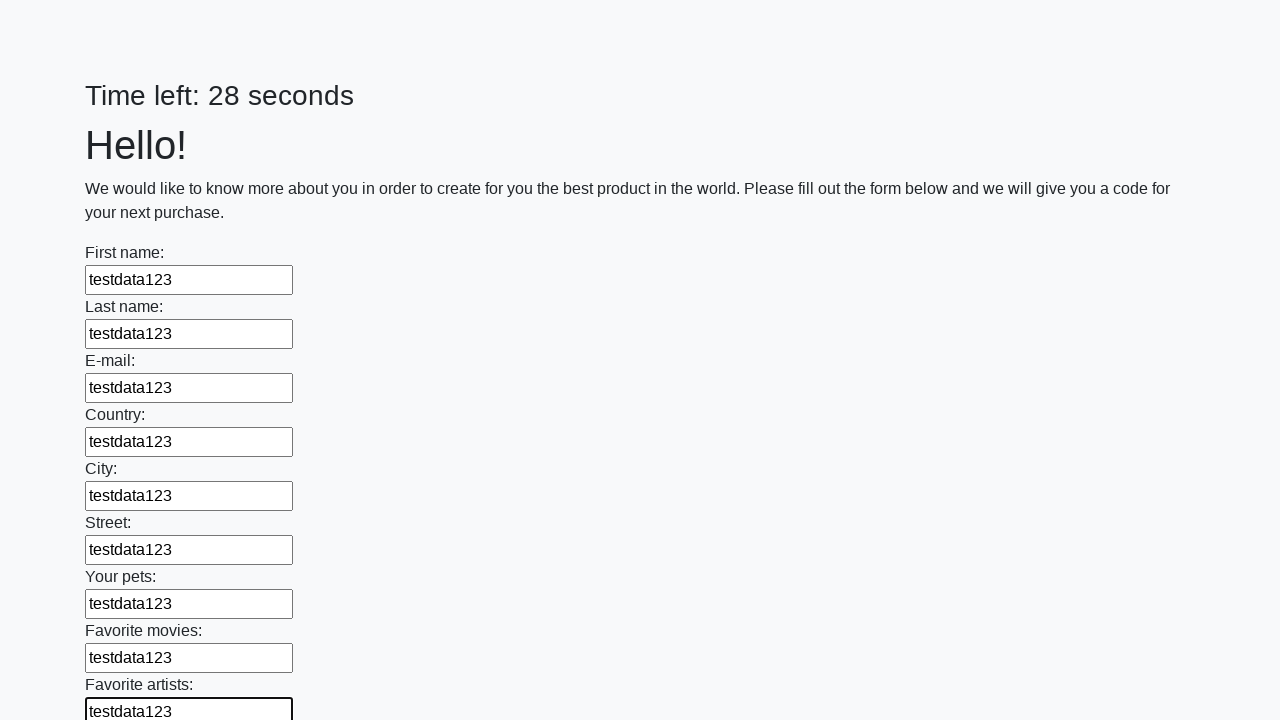

Filled an input field with test data on input >> nth=9
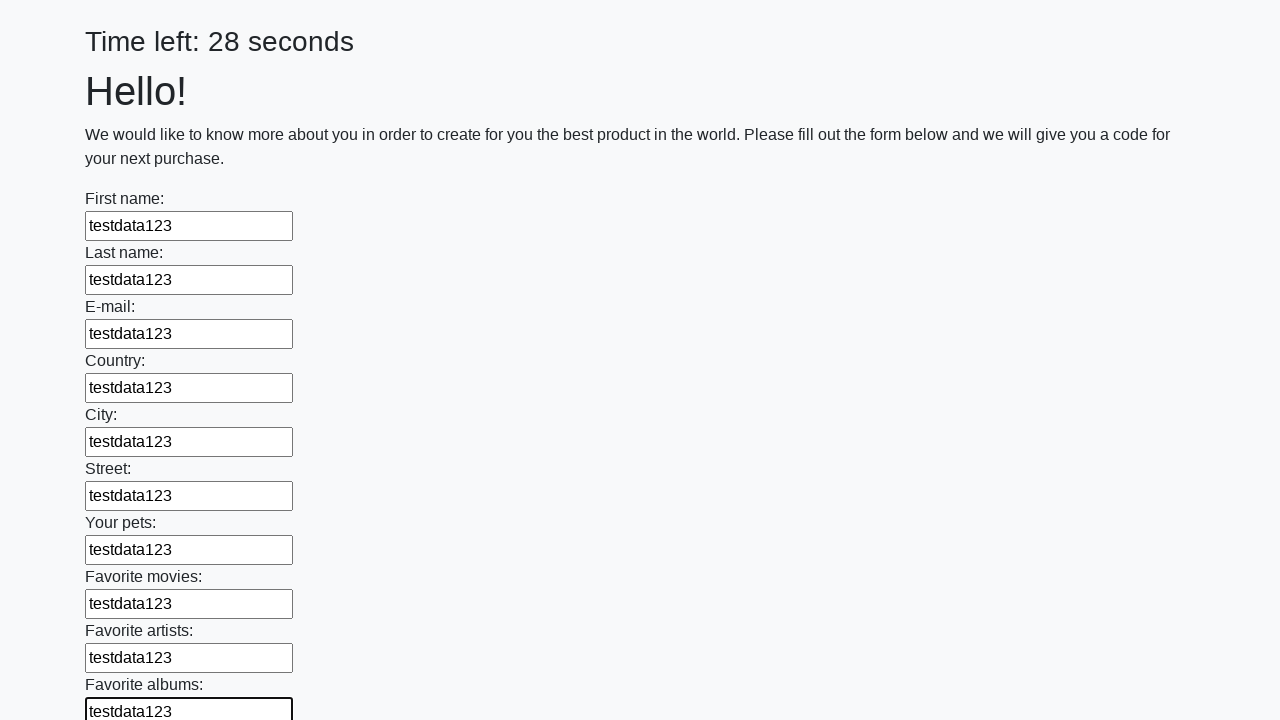

Filled an input field with test data on input >> nth=10
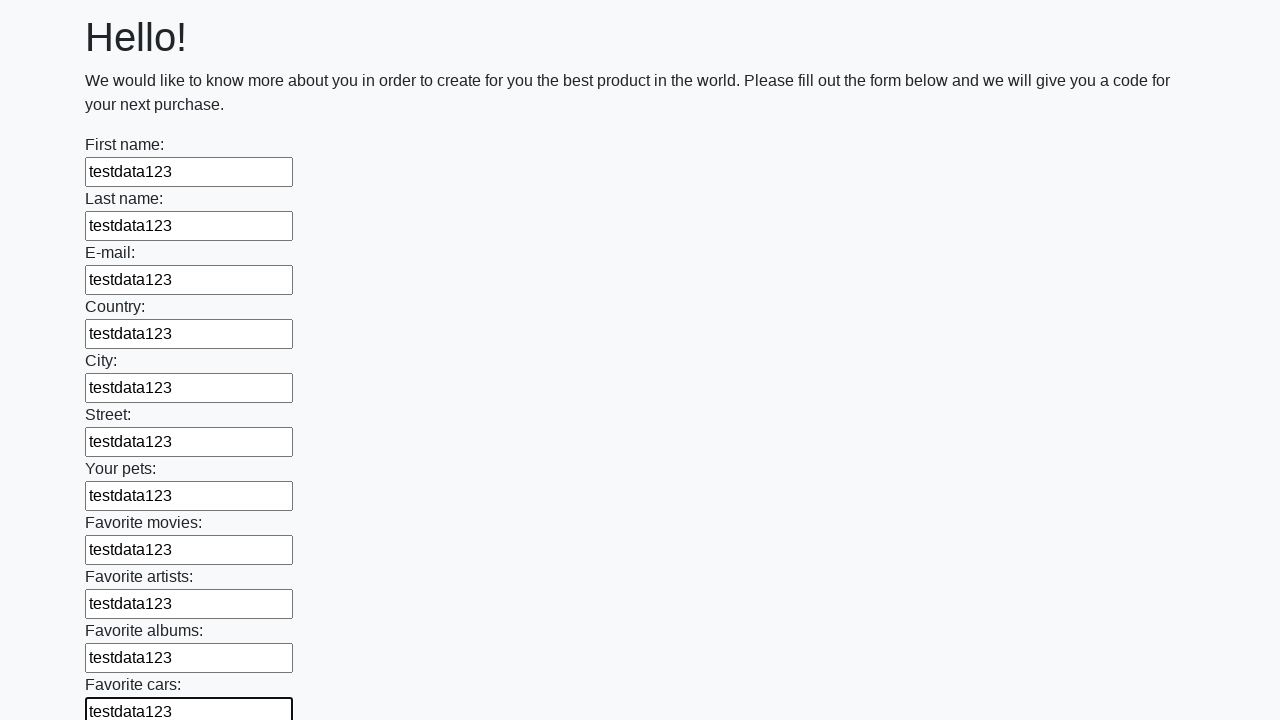

Filled an input field with test data on input >> nth=11
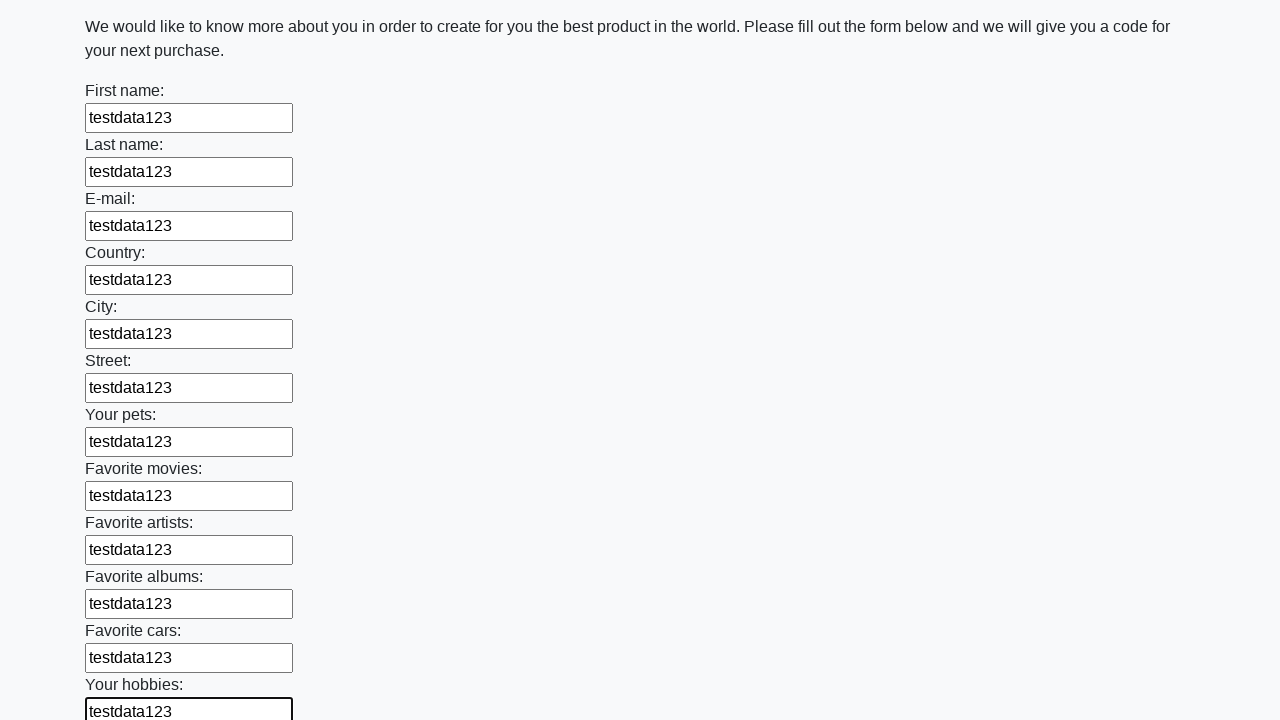

Filled an input field with test data on input >> nth=12
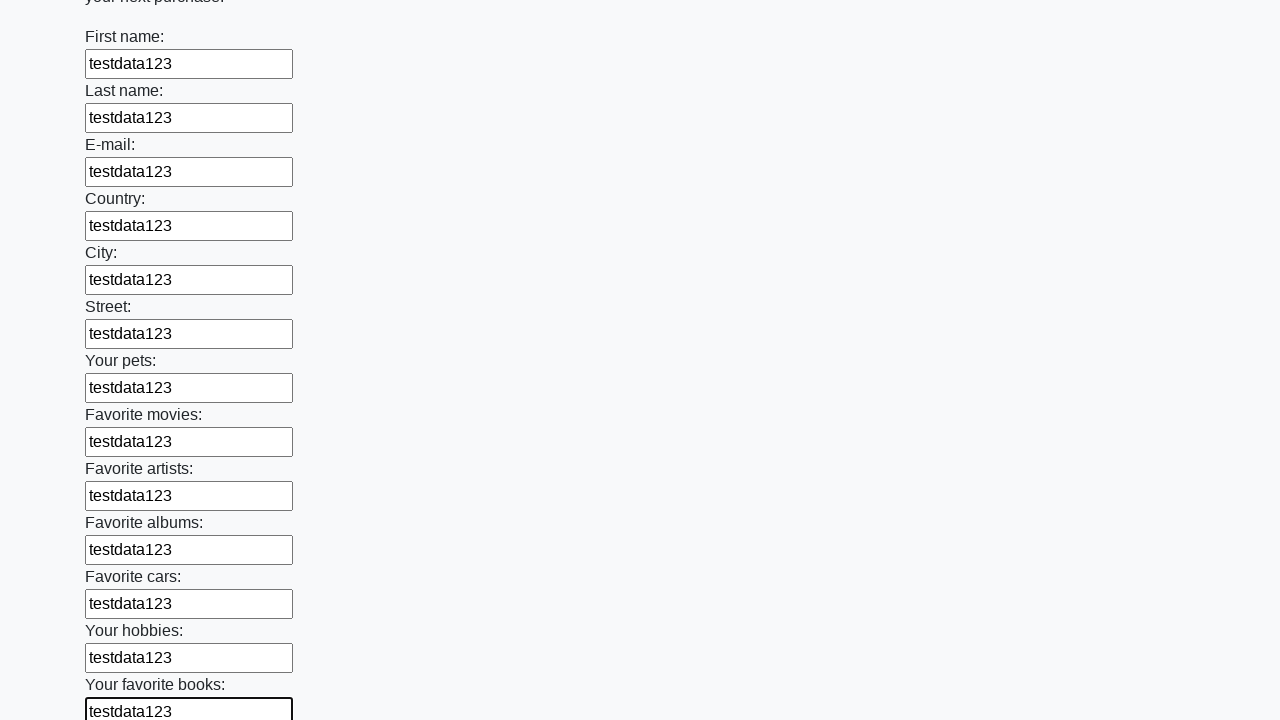

Filled an input field with test data on input >> nth=13
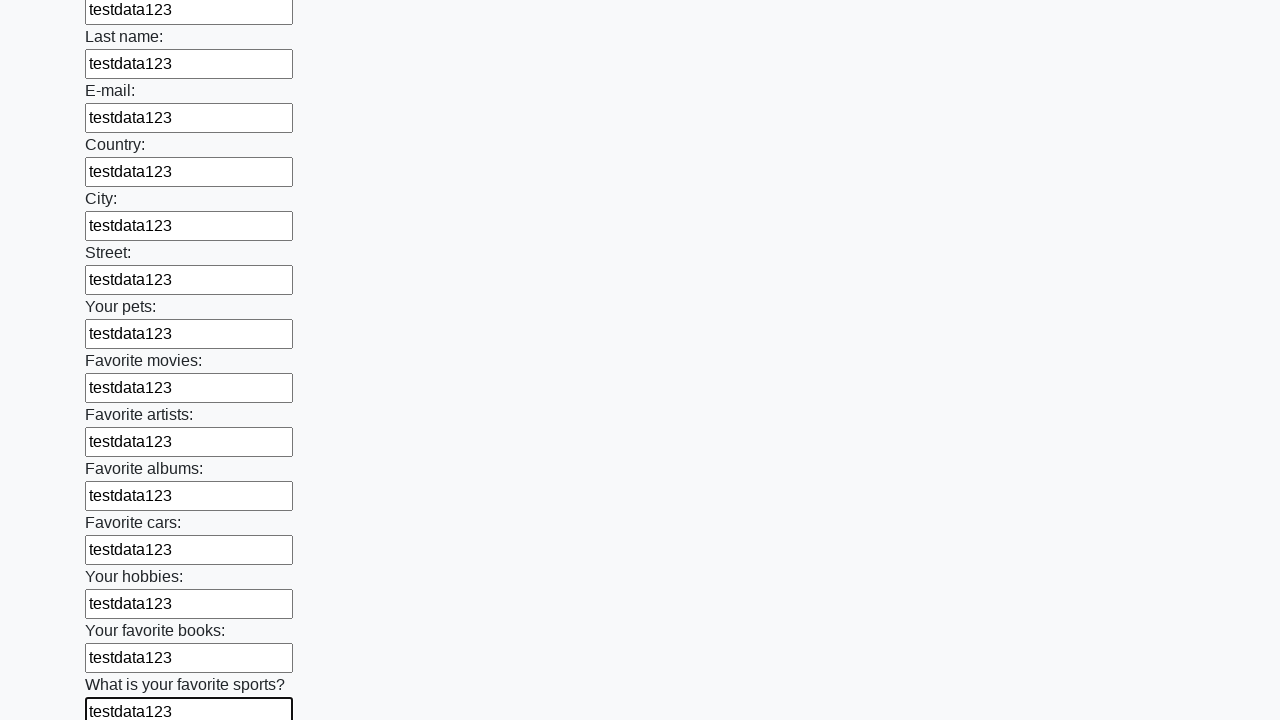

Filled an input field with test data on input >> nth=14
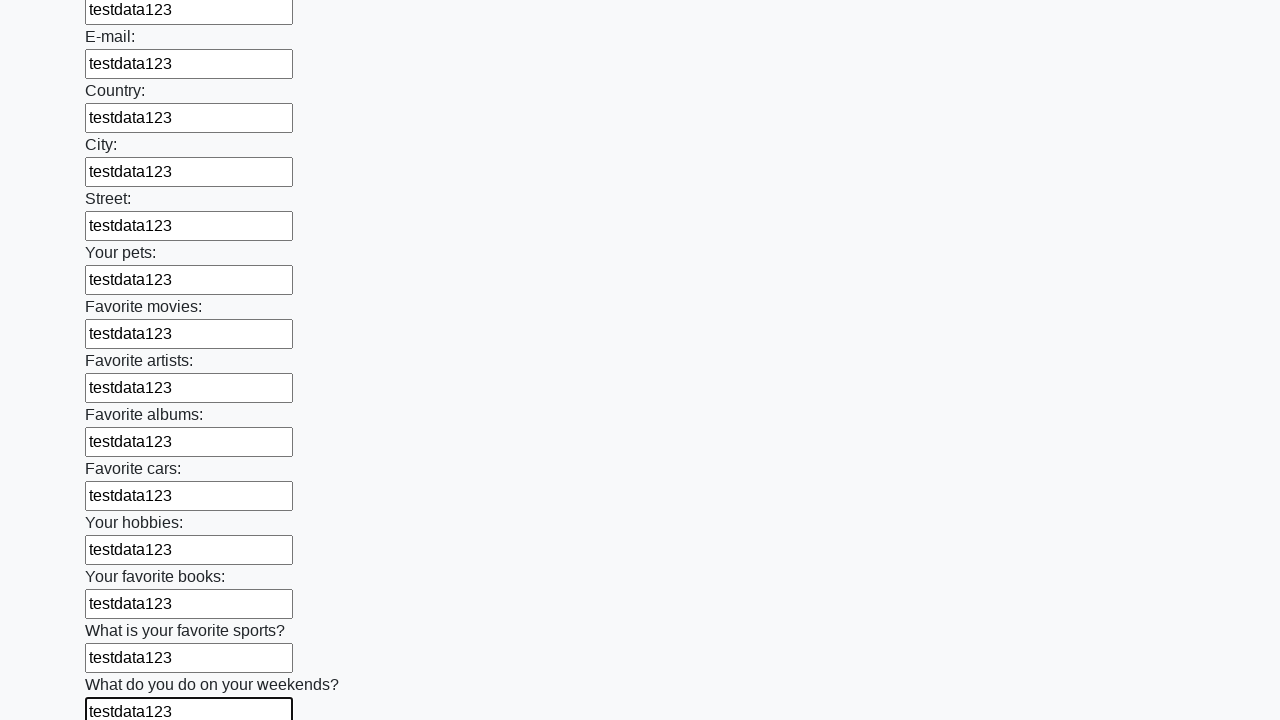

Filled an input field with test data on input >> nth=15
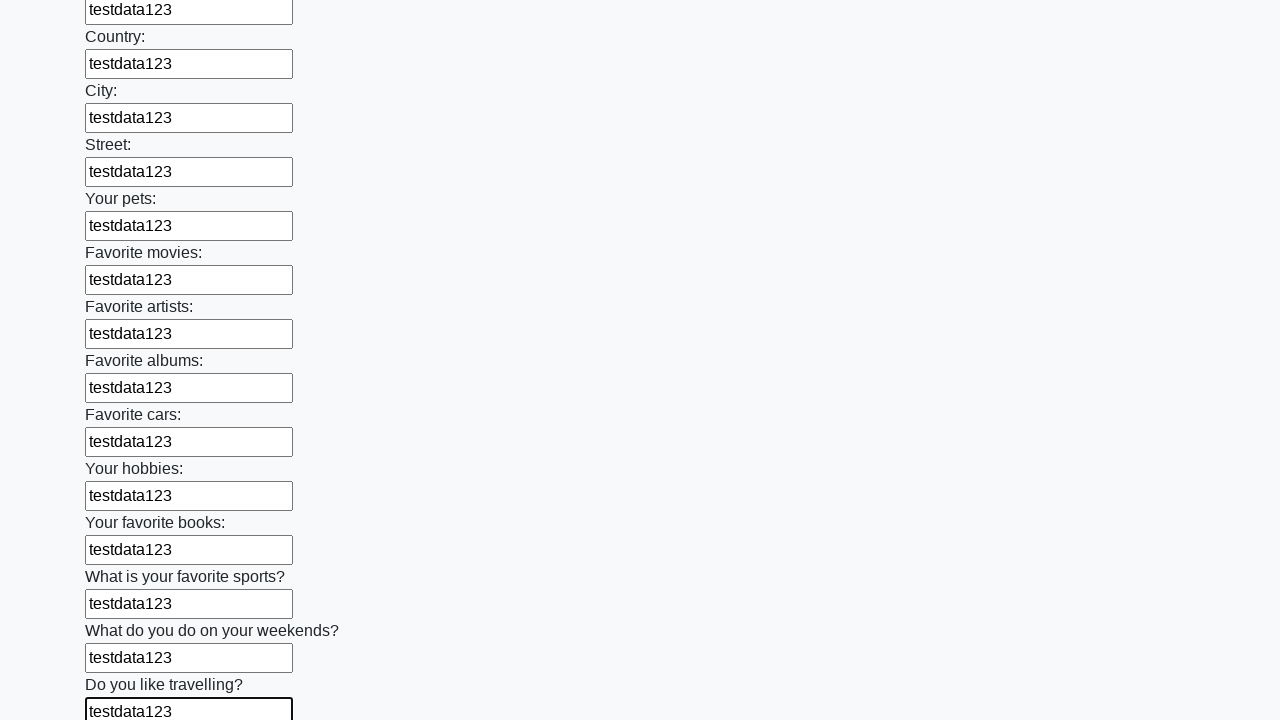

Filled an input field with test data on input >> nth=16
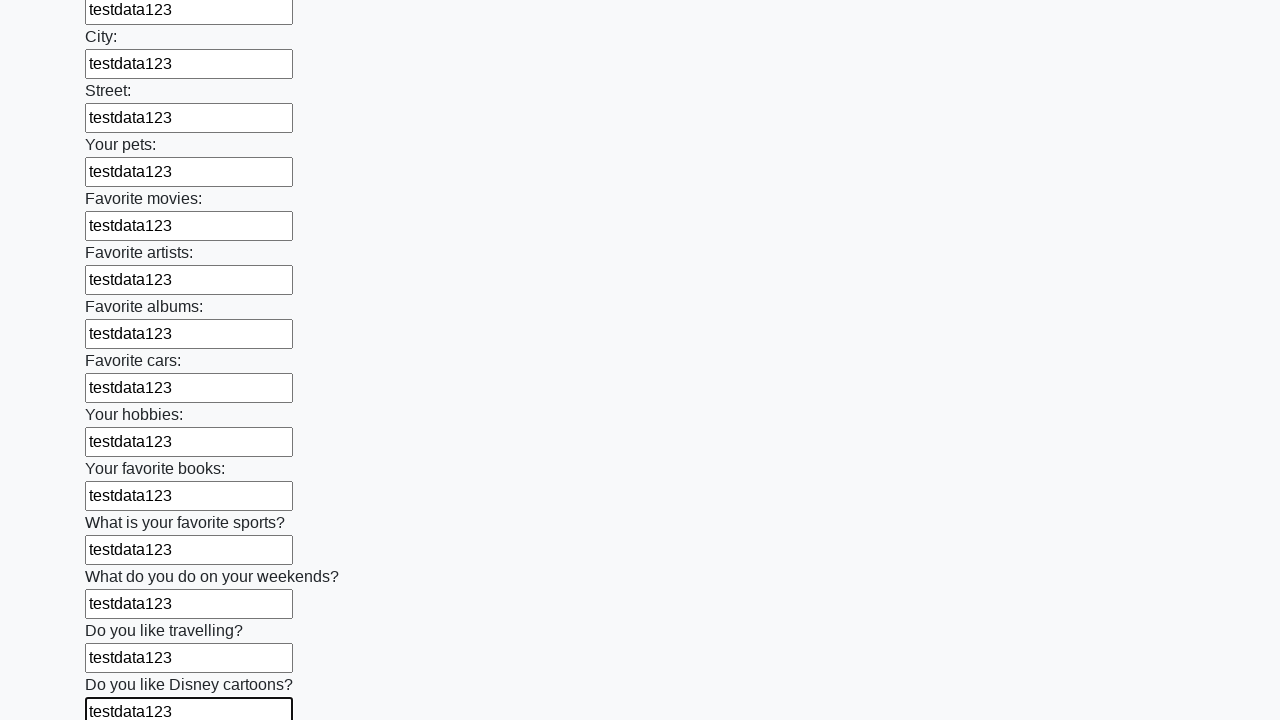

Filled an input field with test data on input >> nth=17
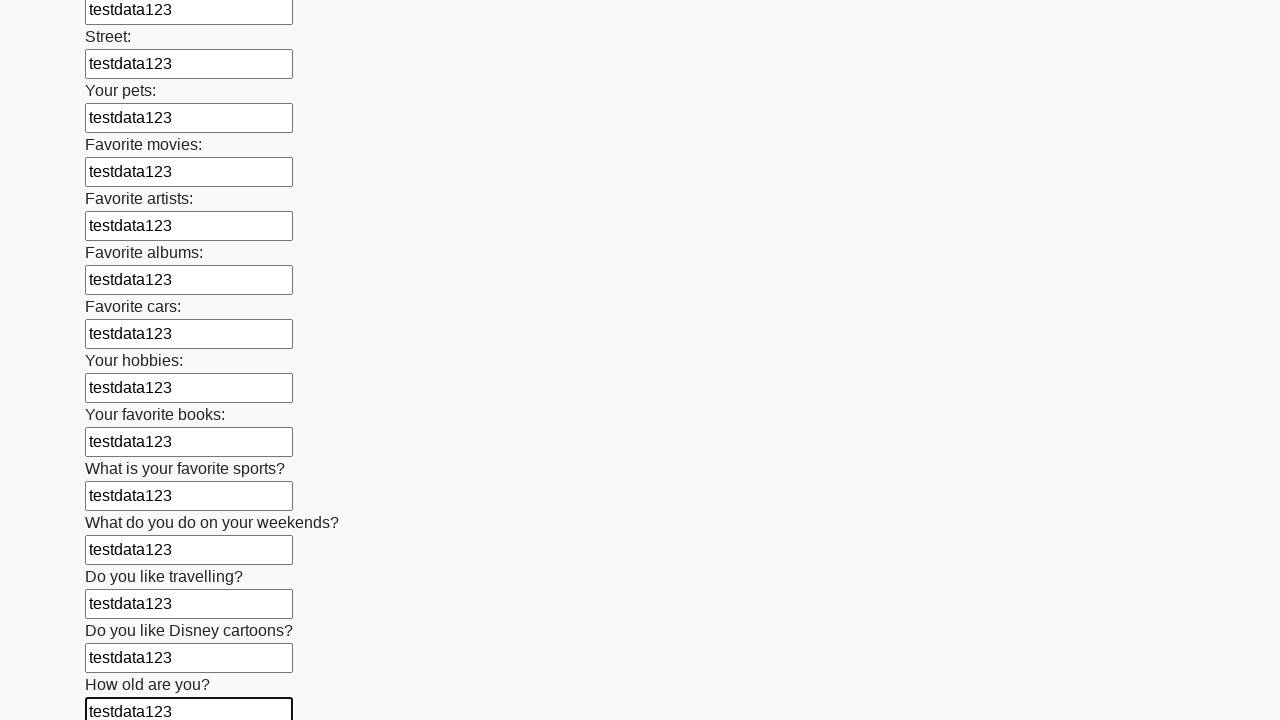

Filled an input field with test data on input >> nth=18
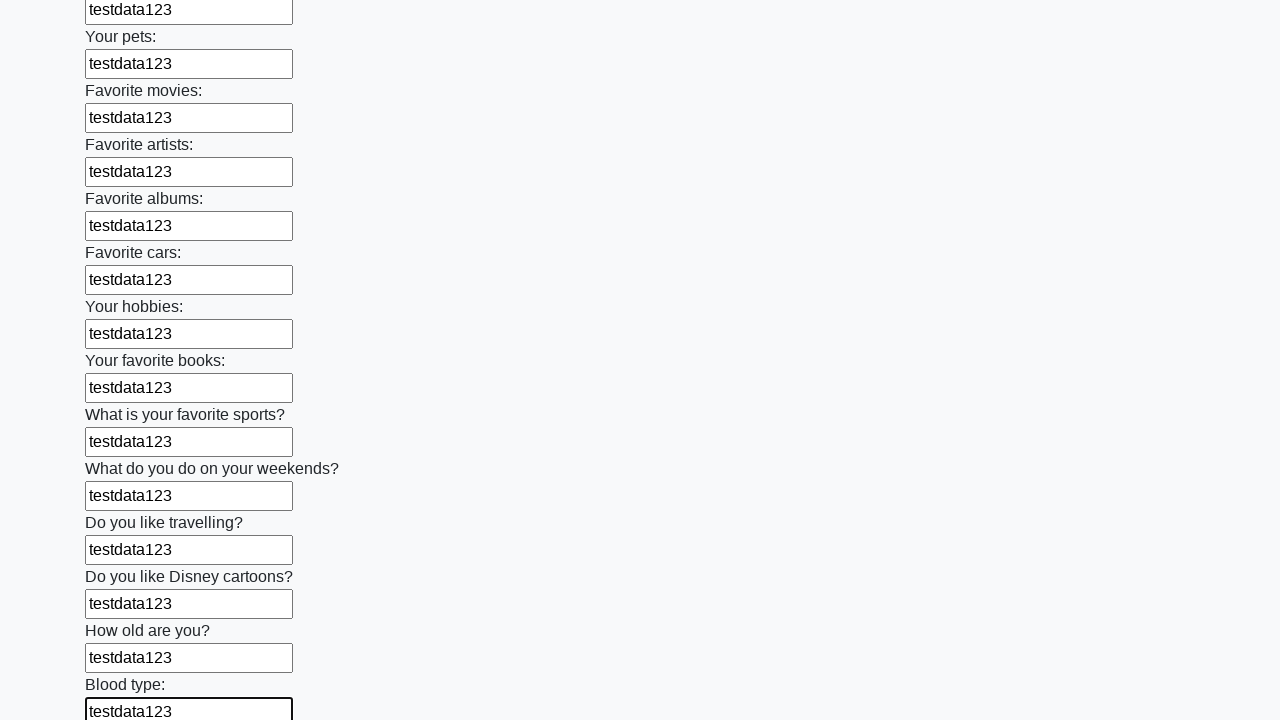

Filled an input field with test data on input >> nth=19
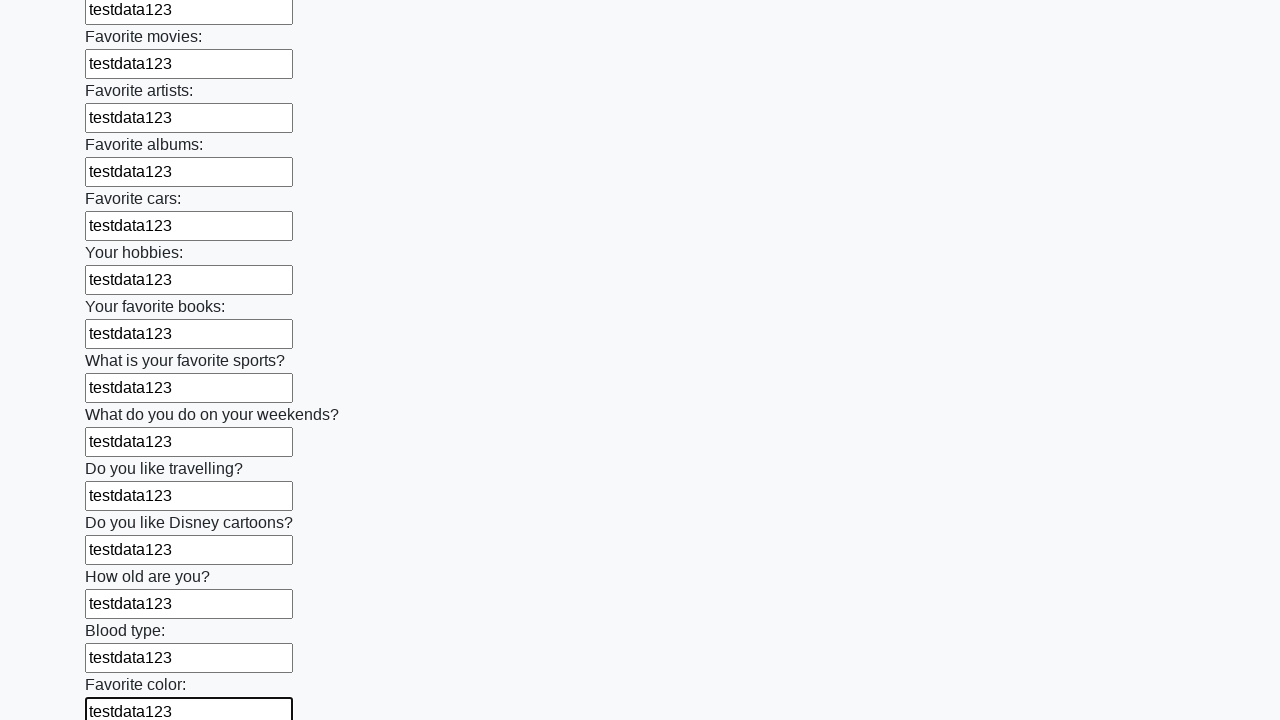

Filled an input field with test data on input >> nth=20
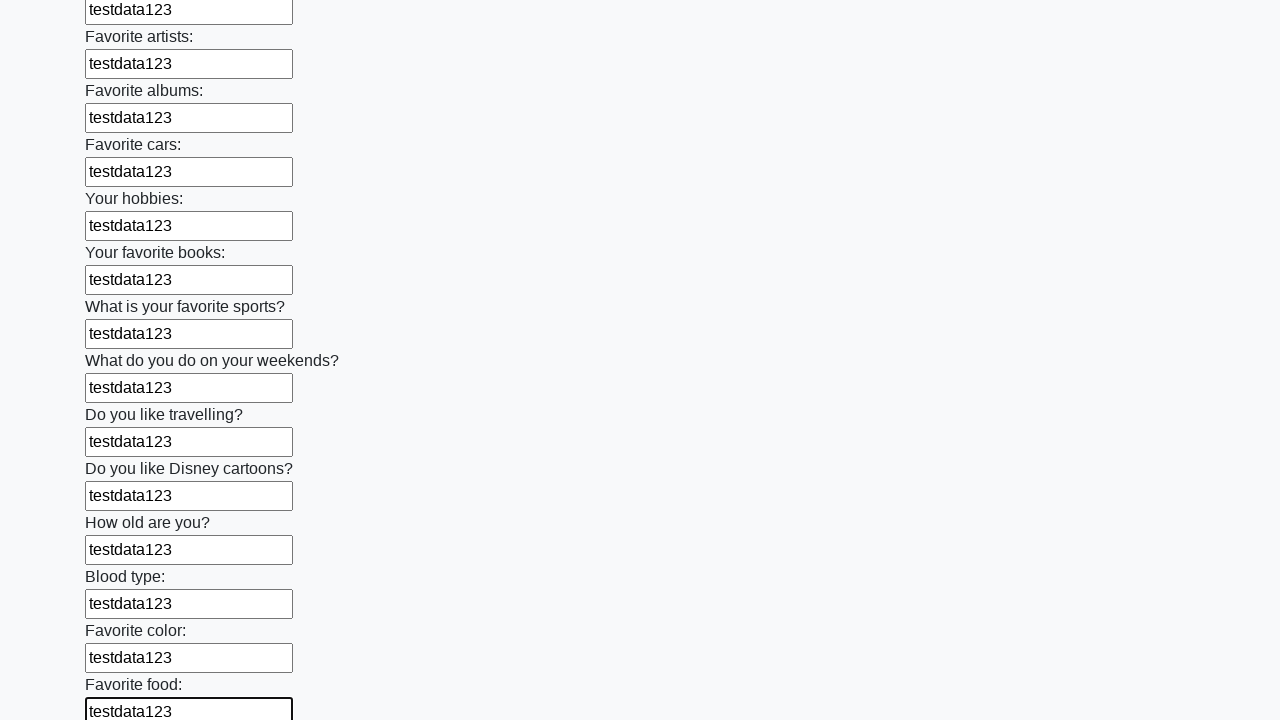

Filled an input field with test data on input >> nth=21
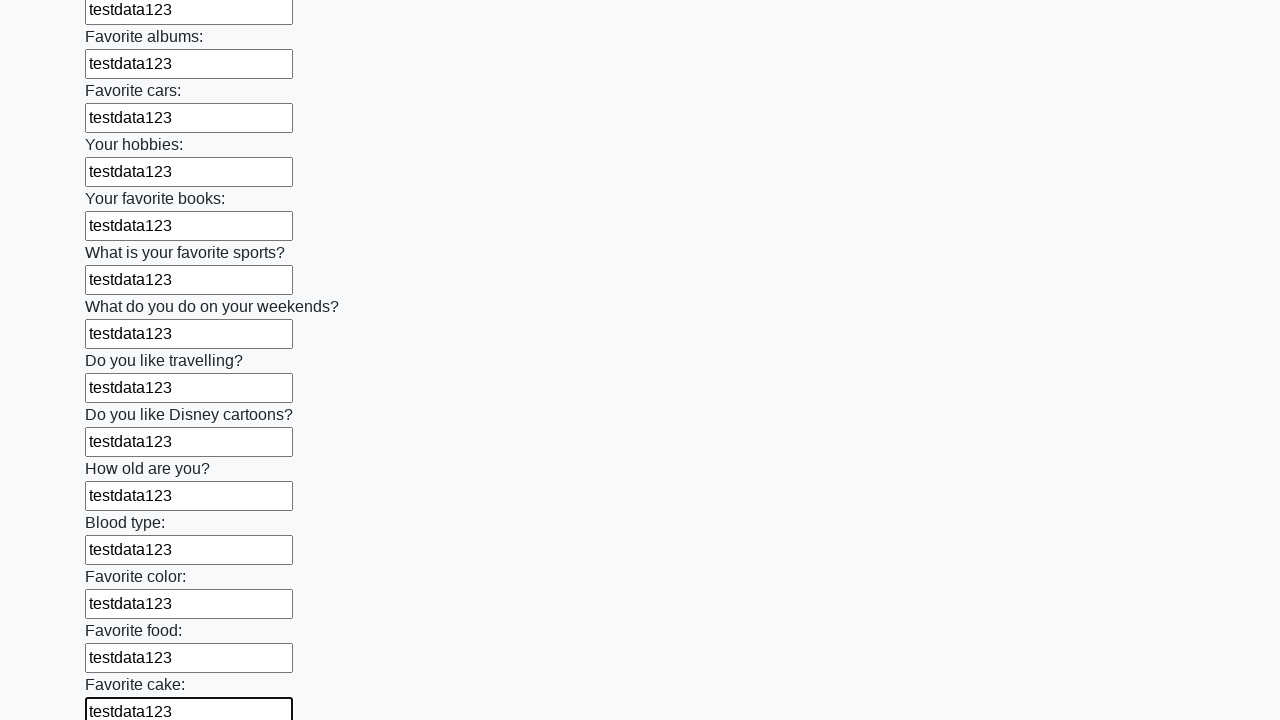

Filled an input field with test data on input >> nth=22
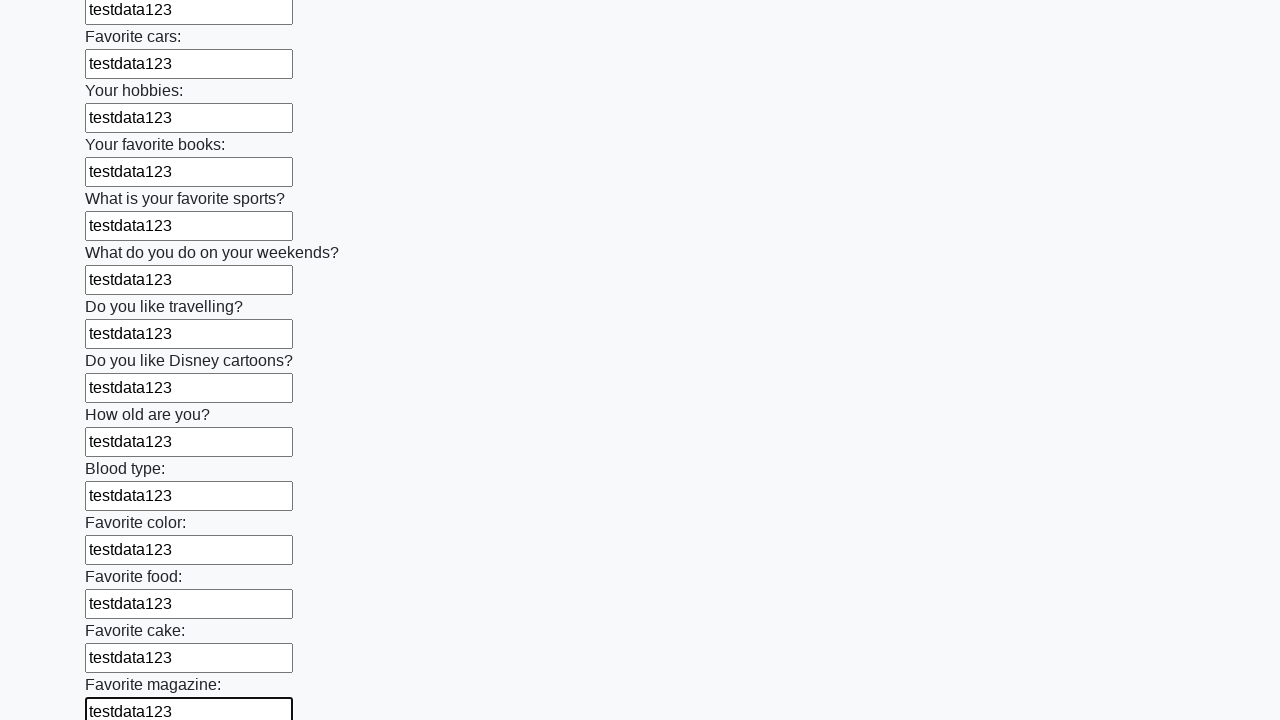

Filled an input field with test data on input >> nth=23
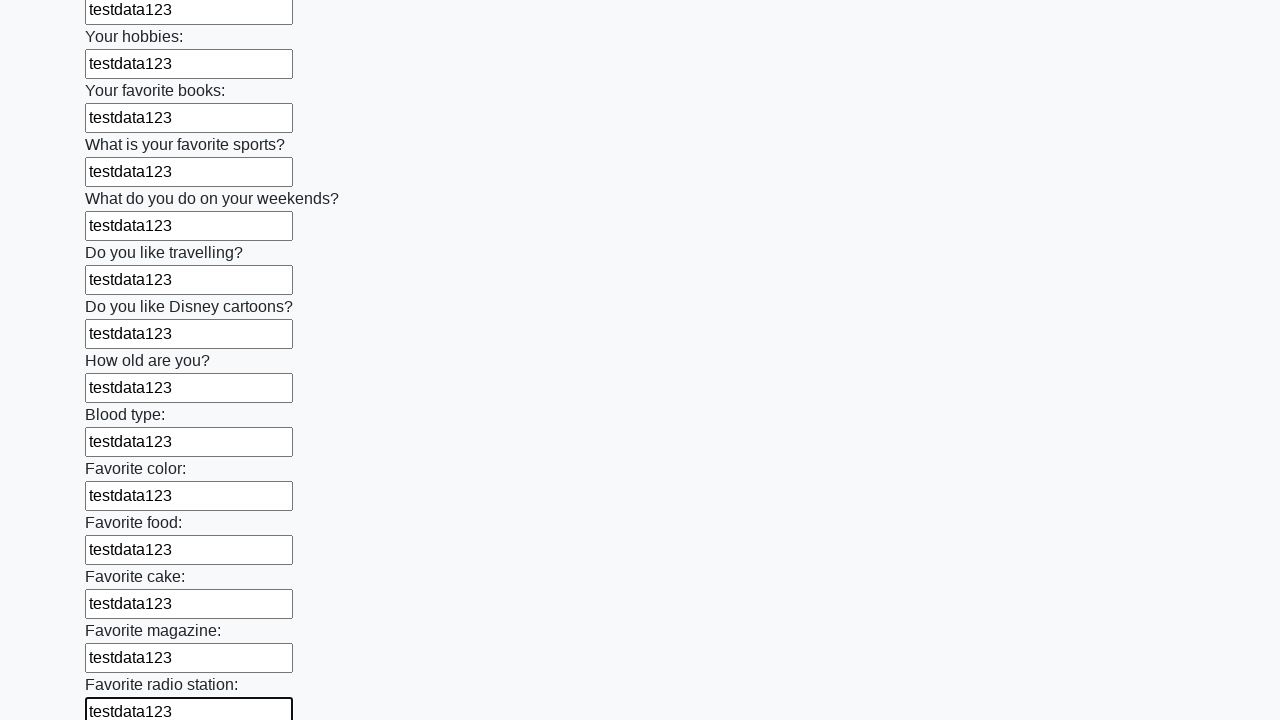

Filled an input field with test data on input >> nth=24
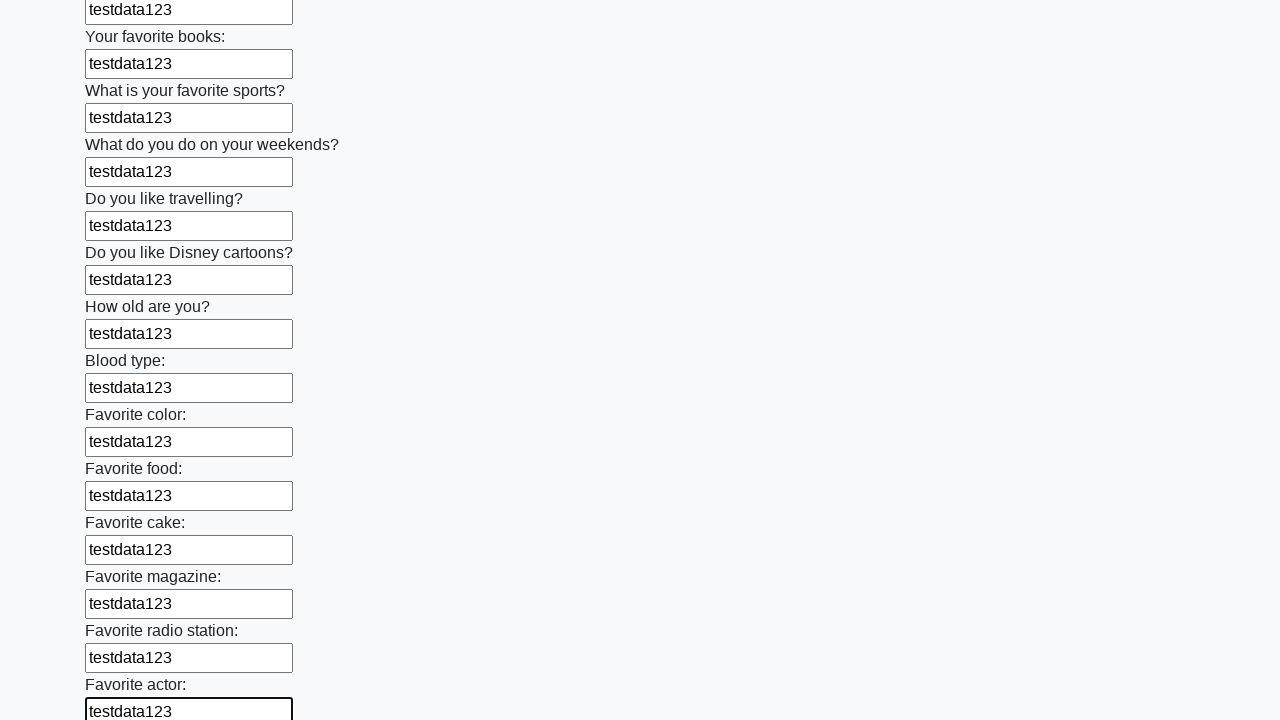

Filled an input field with test data on input >> nth=25
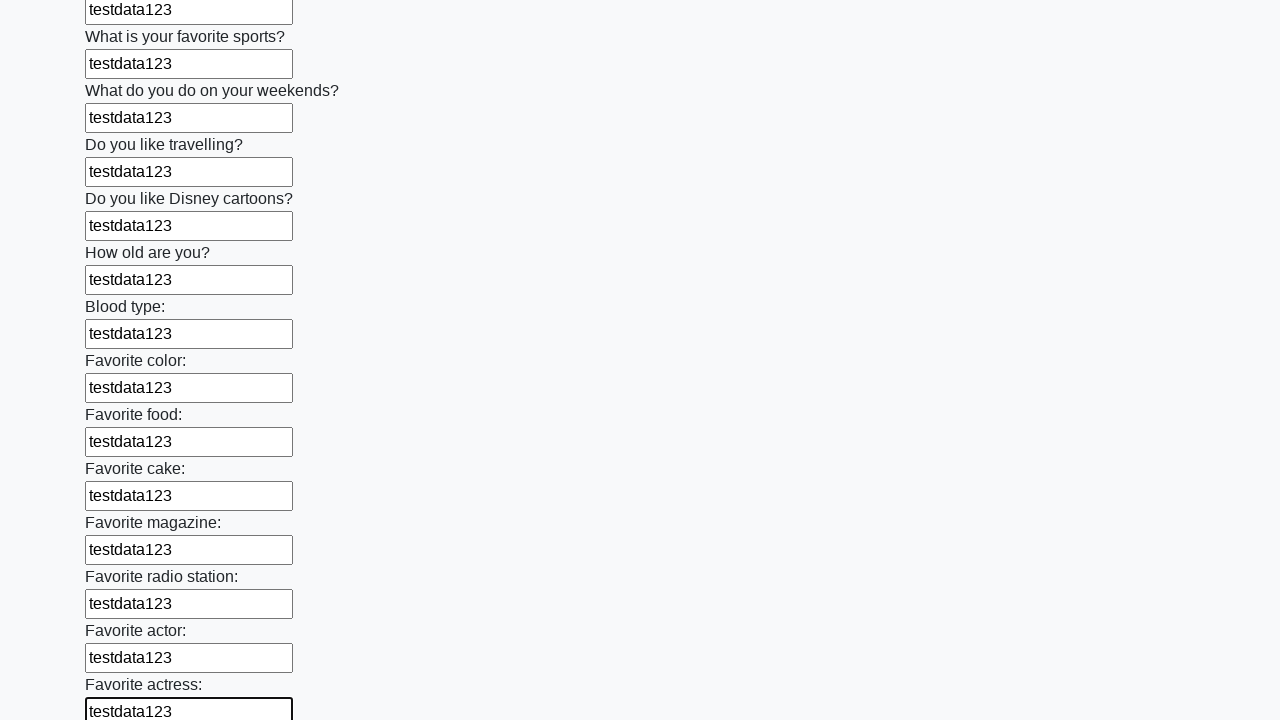

Filled an input field with test data on input >> nth=26
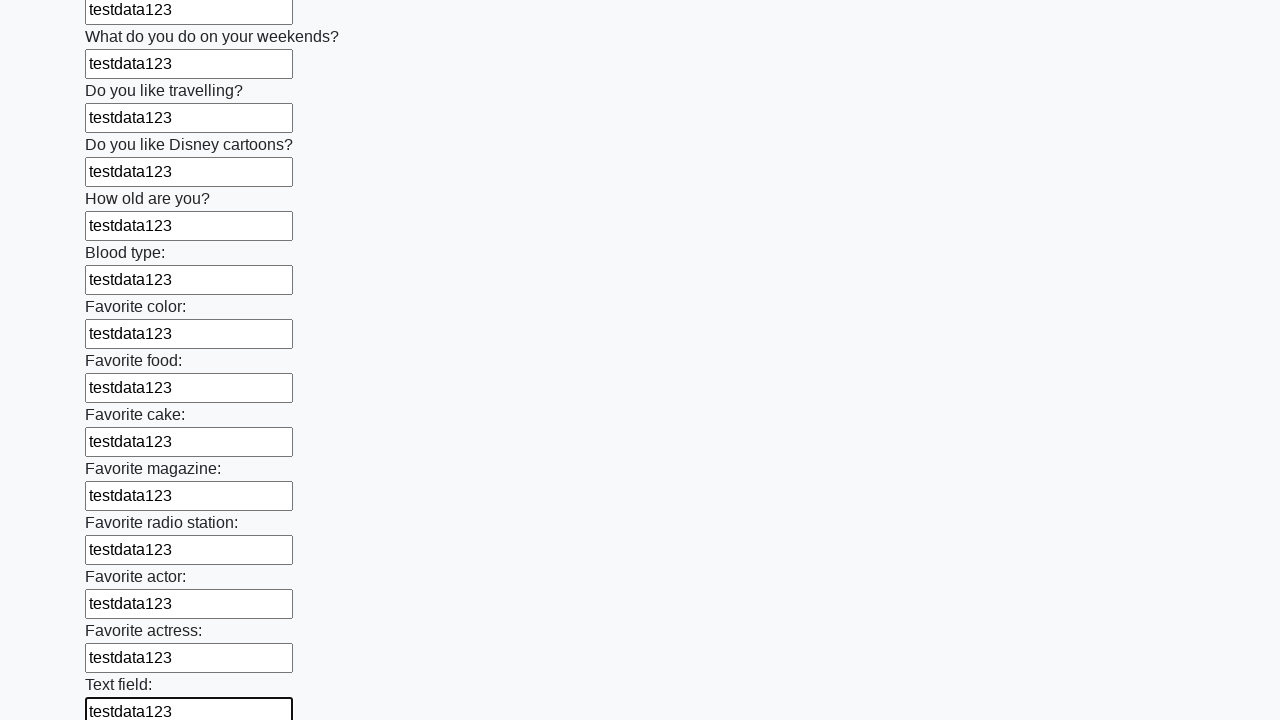

Filled an input field with test data on input >> nth=27
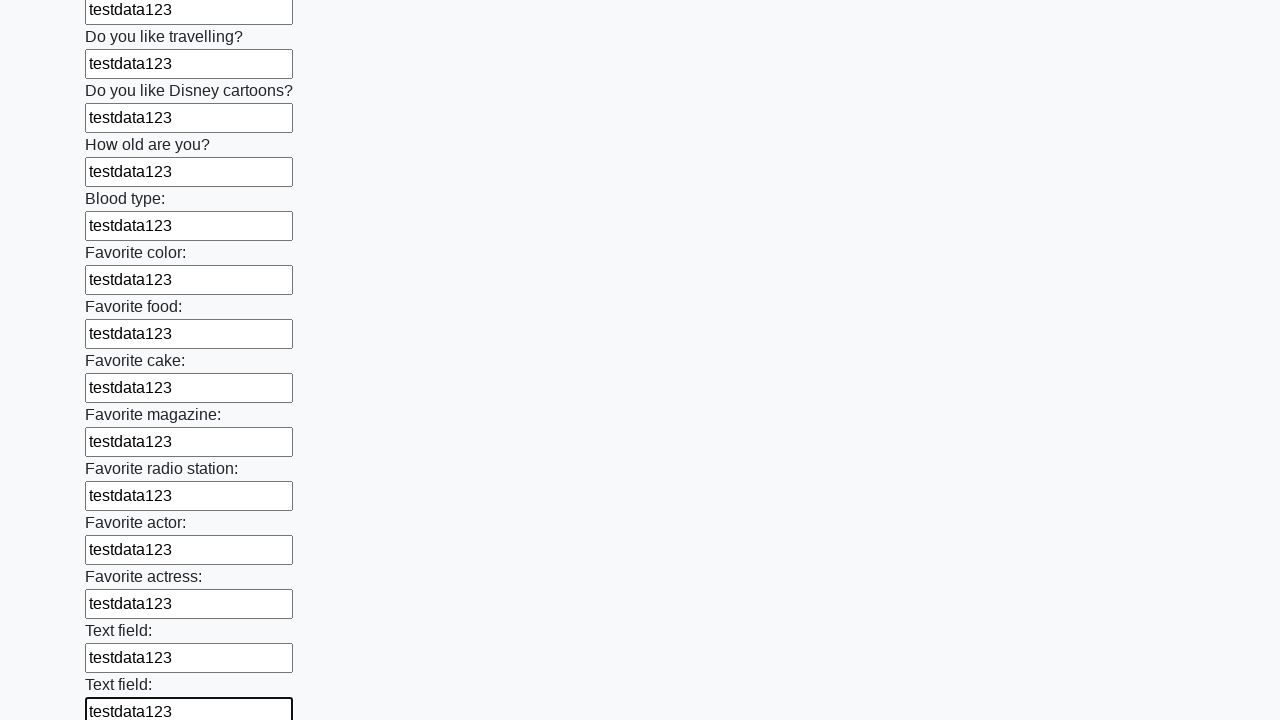

Filled an input field with test data on input >> nth=28
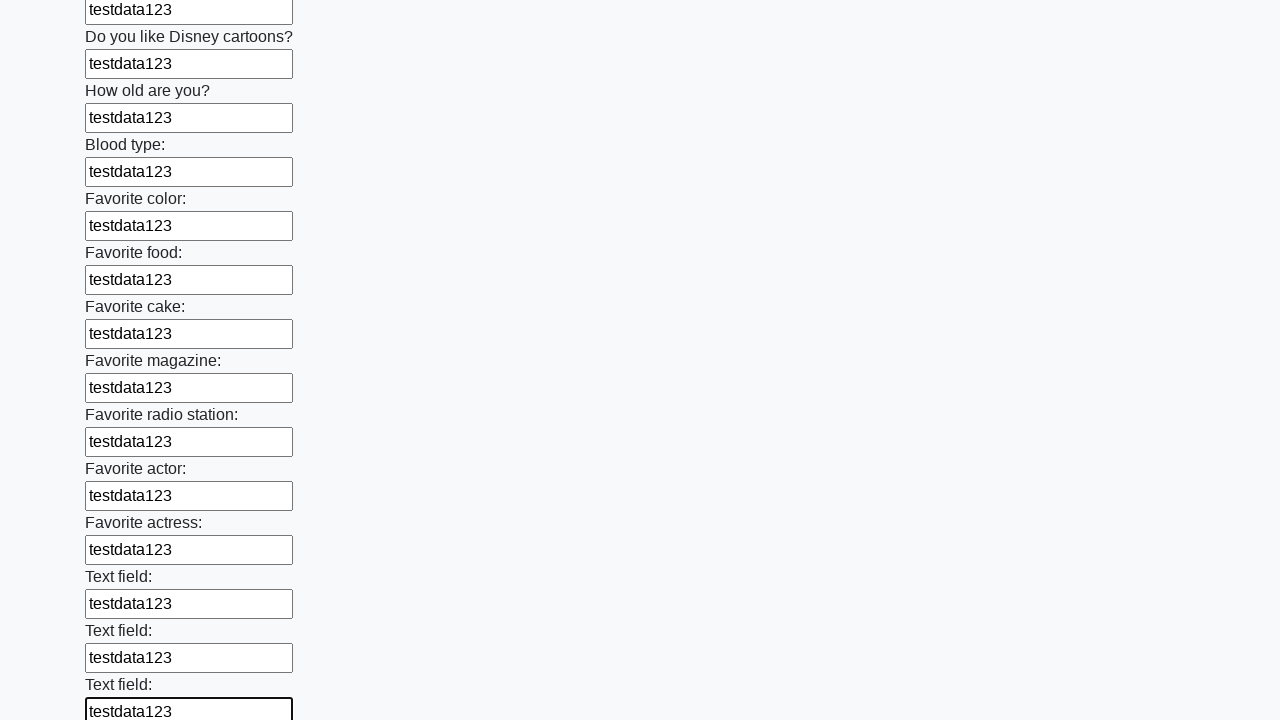

Filled an input field with test data on input >> nth=29
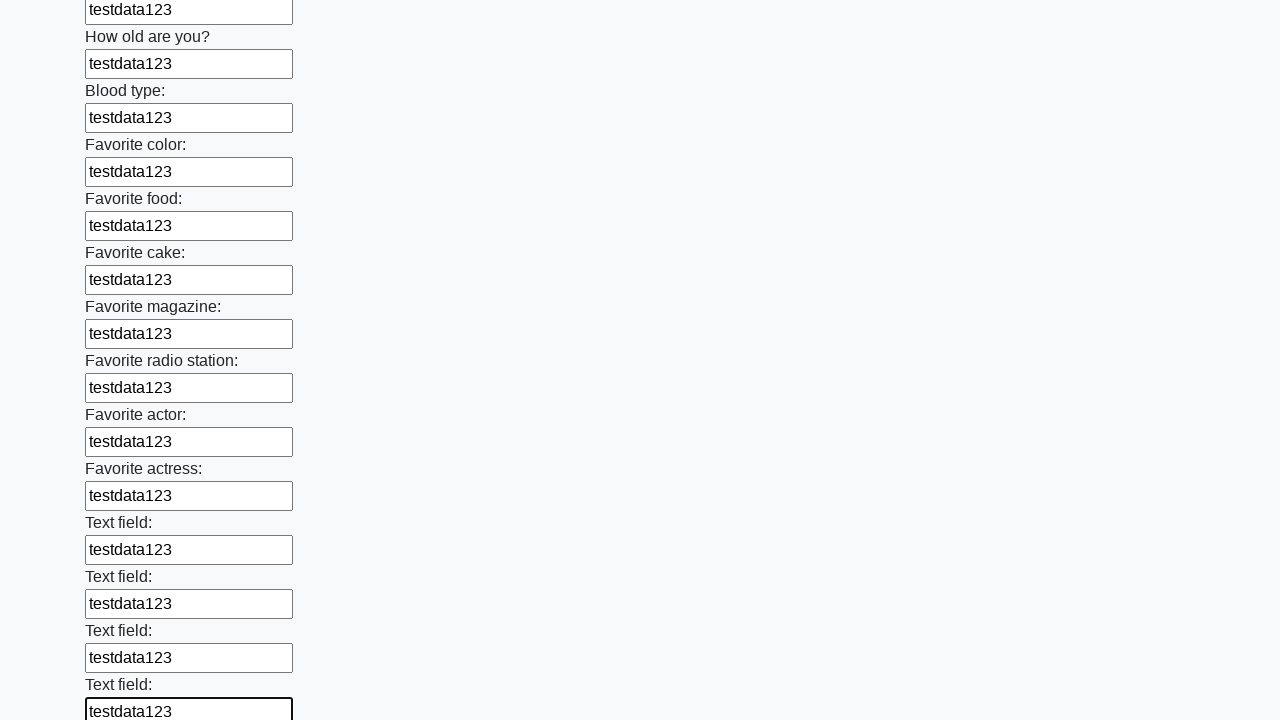

Filled an input field with test data on input >> nth=30
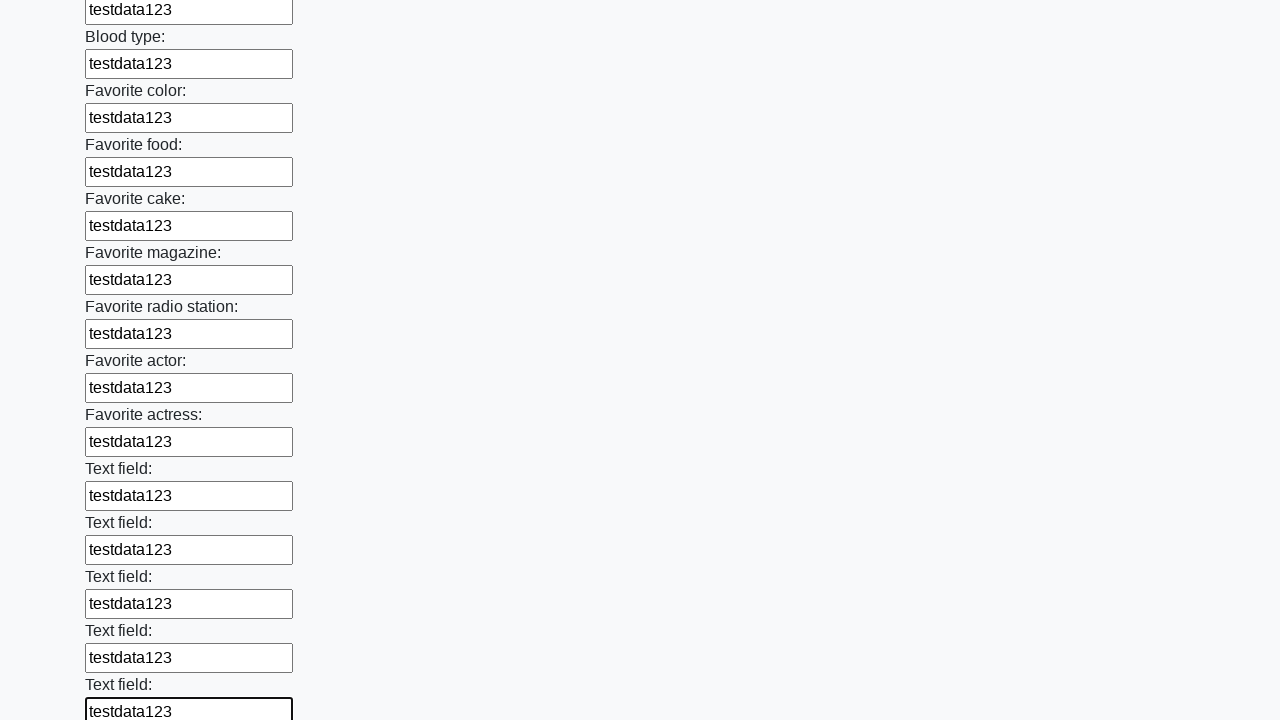

Filled an input field with test data on input >> nth=31
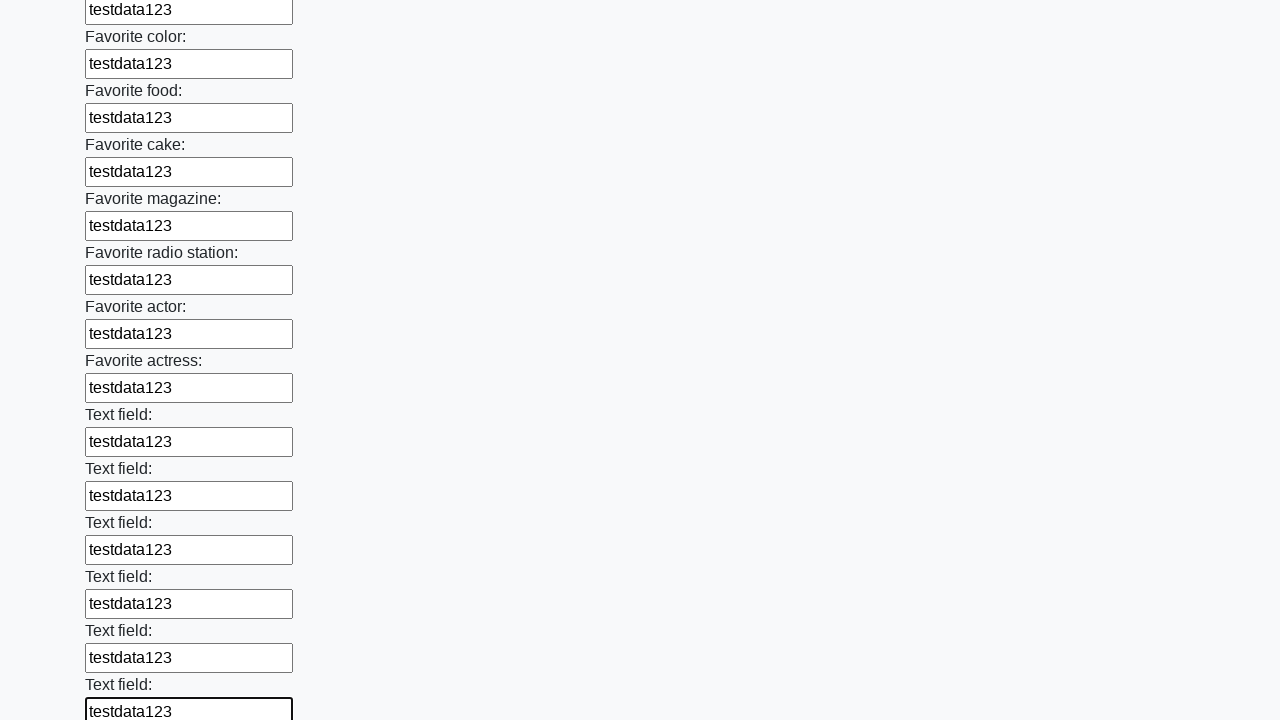

Filled an input field with test data on input >> nth=32
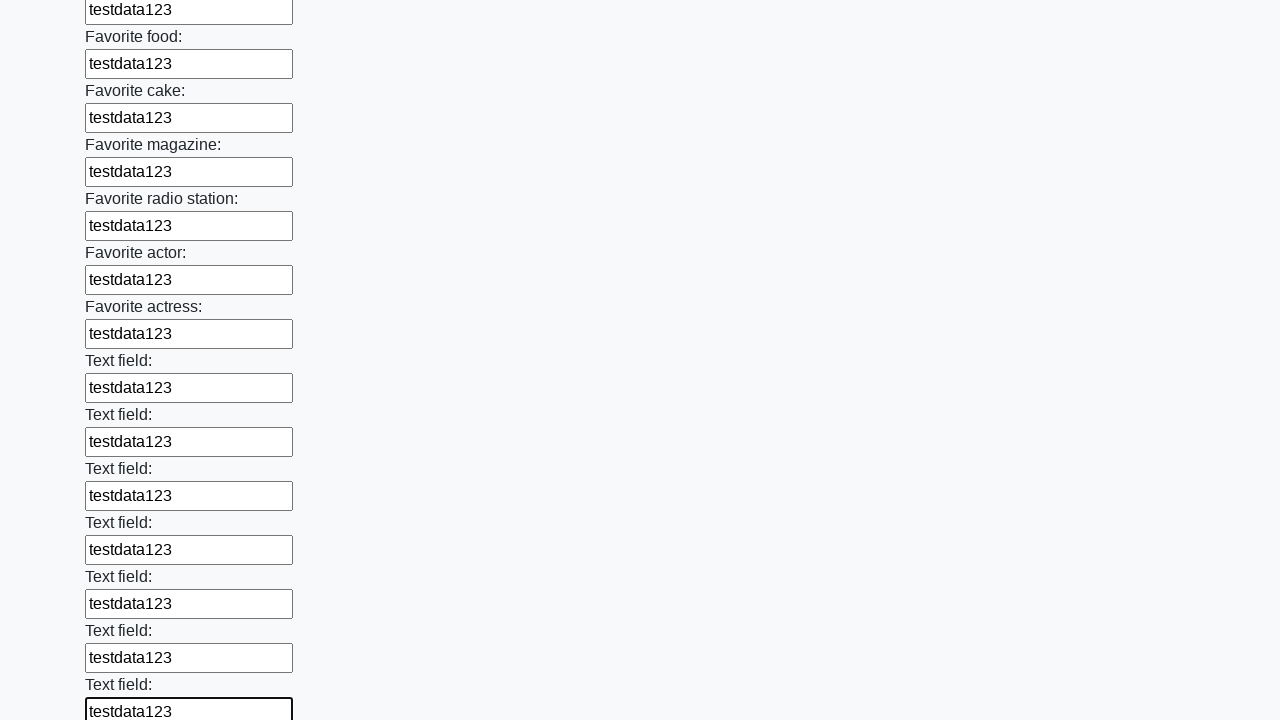

Filled an input field with test data on input >> nth=33
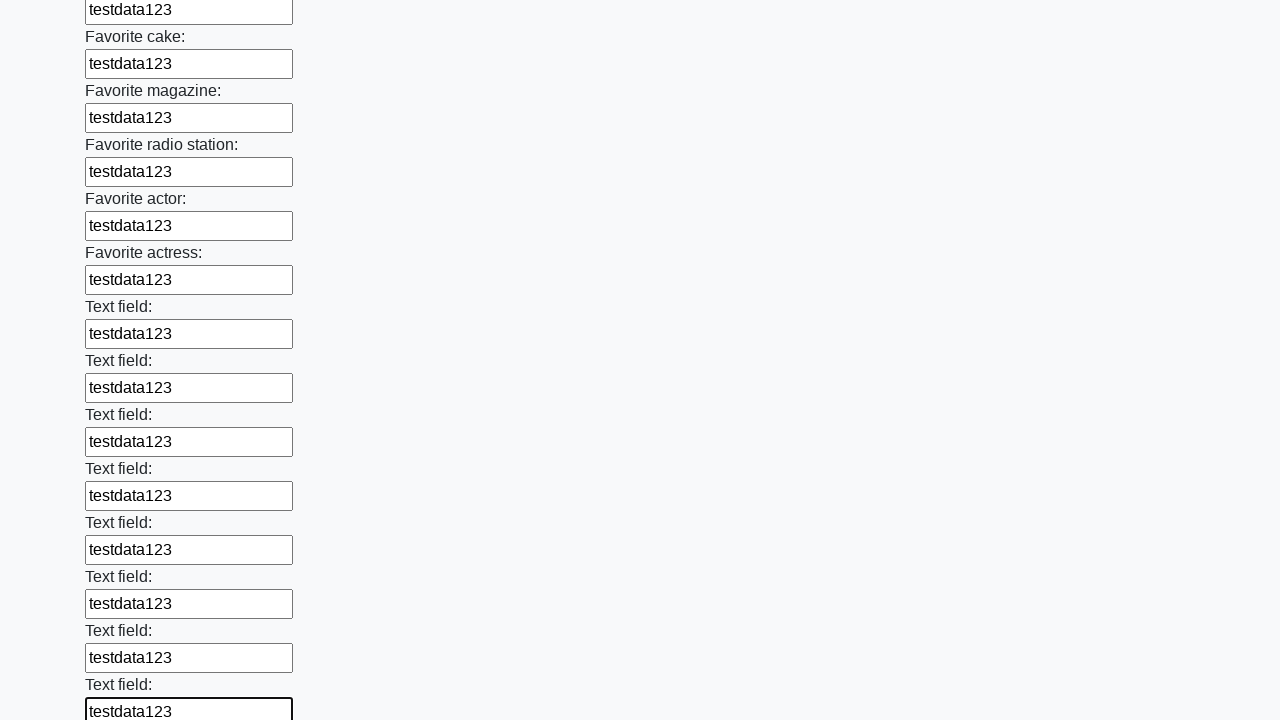

Filled an input field with test data on input >> nth=34
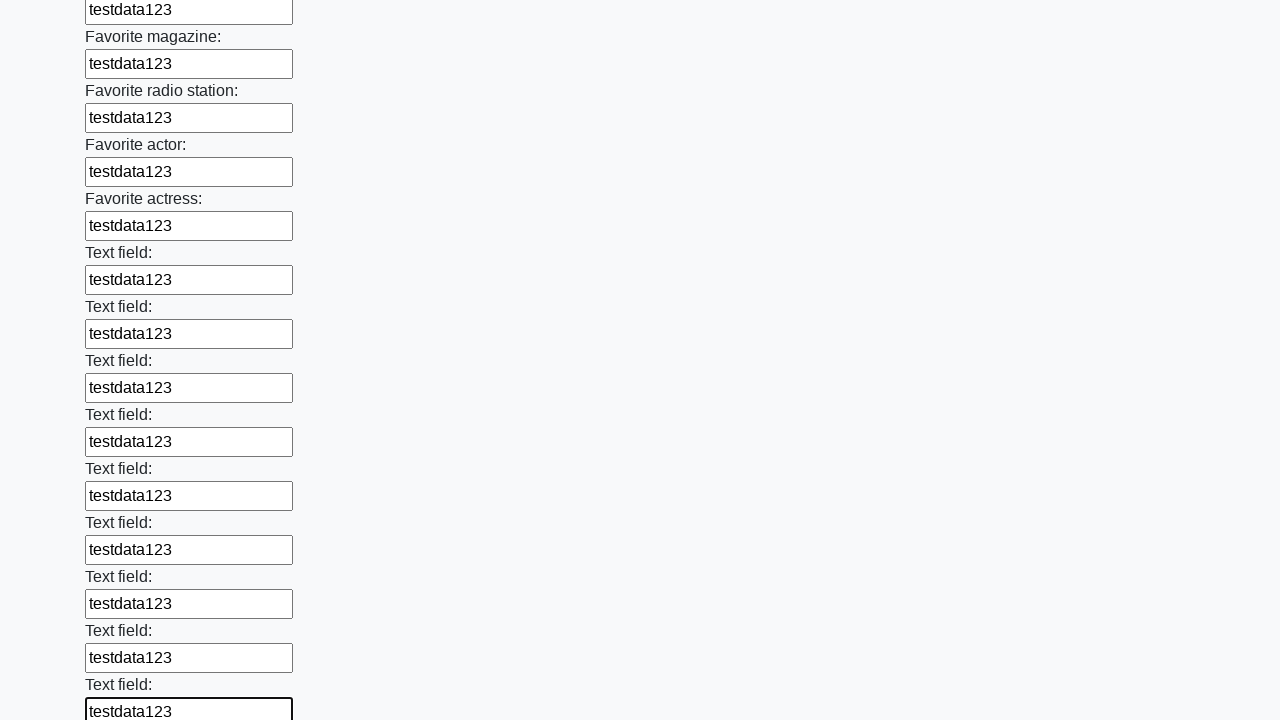

Filled an input field with test data on input >> nth=35
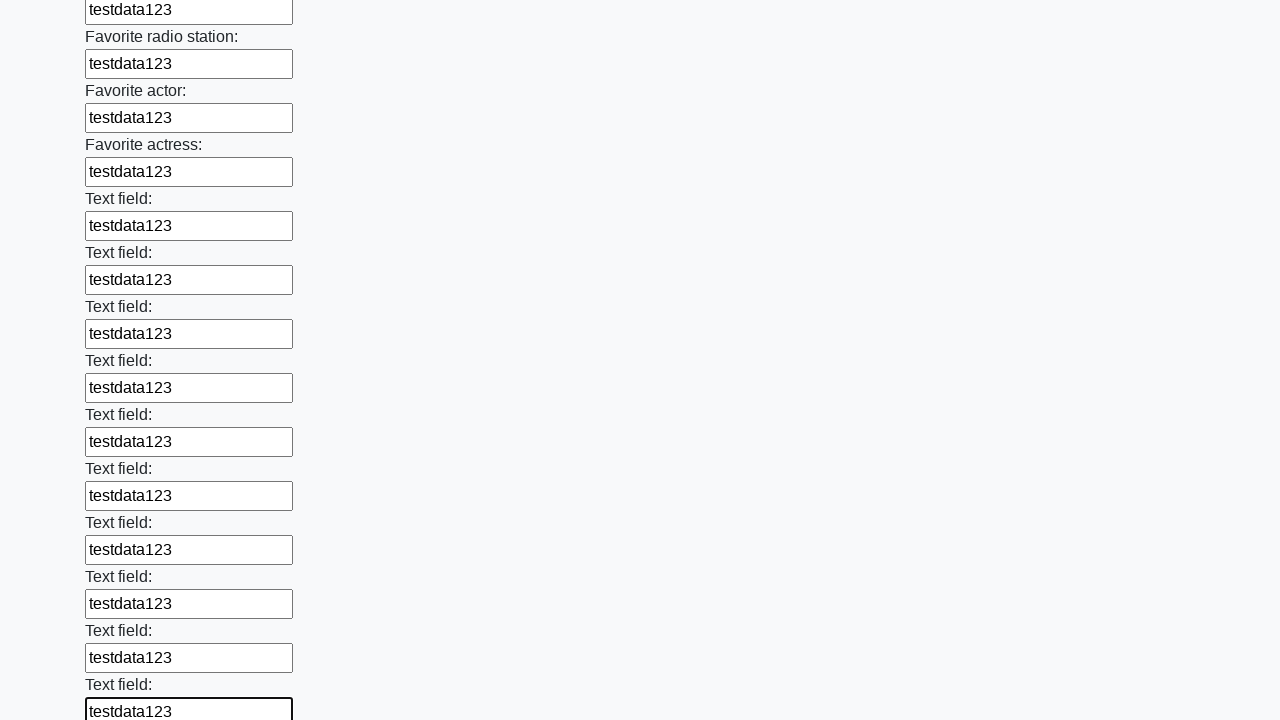

Filled an input field with test data on input >> nth=36
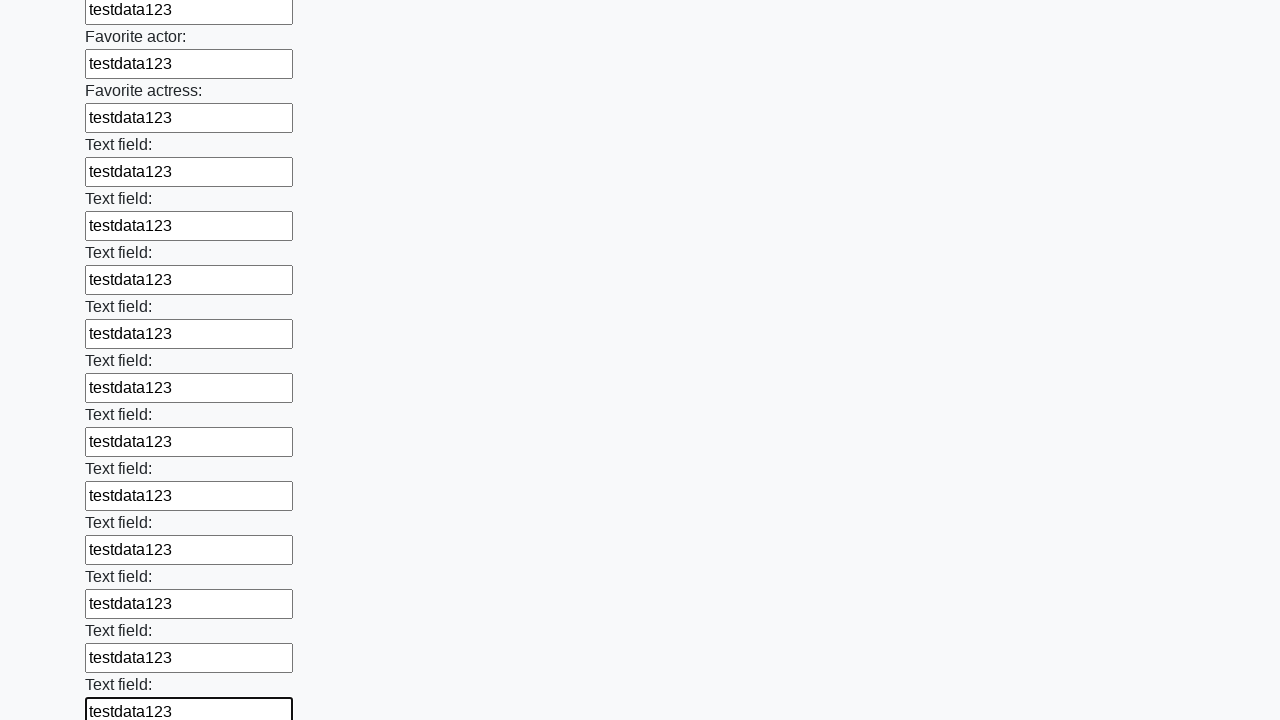

Filled an input field with test data on input >> nth=37
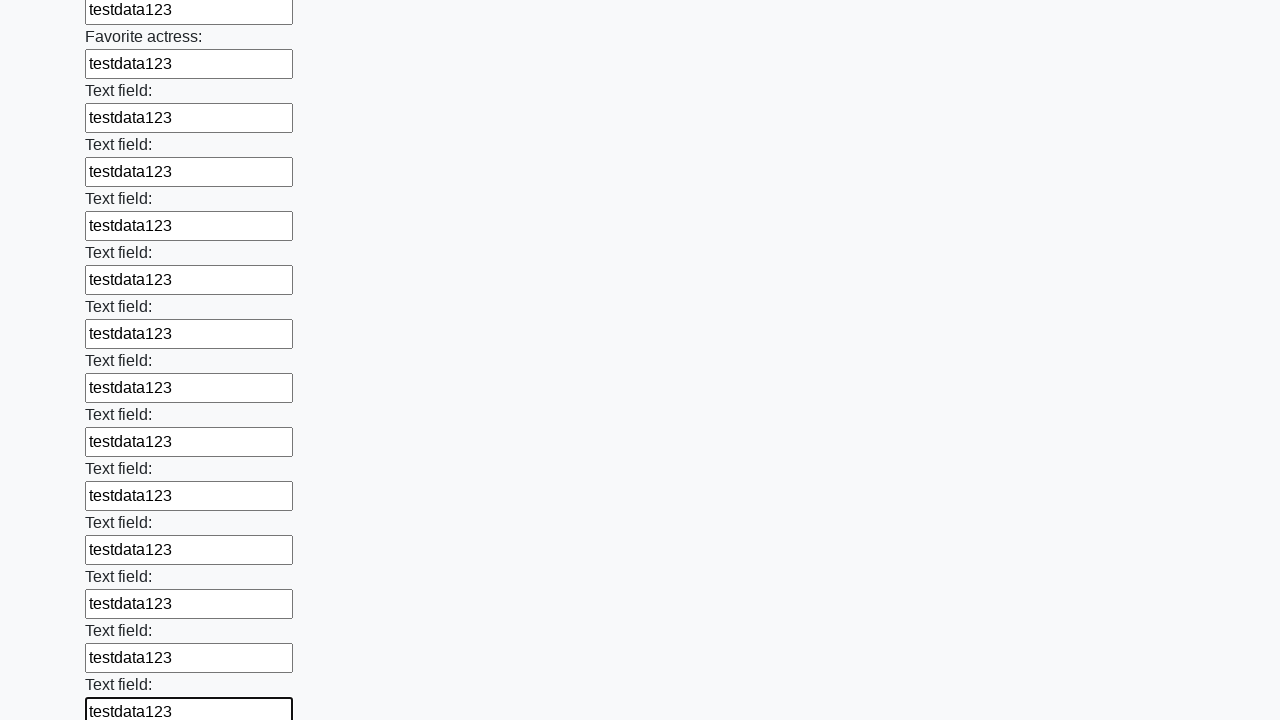

Filled an input field with test data on input >> nth=38
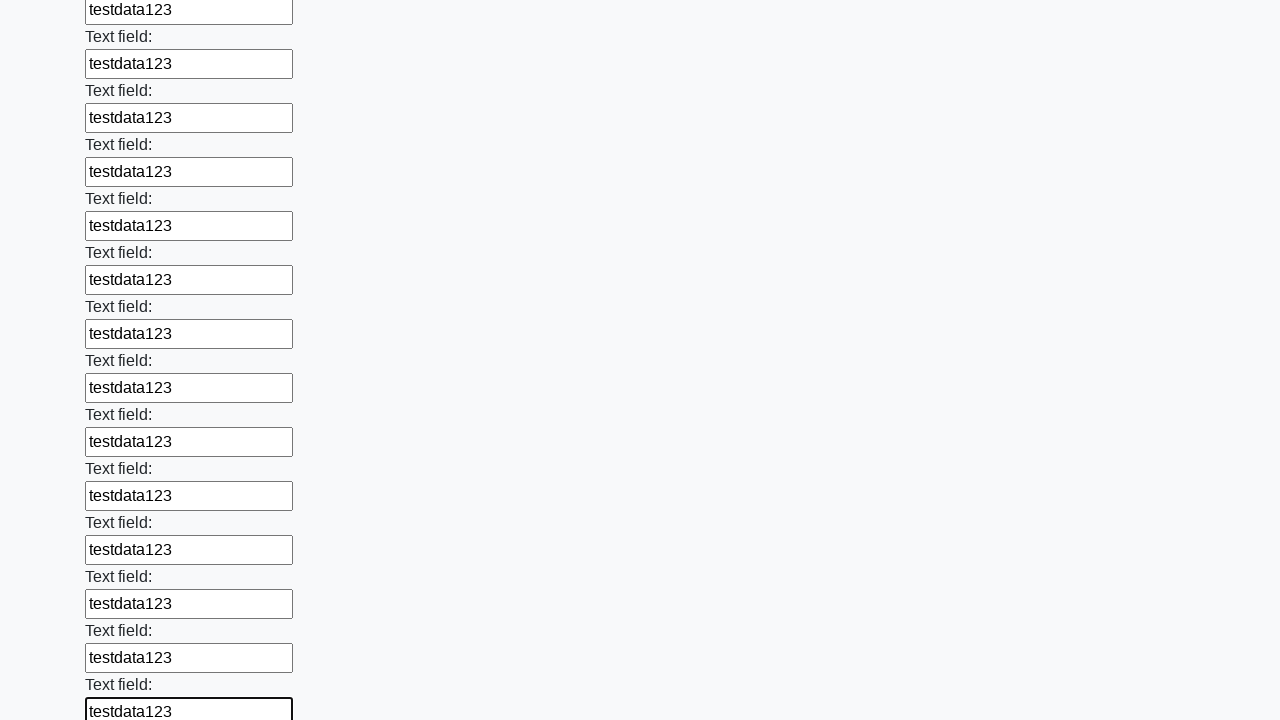

Filled an input field with test data on input >> nth=39
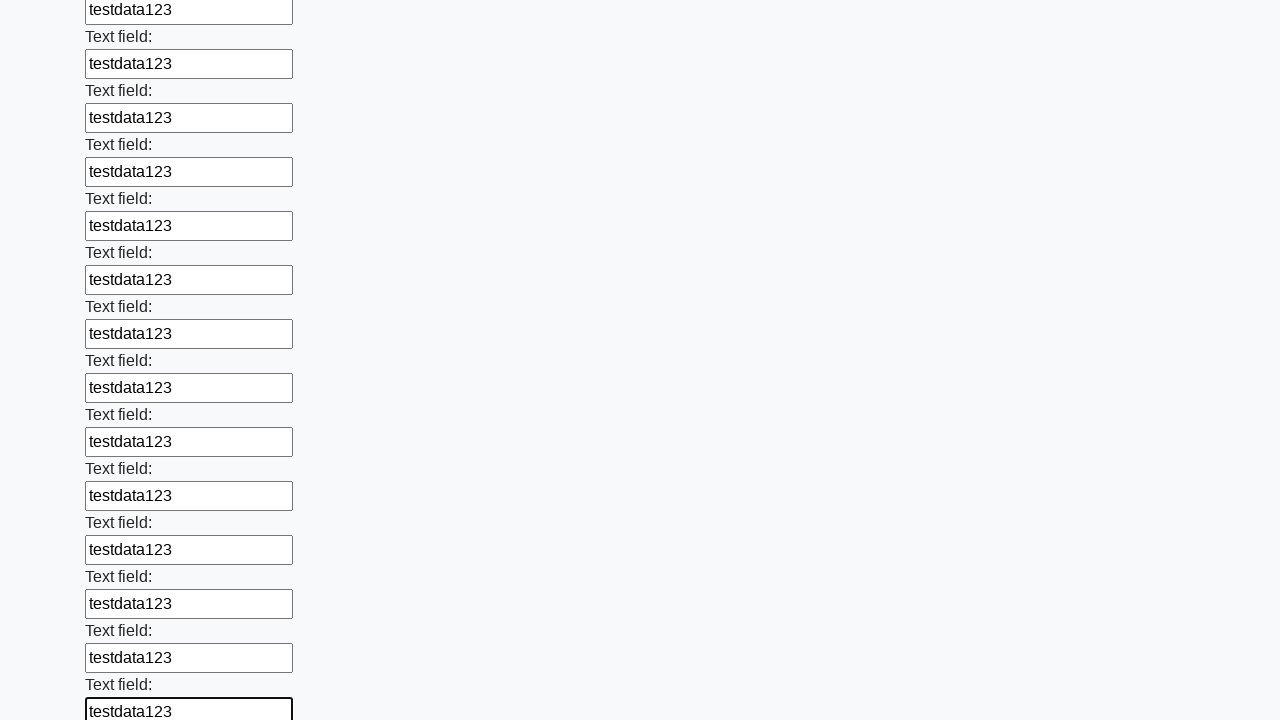

Filled an input field with test data on input >> nth=40
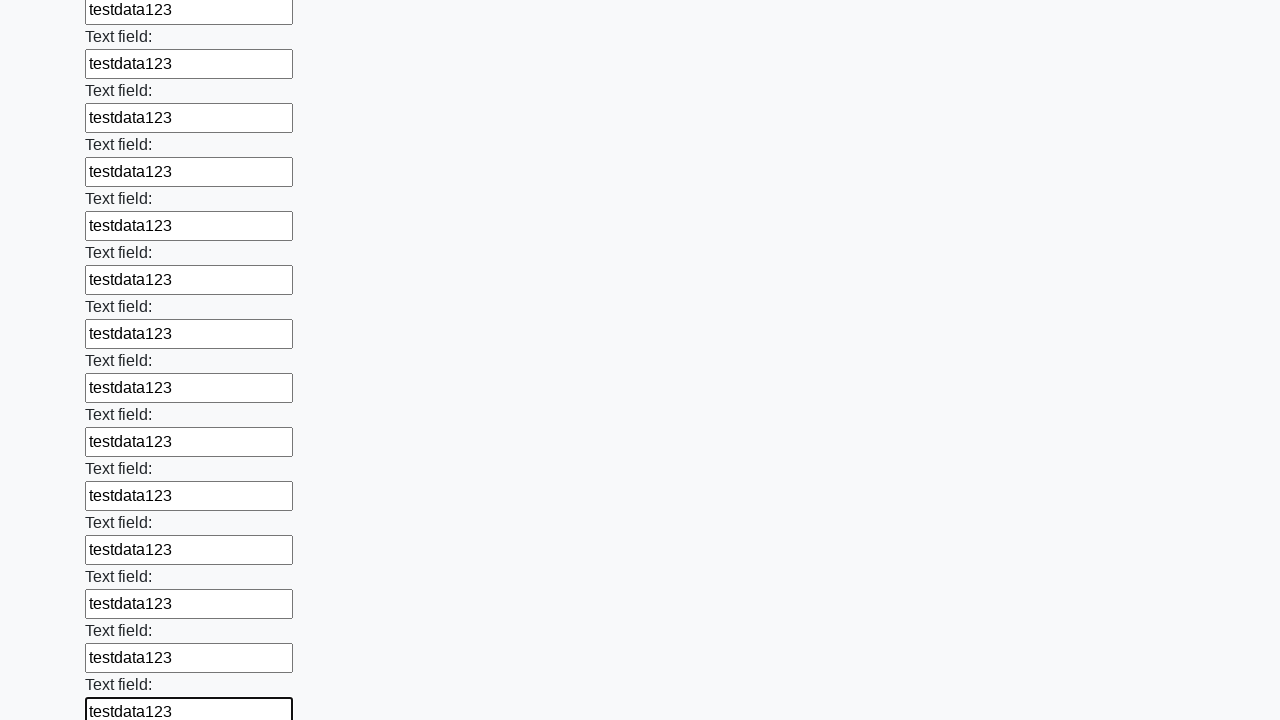

Filled an input field with test data on input >> nth=41
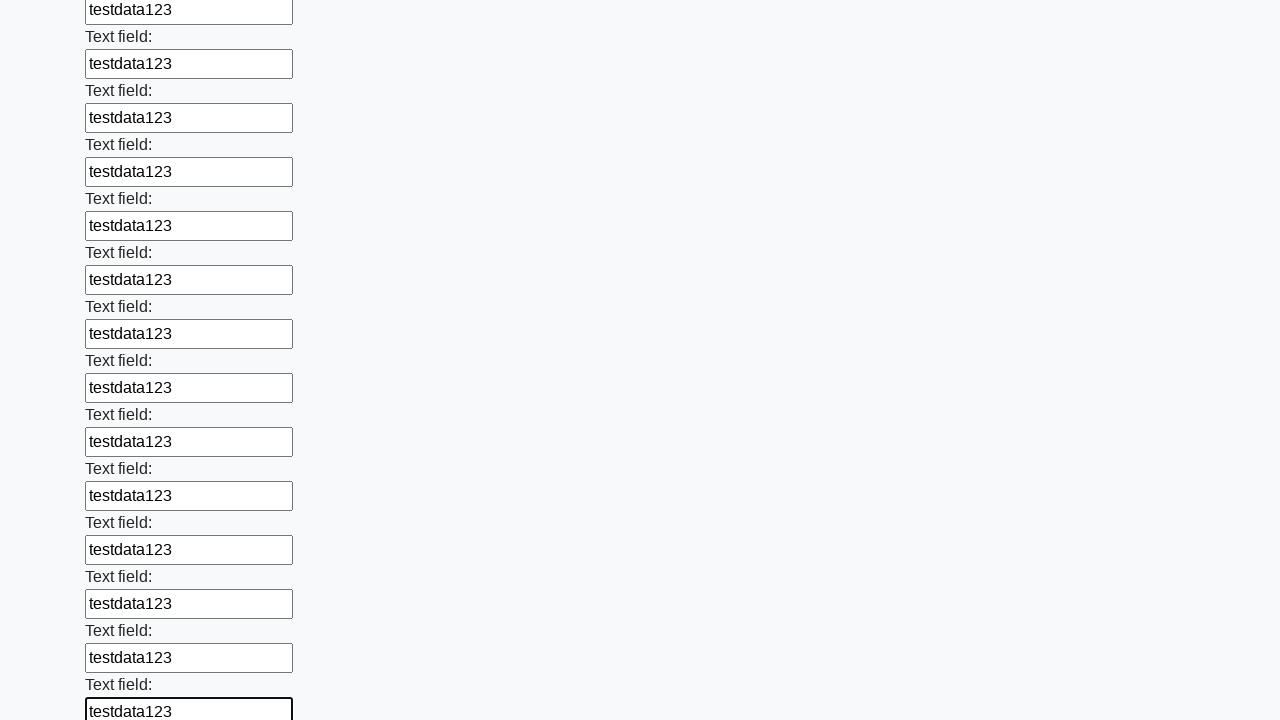

Filled an input field with test data on input >> nth=42
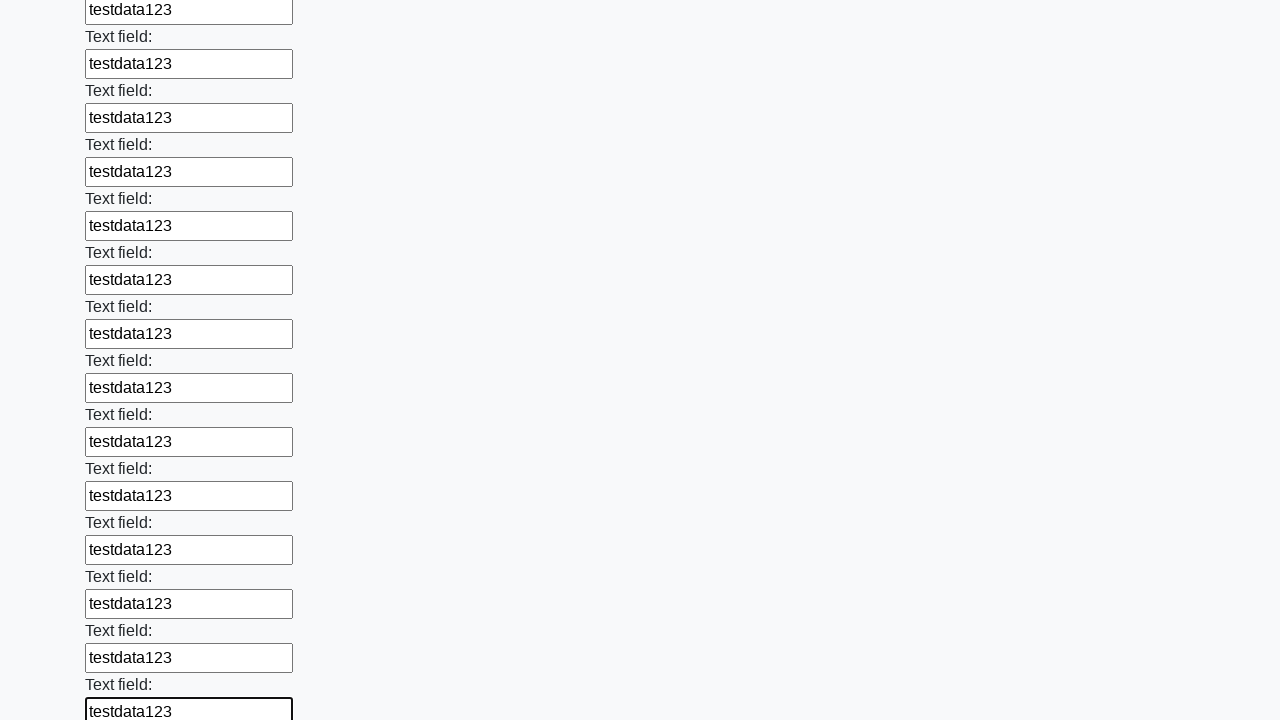

Filled an input field with test data on input >> nth=43
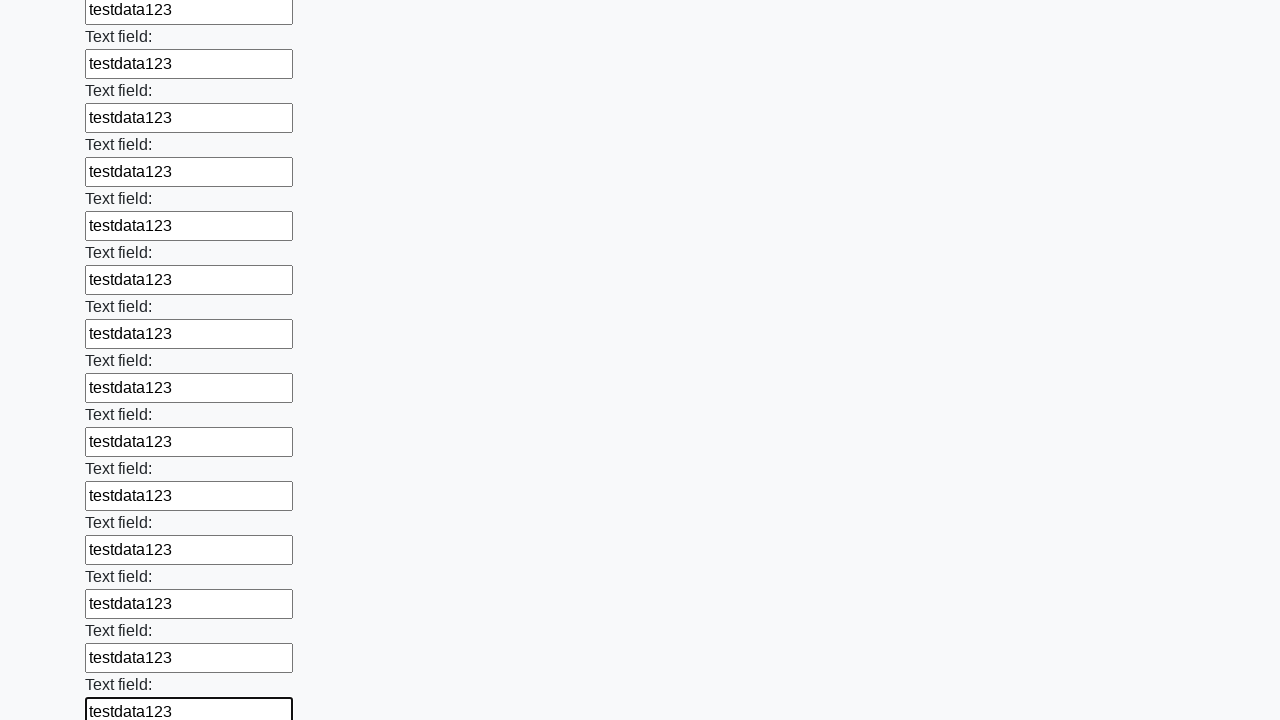

Filled an input field with test data on input >> nth=44
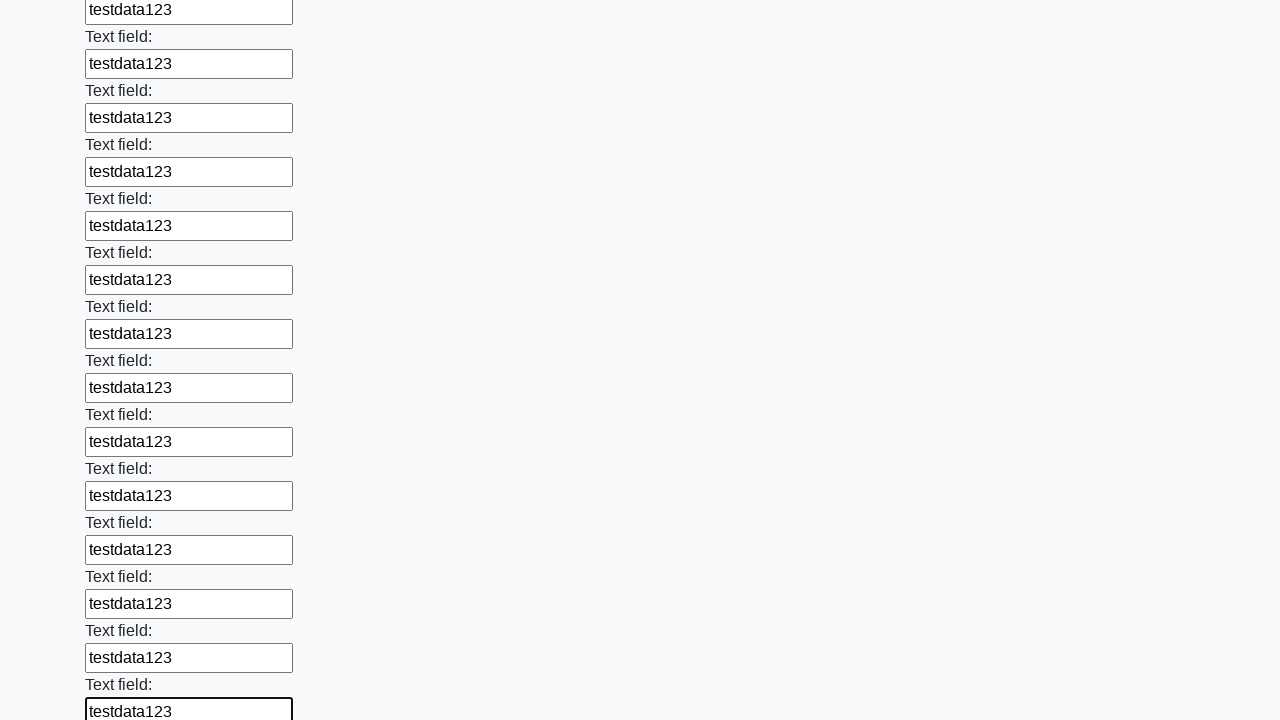

Filled an input field with test data on input >> nth=45
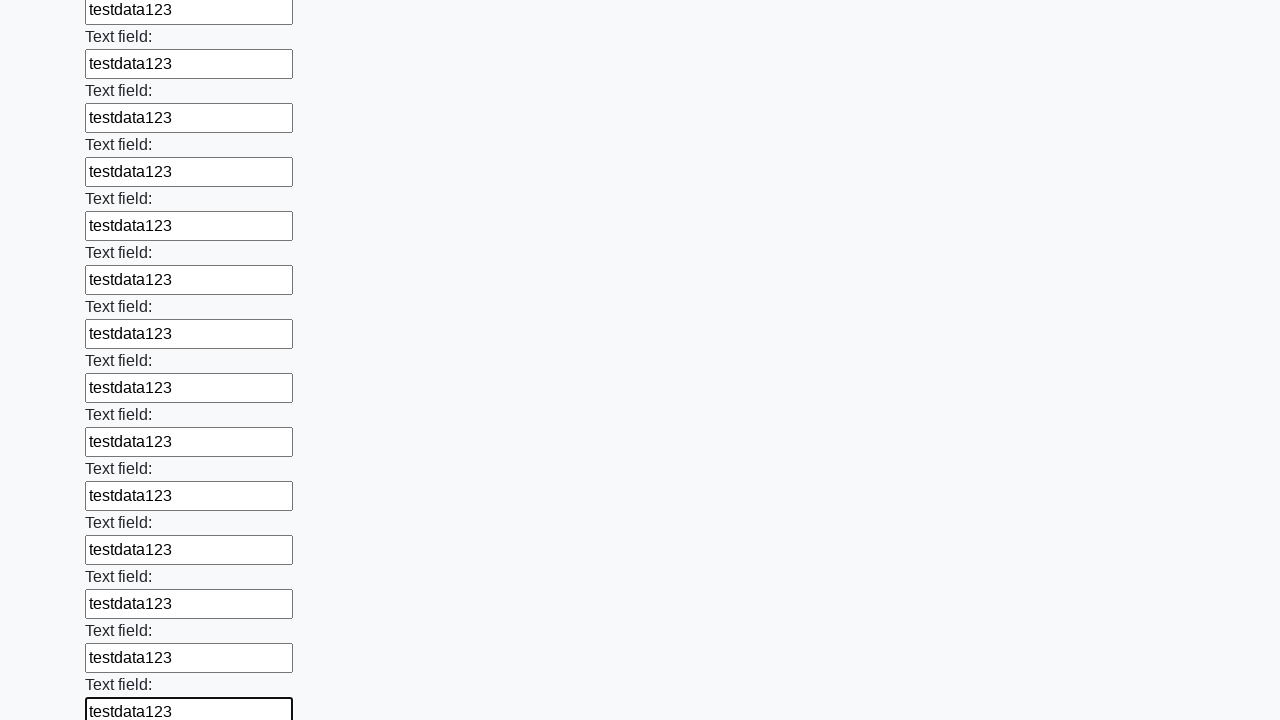

Filled an input field with test data on input >> nth=46
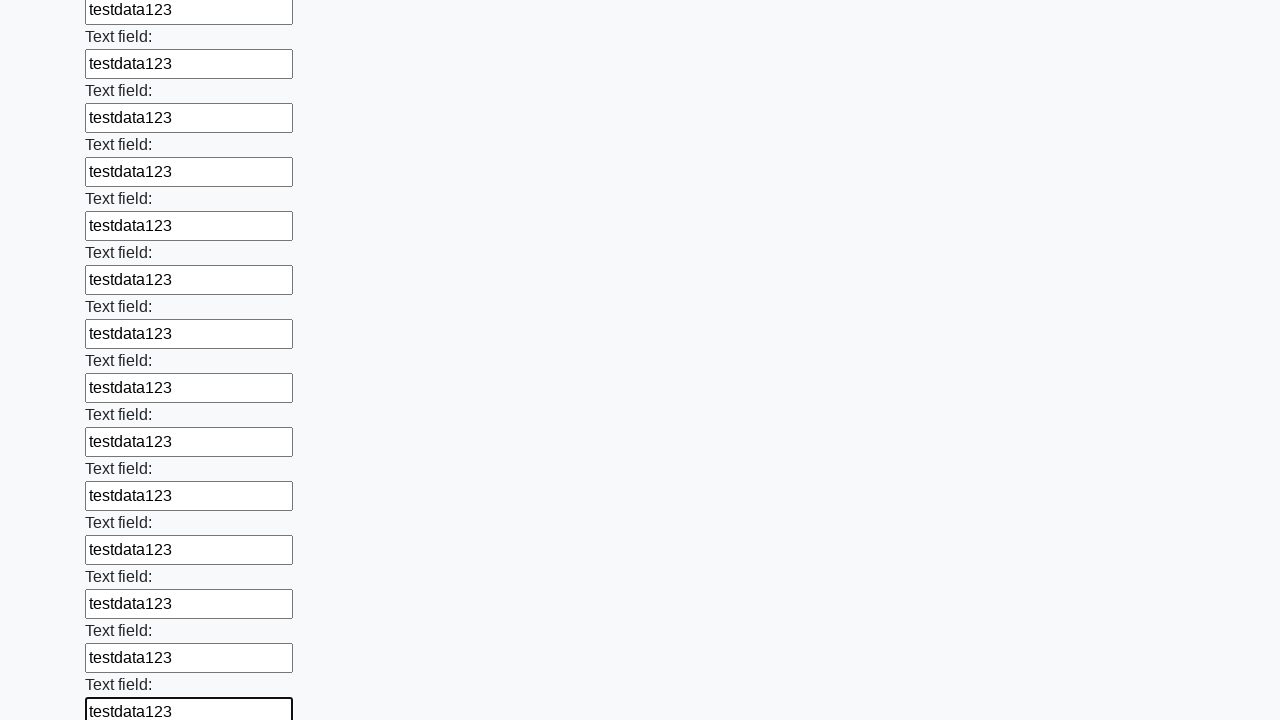

Filled an input field with test data on input >> nth=47
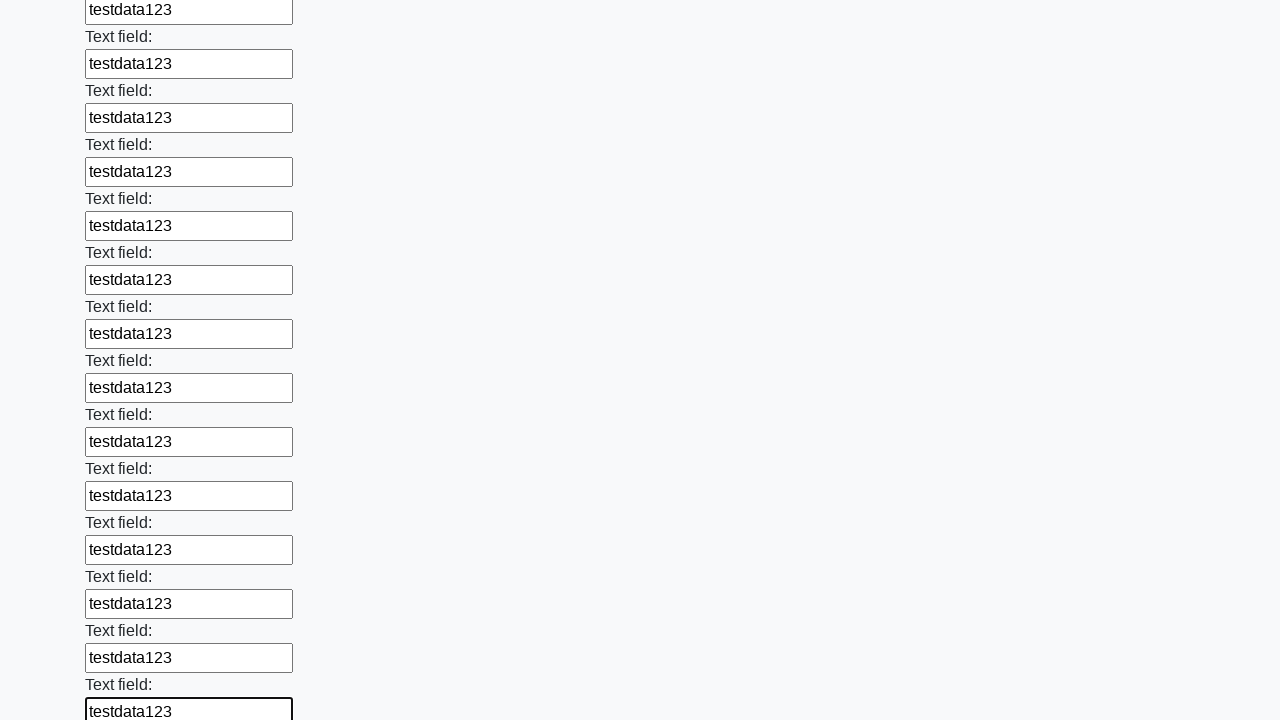

Filled an input field with test data on input >> nth=48
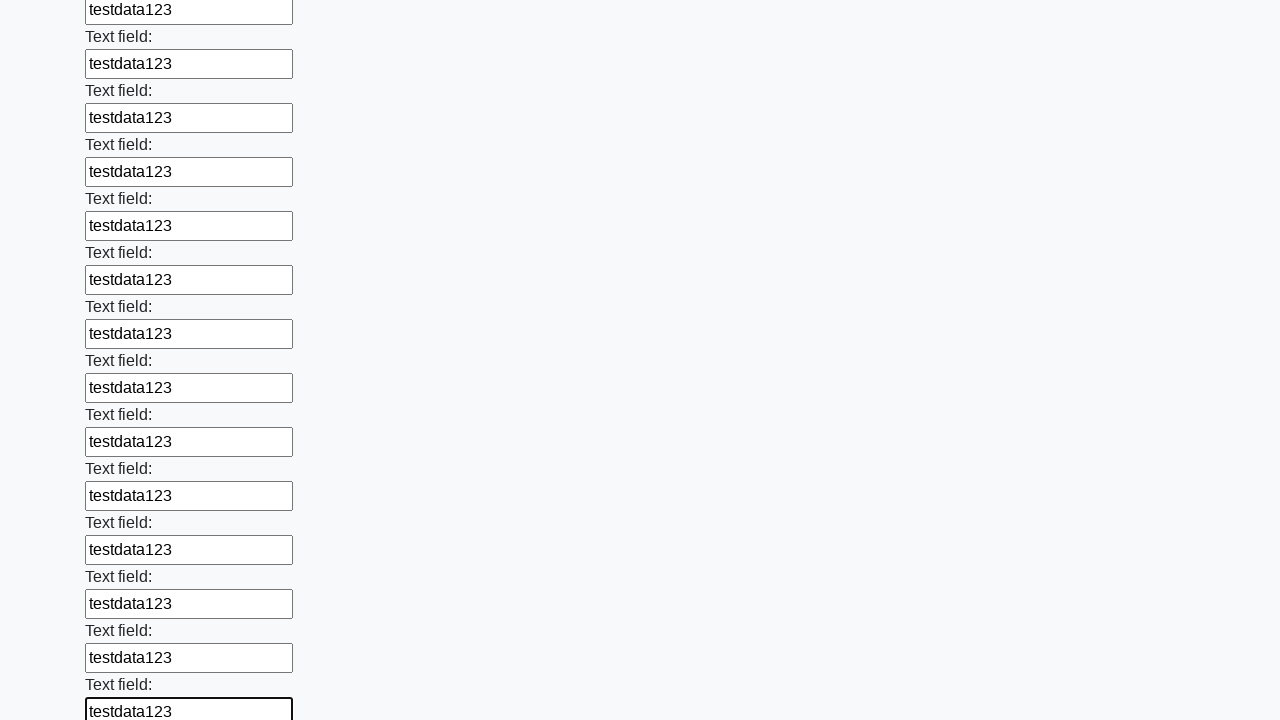

Filled an input field with test data on input >> nth=49
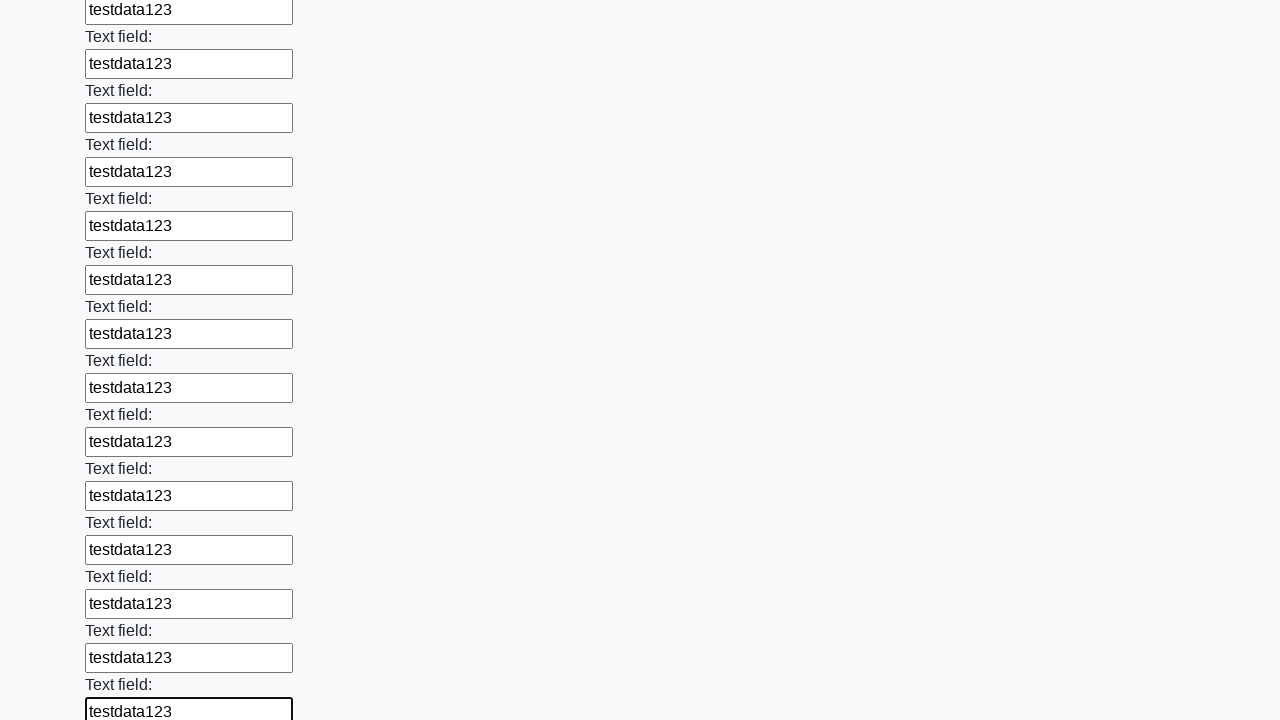

Filled an input field with test data on input >> nth=50
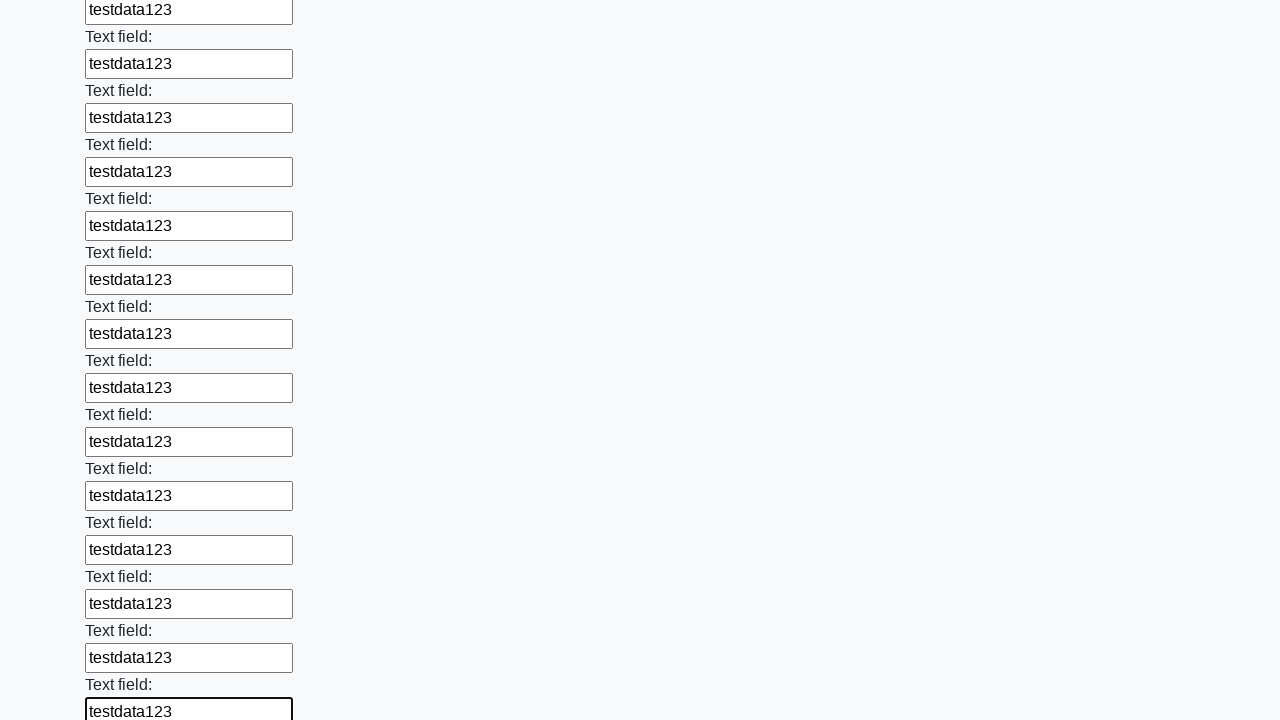

Filled an input field with test data on input >> nth=51
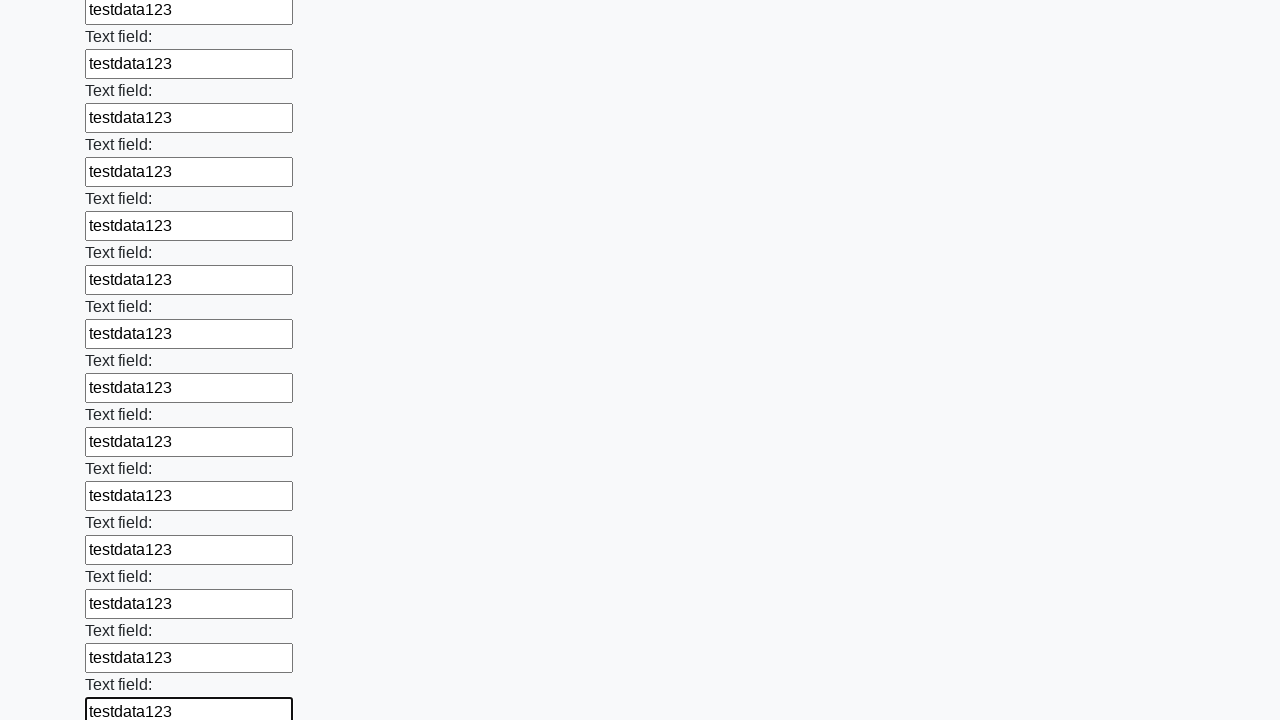

Filled an input field with test data on input >> nth=52
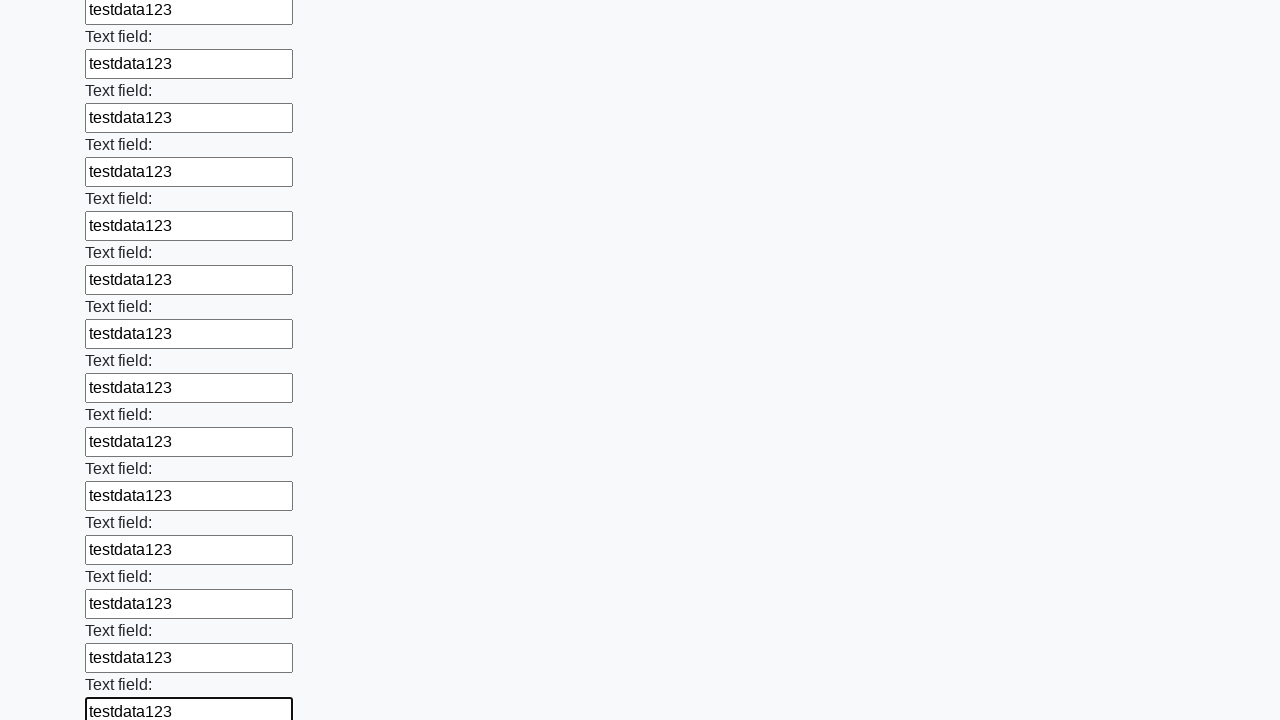

Filled an input field with test data on input >> nth=53
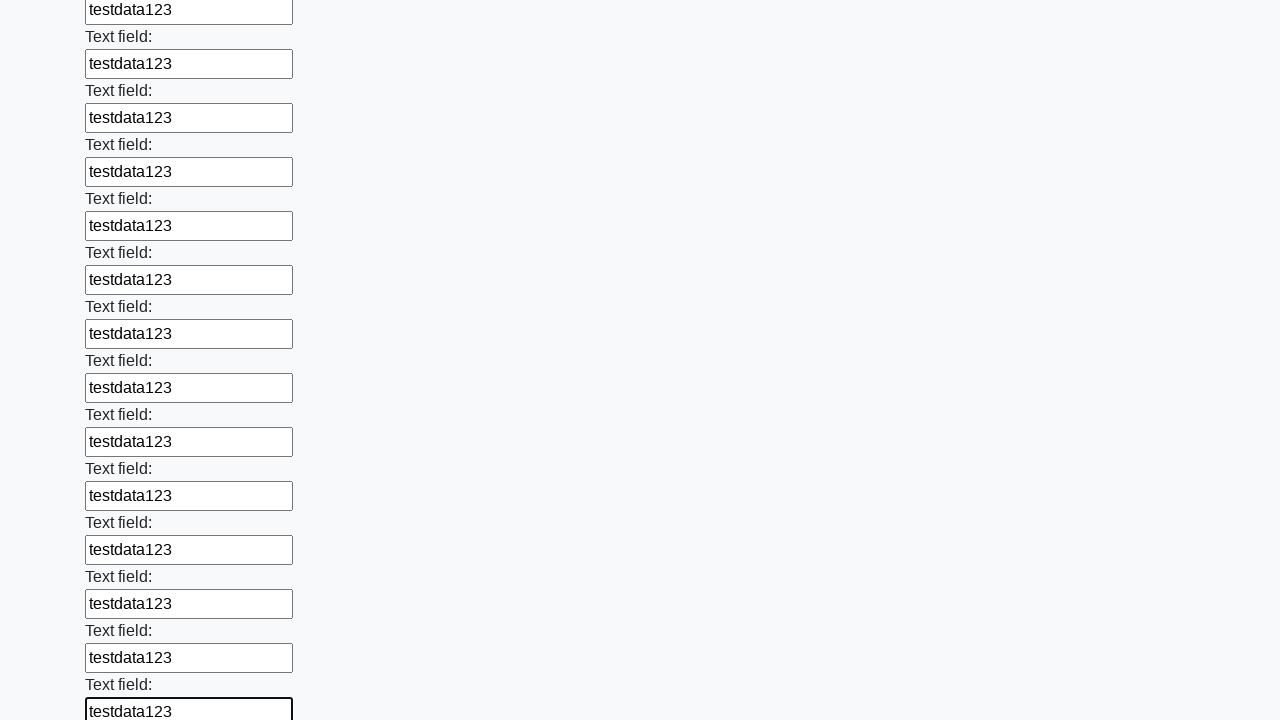

Filled an input field with test data on input >> nth=54
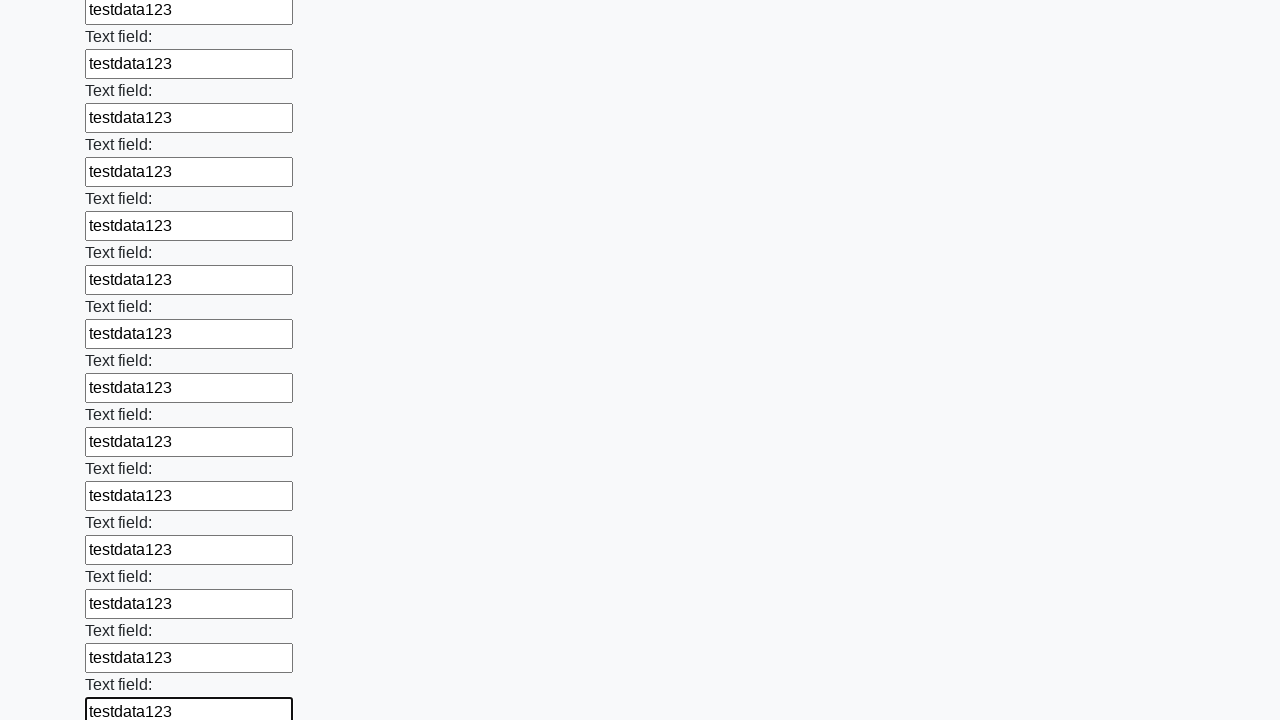

Filled an input field with test data on input >> nth=55
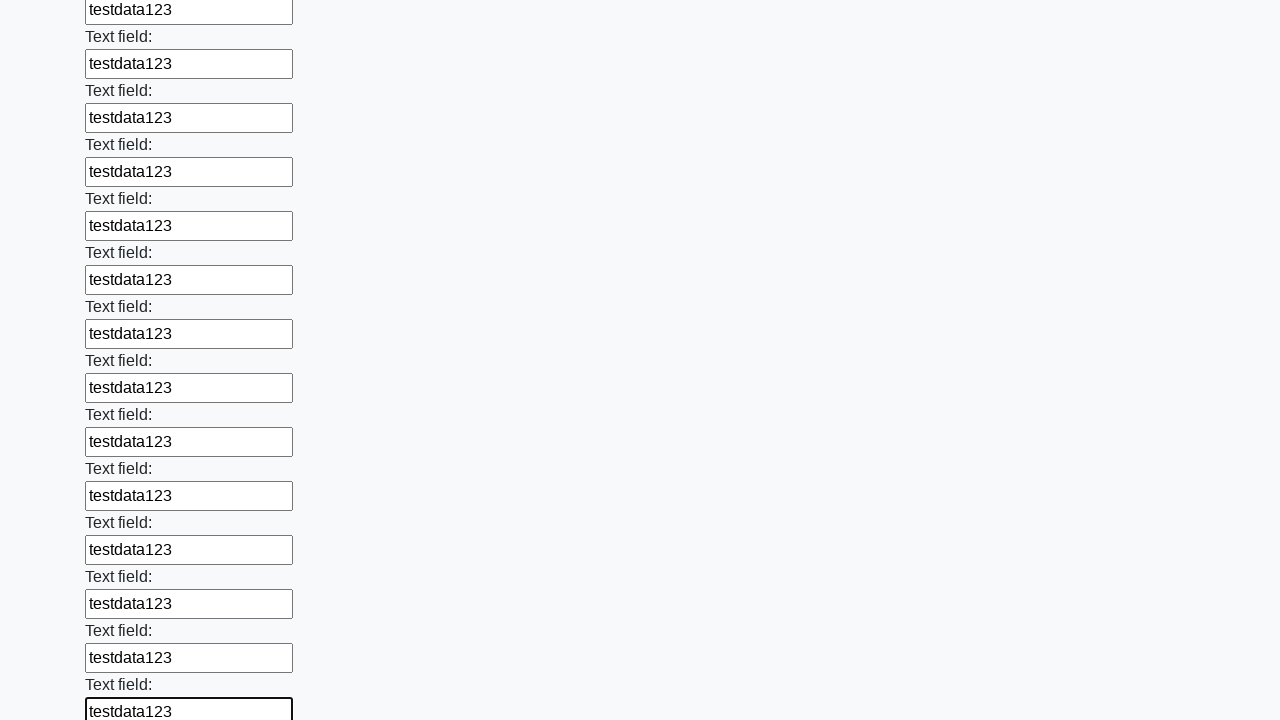

Filled an input field with test data on input >> nth=56
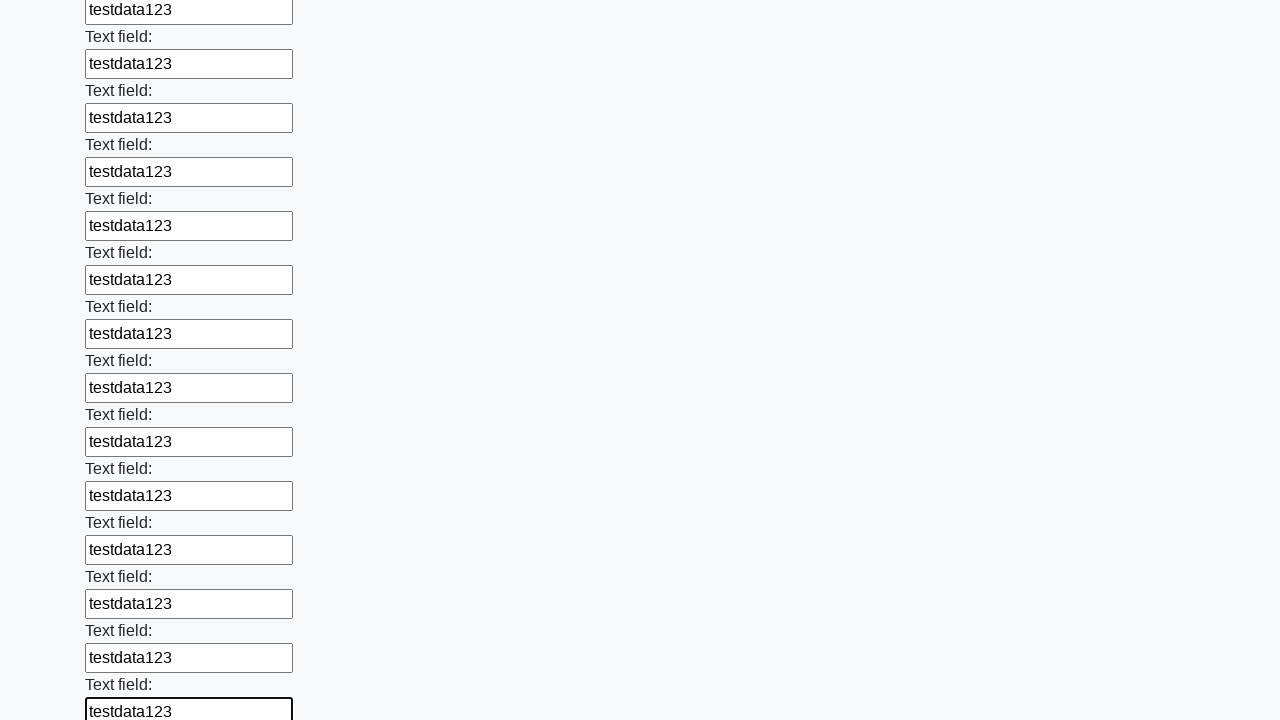

Filled an input field with test data on input >> nth=57
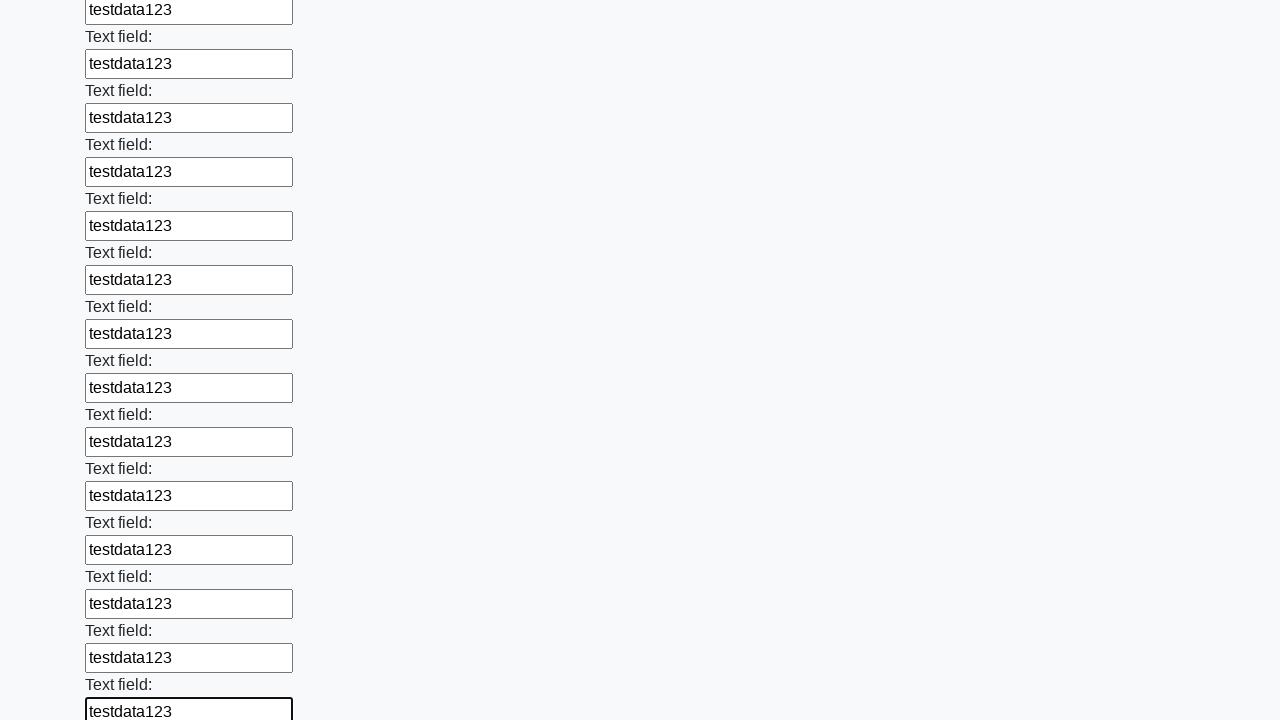

Filled an input field with test data on input >> nth=58
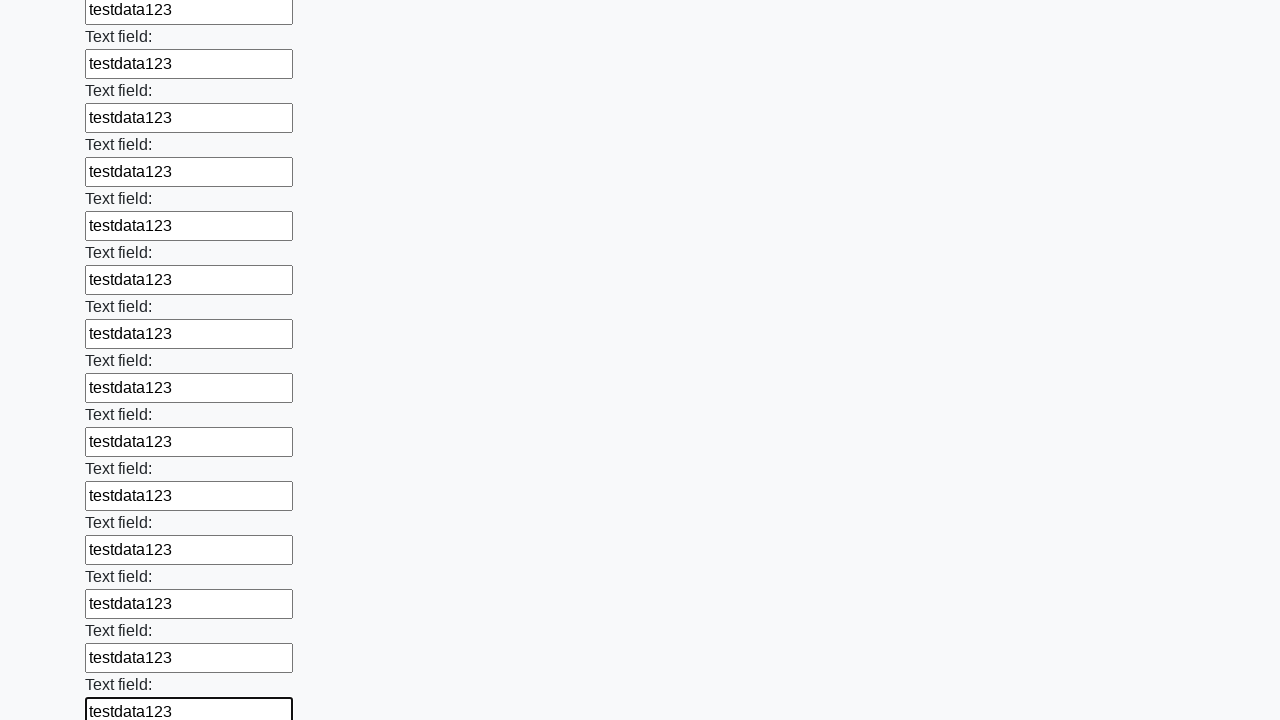

Filled an input field with test data on input >> nth=59
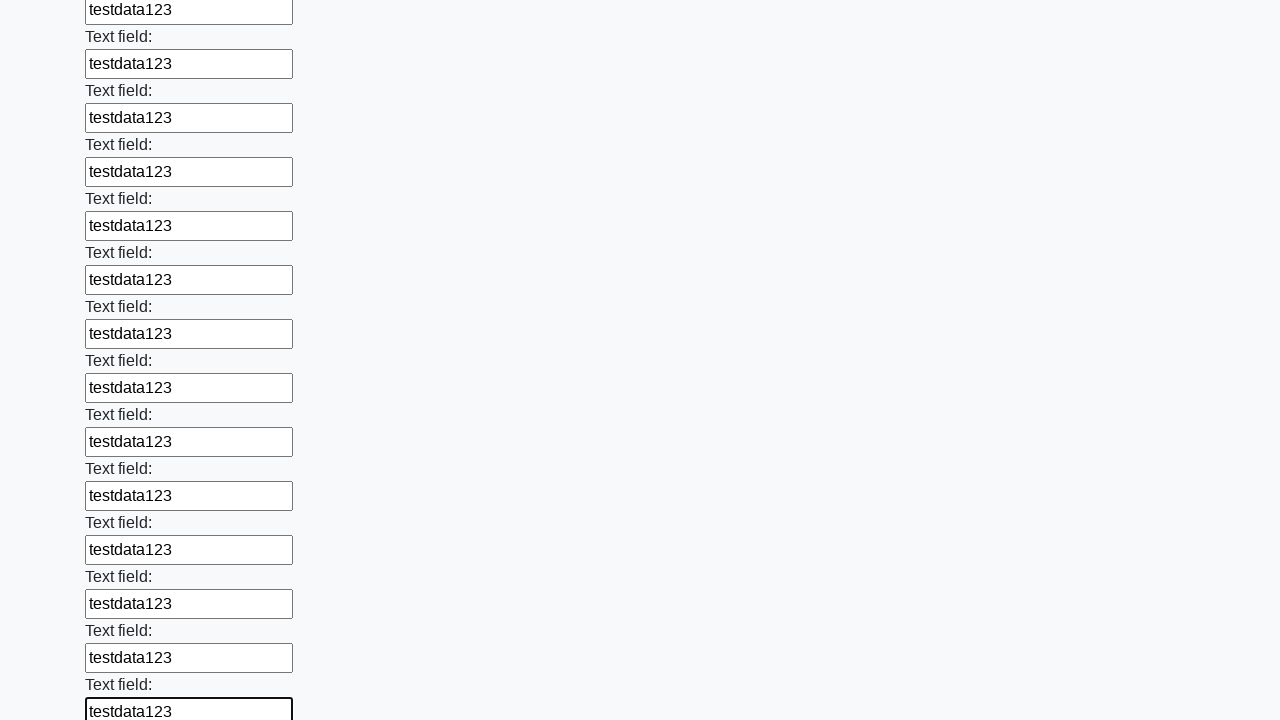

Filled an input field with test data on input >> nth=60
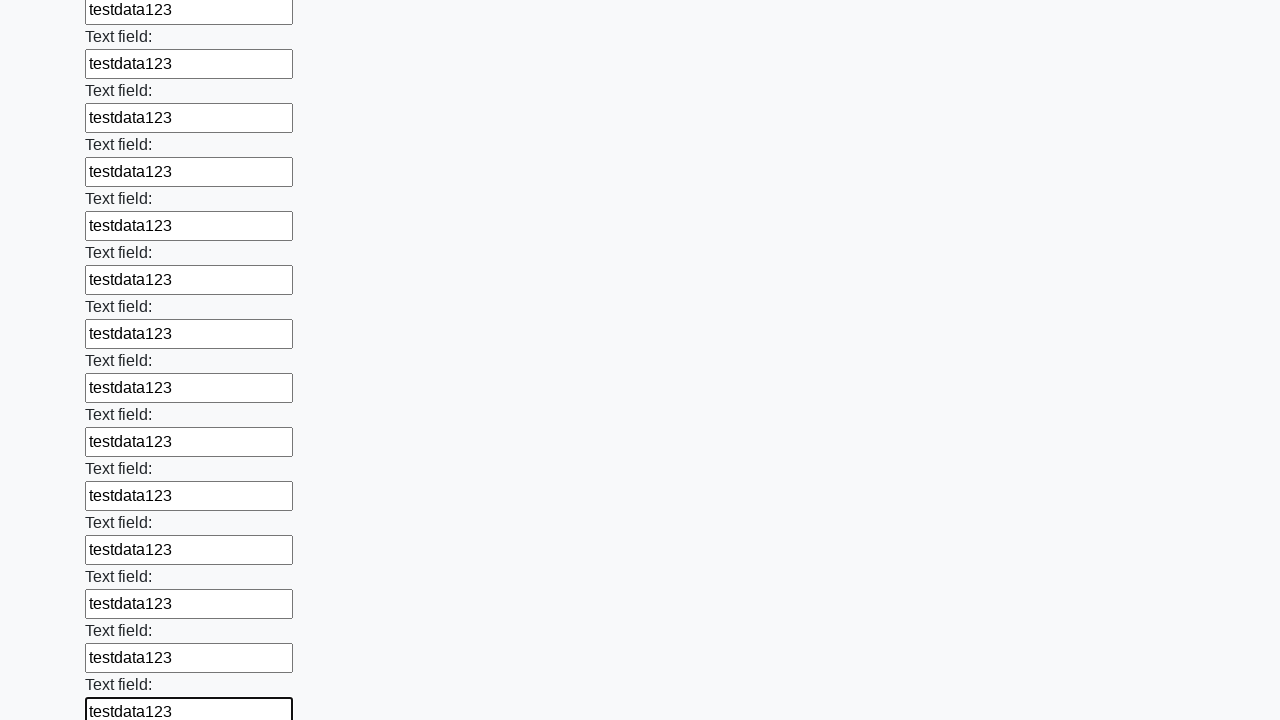

Filled an input field with test data on input >> nth=61
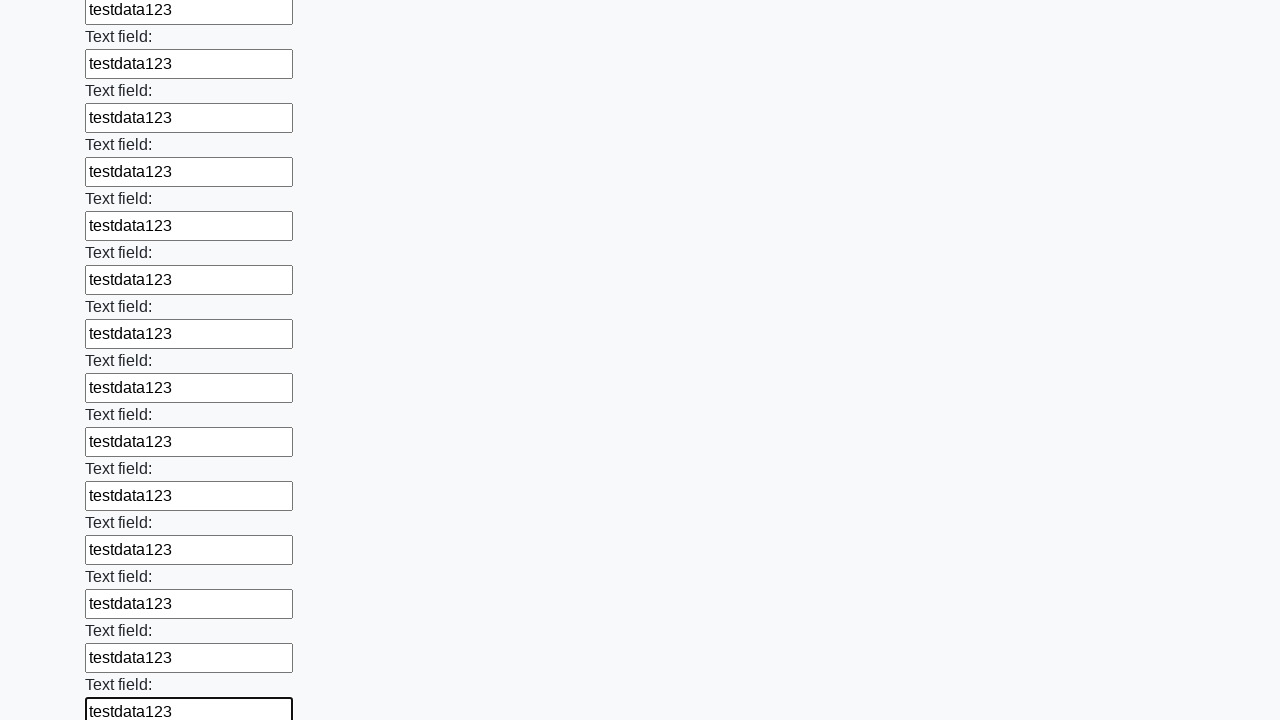

Filled an input field with test data on input >> nth=62
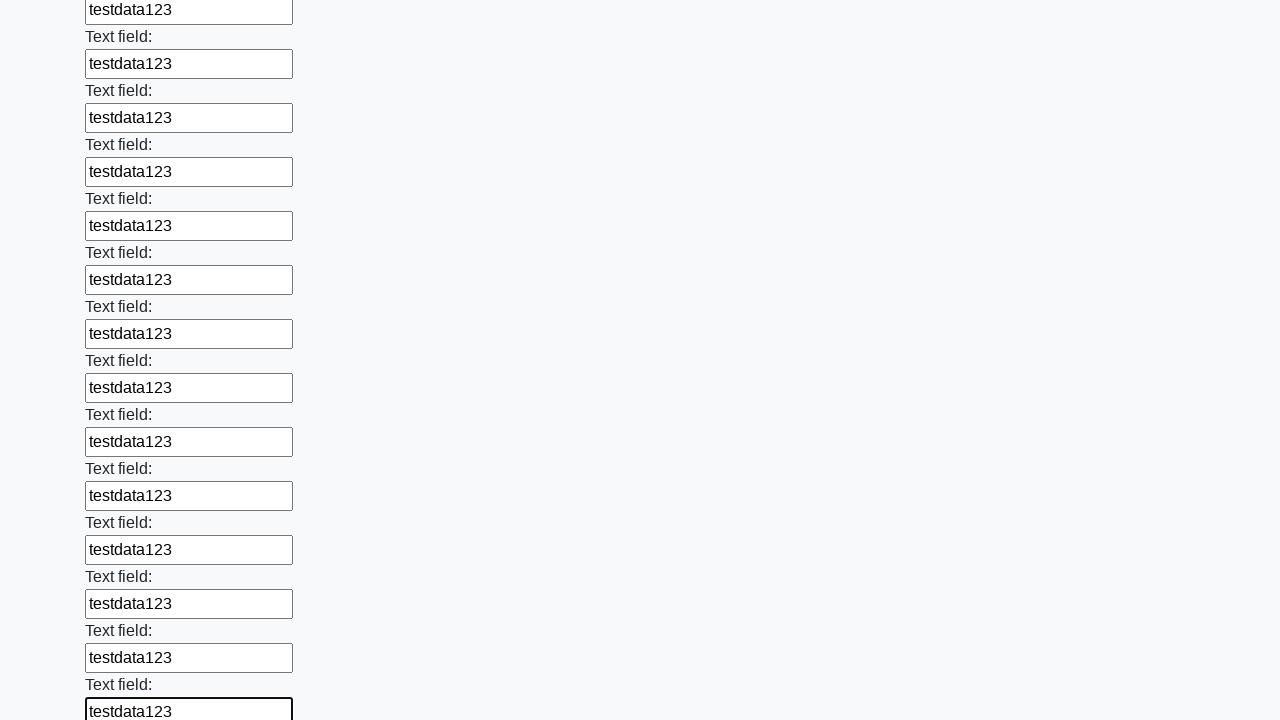

Filled an input field with test data on input >> nth=63
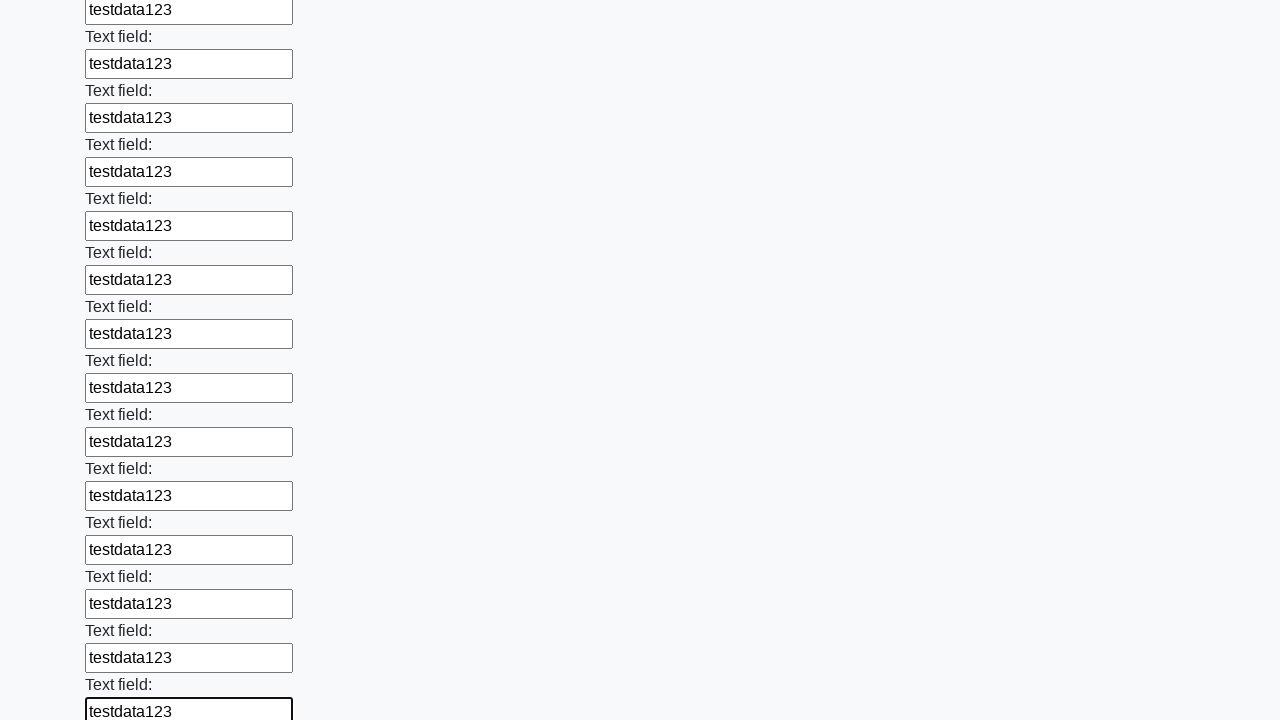

Filled an input field with test data on input >> nth=64
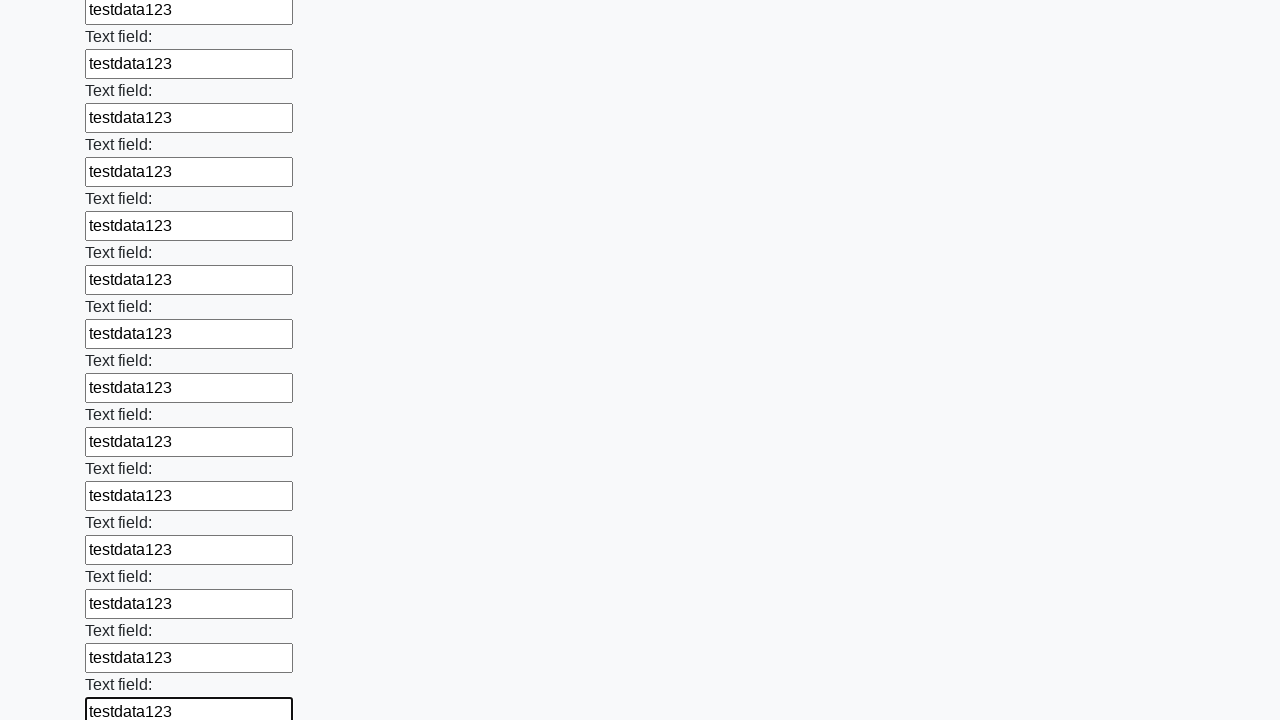

Filled an input field with test data on input >> nth=65
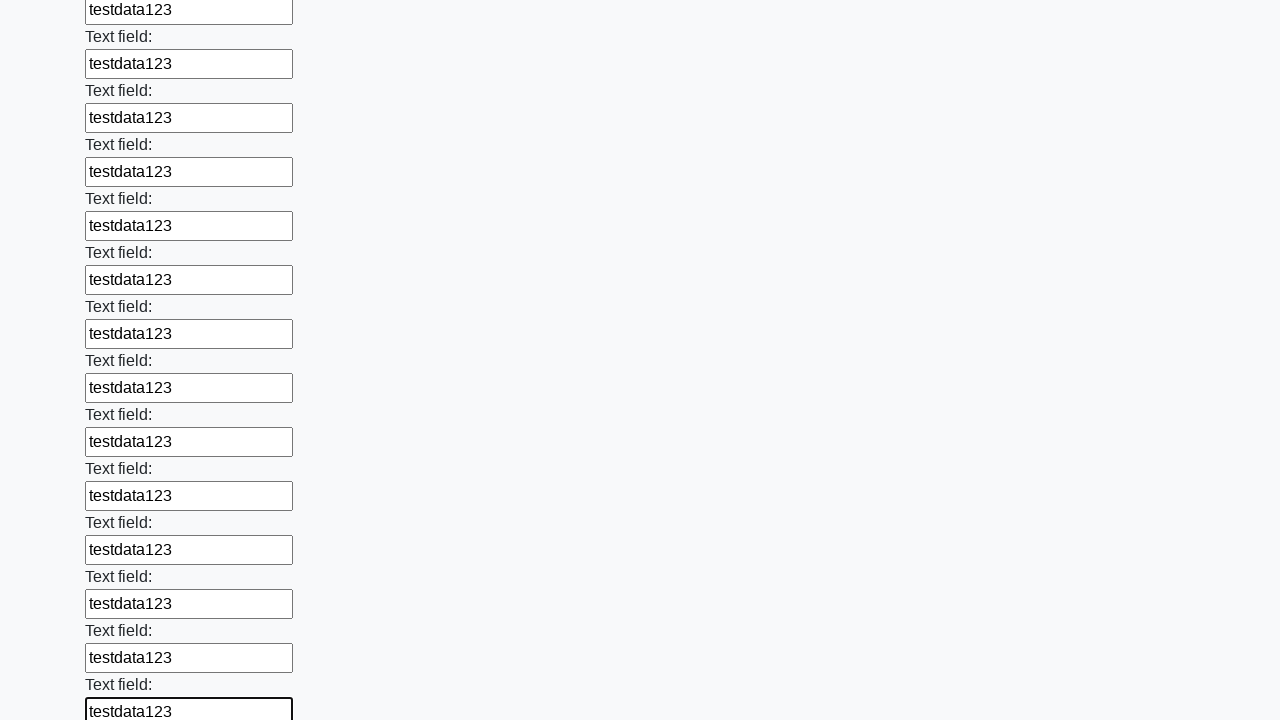

Filled an input field with test data on input >> nth=66
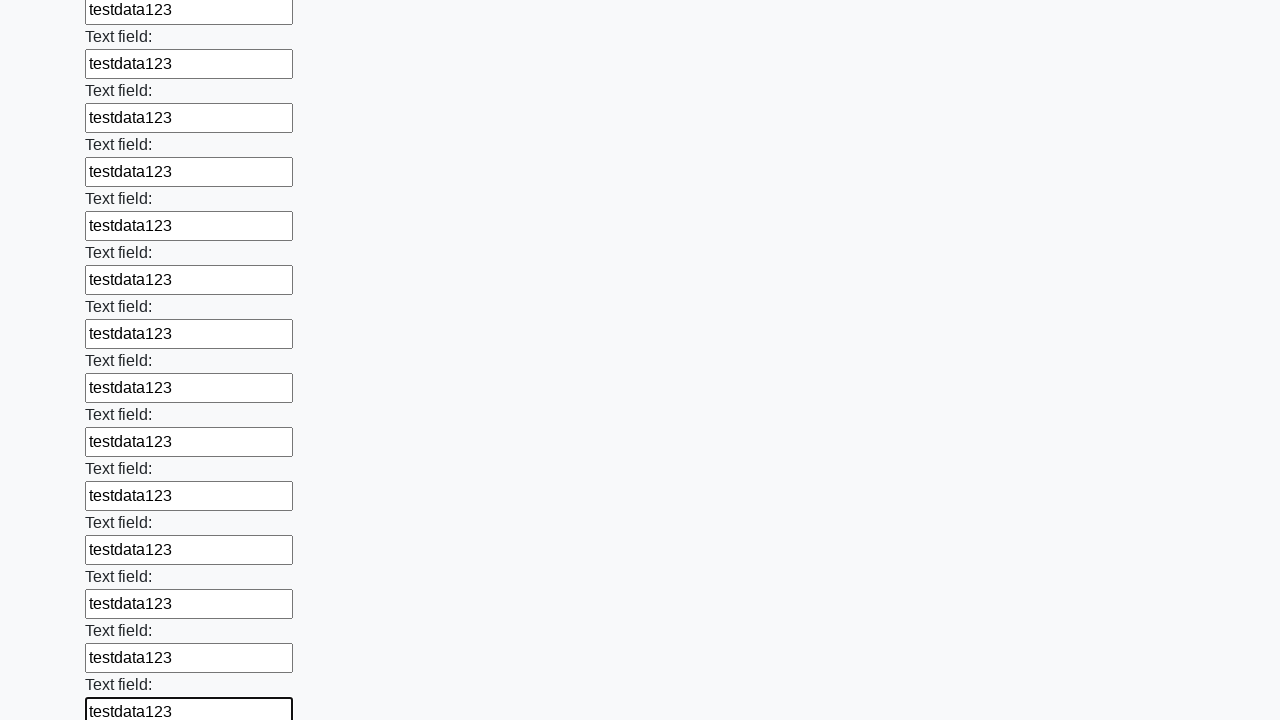

Filled an input field with test data on input >> nth=67
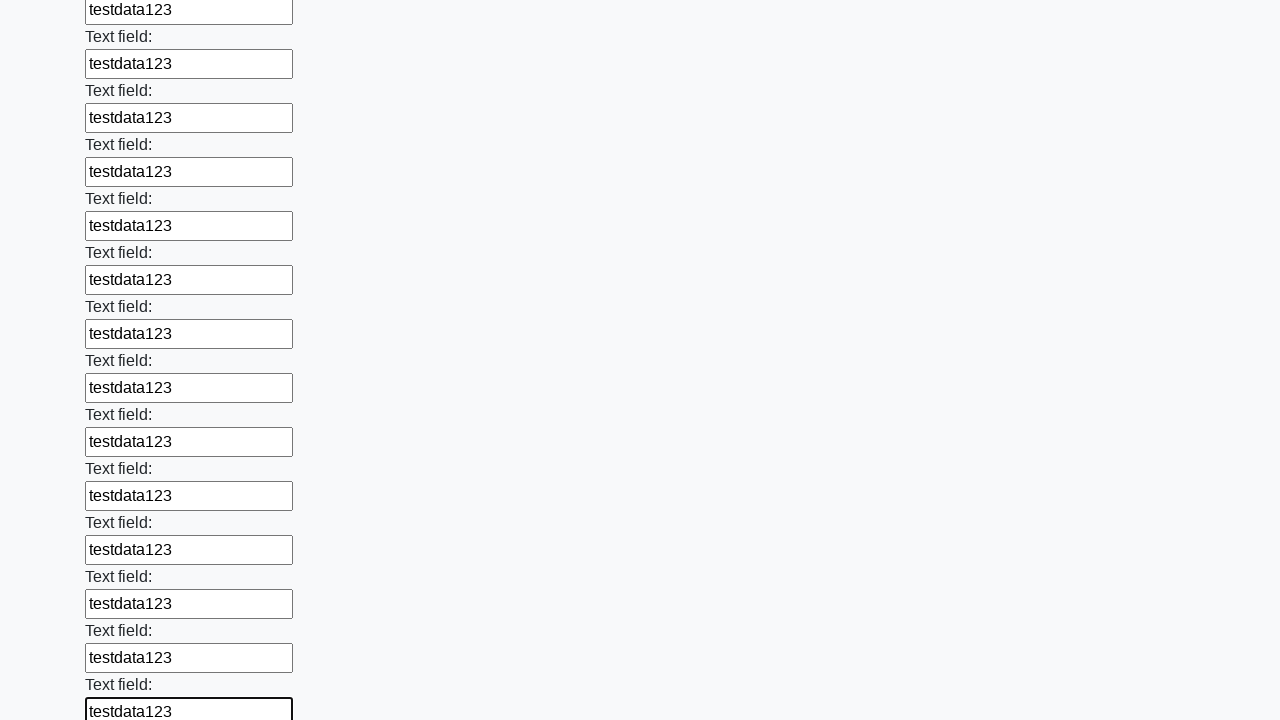

Filled an input field with test data on input >> nth=68
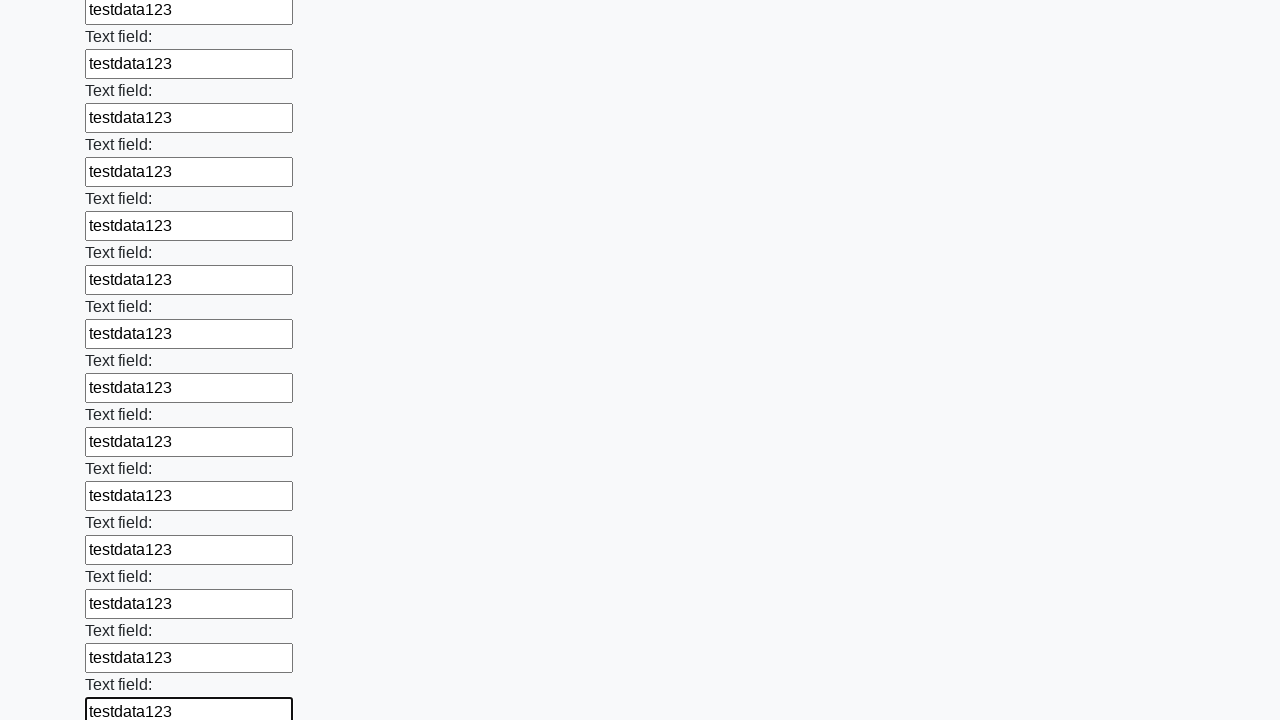

Filled an input field with test data on input >> nth=69
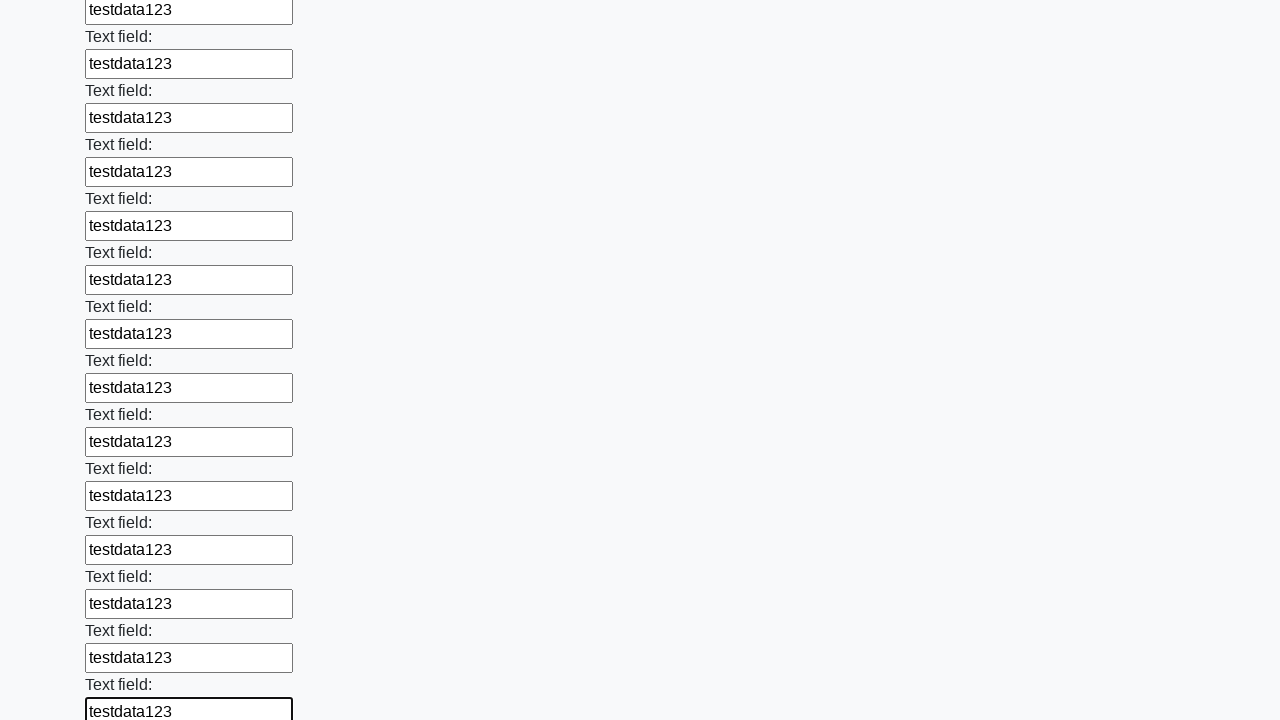

Filled an input field with test data on input >> nth=70
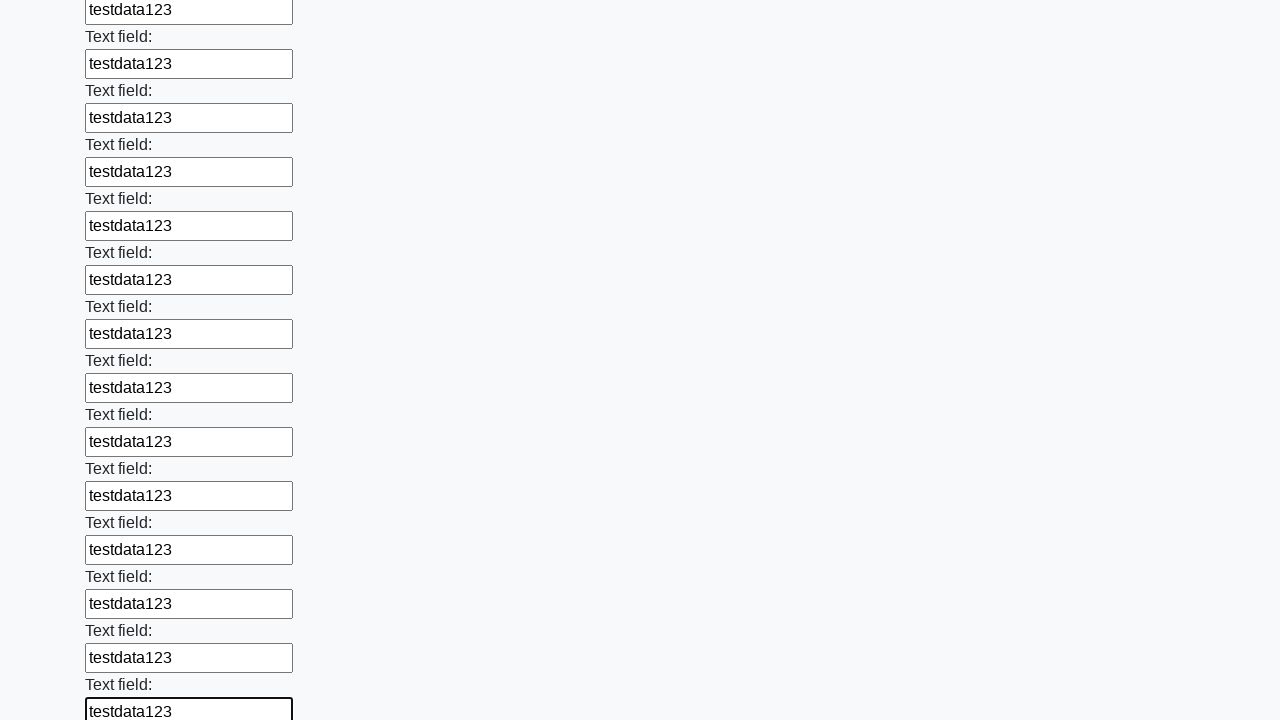

Filled an input field with test data on input >> nth=71
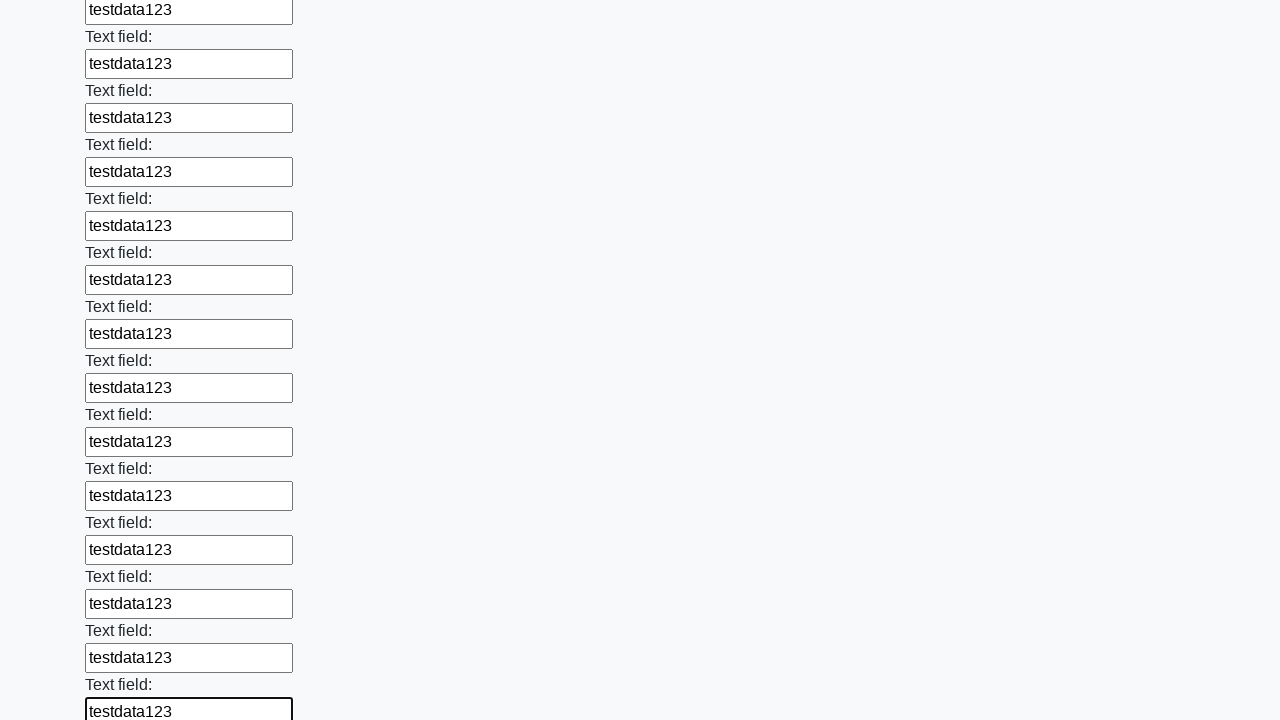

Filled an input field with test data on input >> nth=72
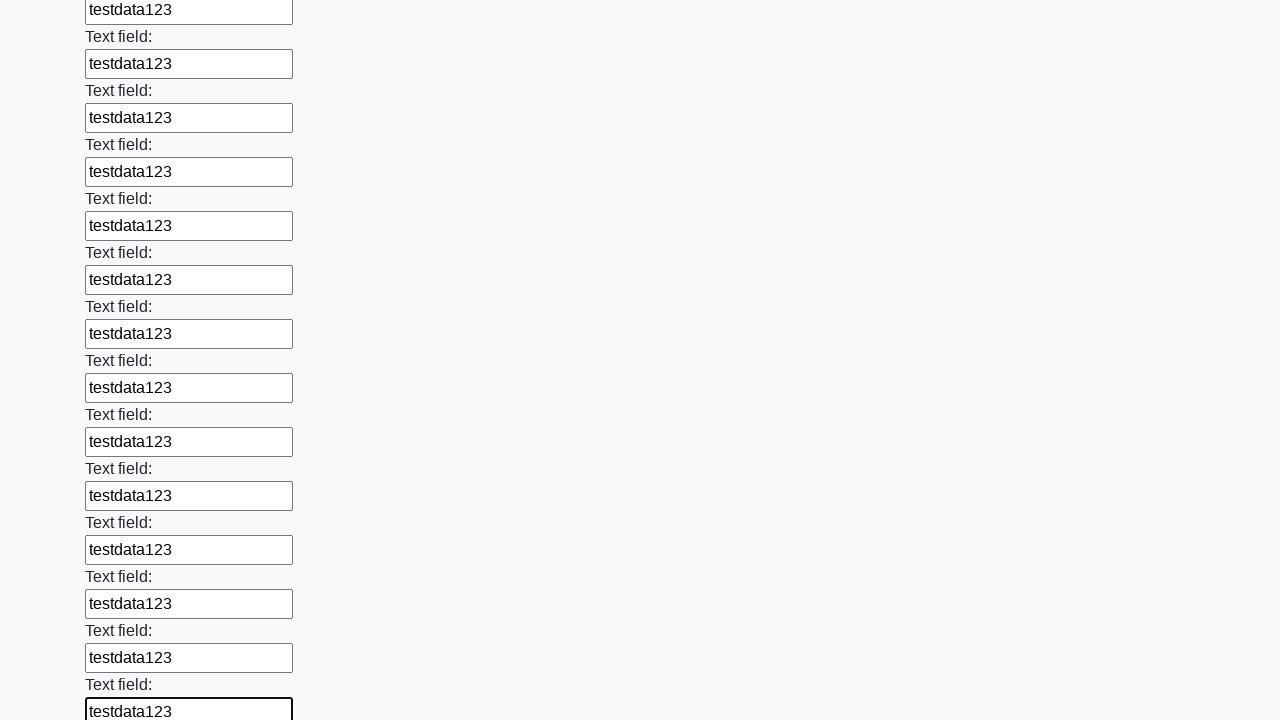

Filled an input field with test data on input >> nth=73
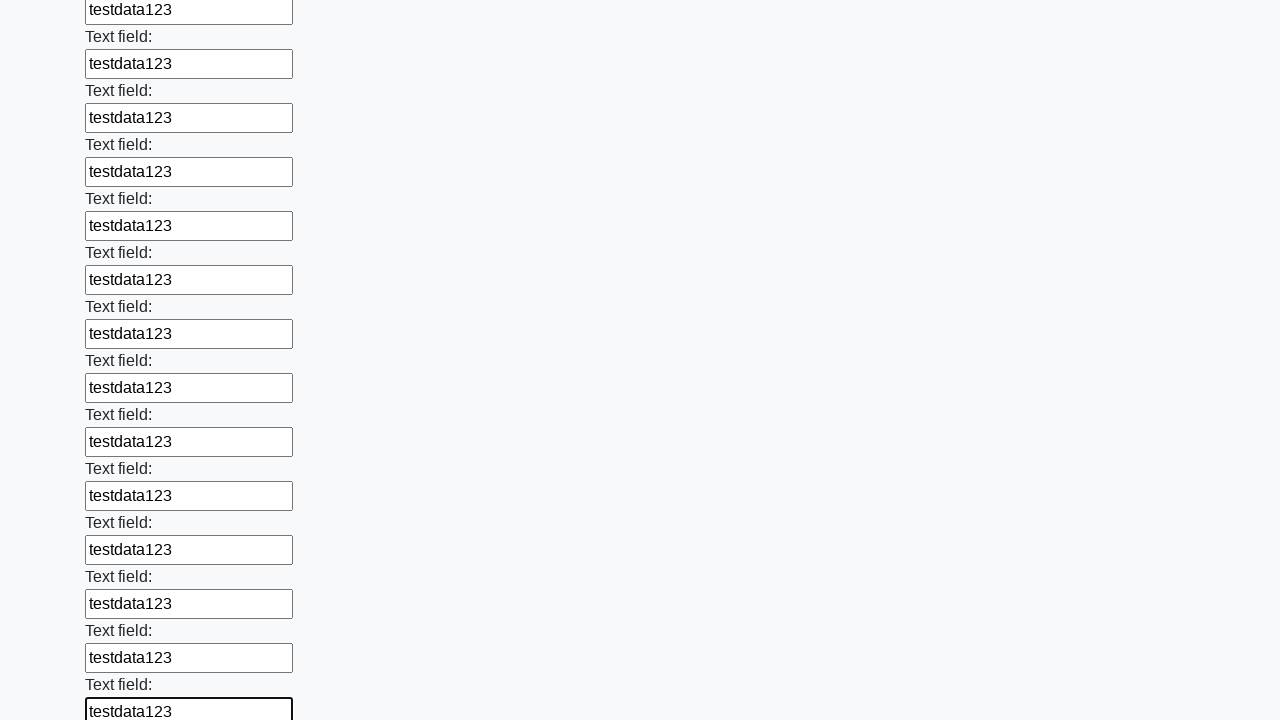

Filled an input field with test data on input >> nth=74
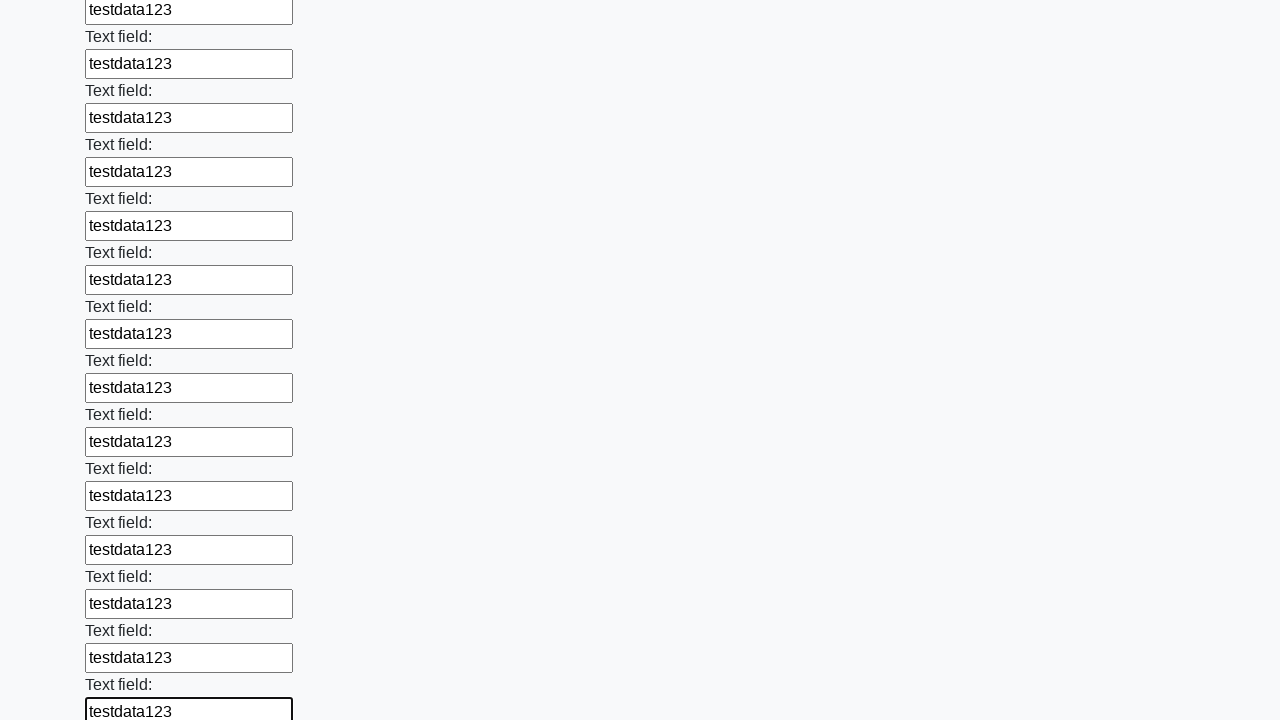

Filled an input field with test data on input >> nth=75
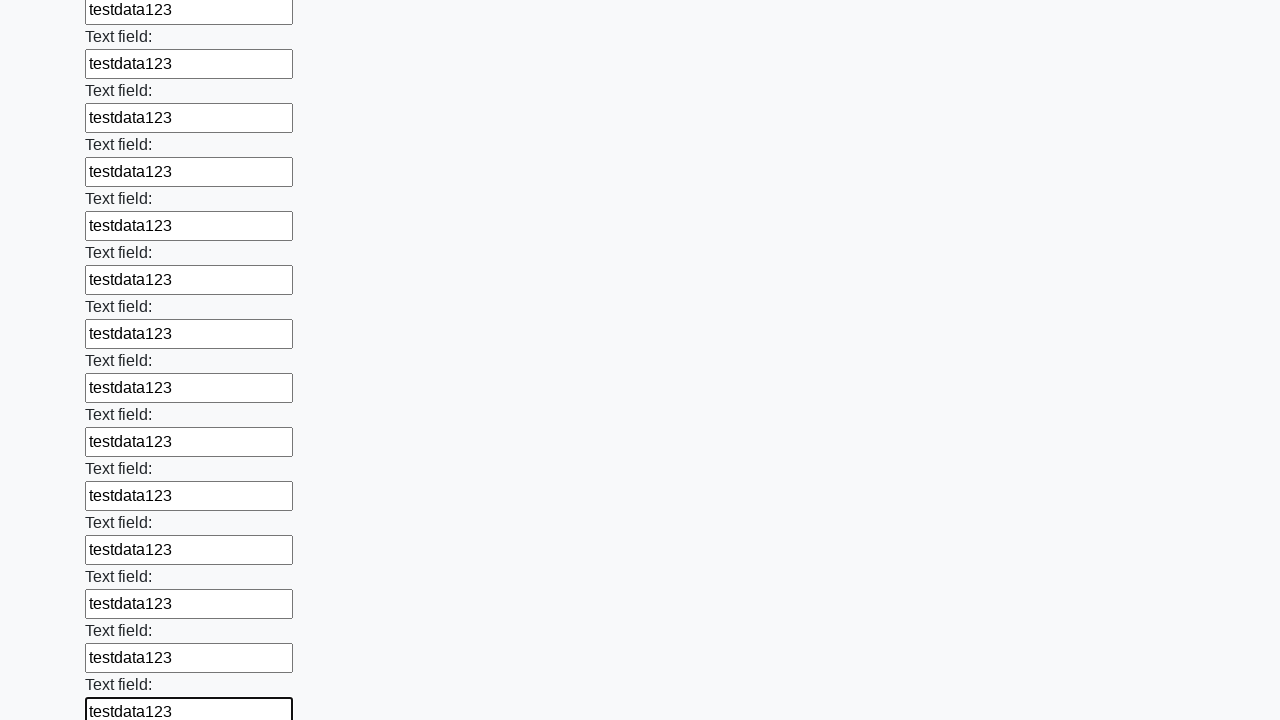

Filled an input field with test data on input >> nth=76
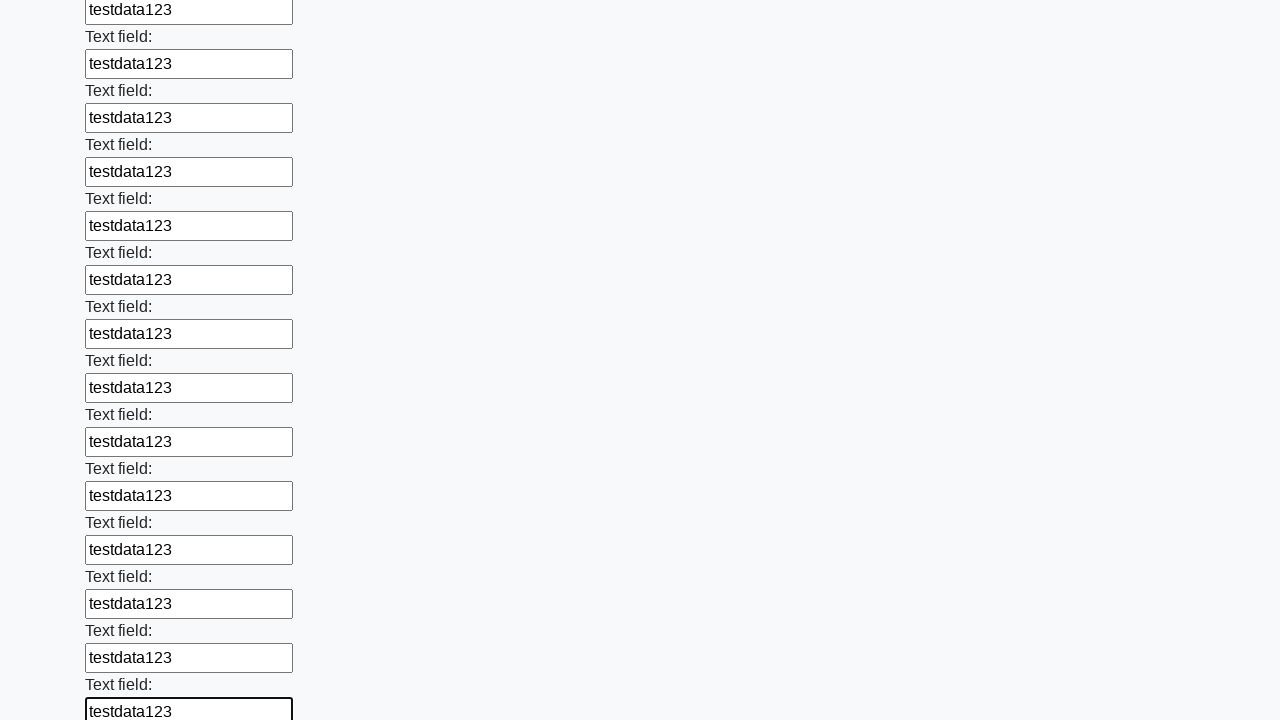

Filled an input field with test data on input >> nth=77
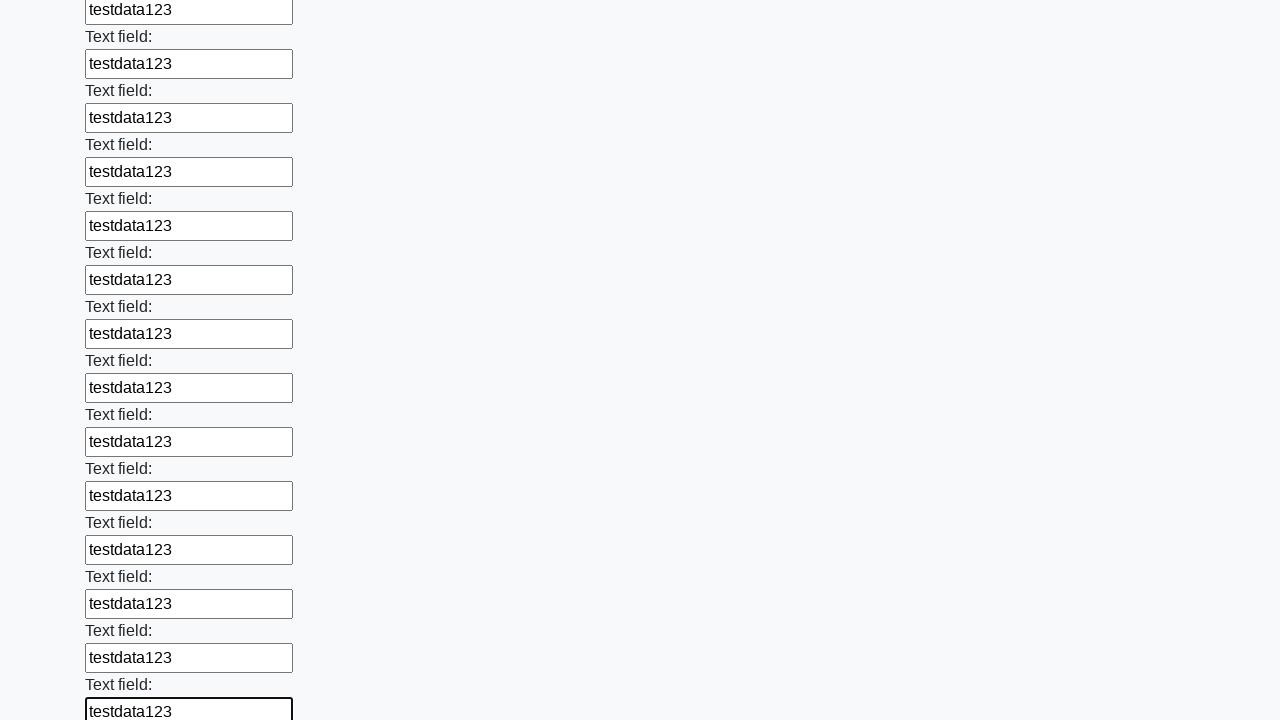

Filled an input field with test data on input >> nth=78
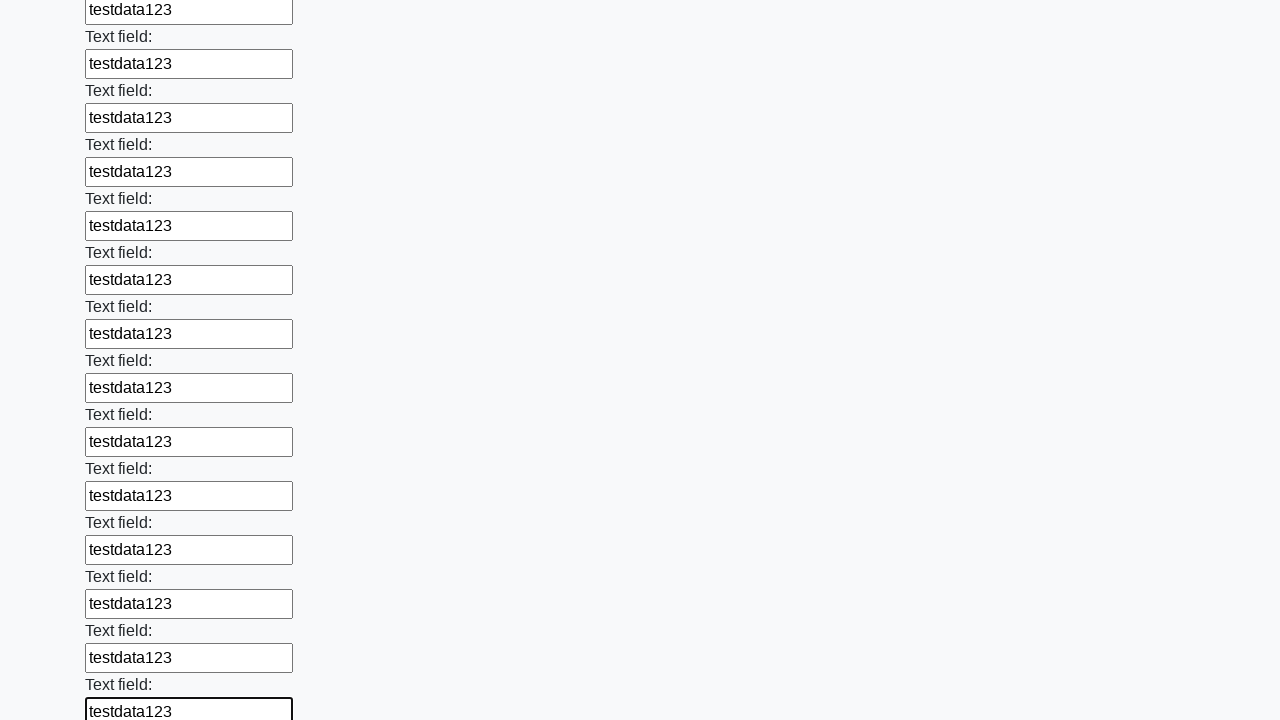

Filled an input field with test data on input >> nth=79
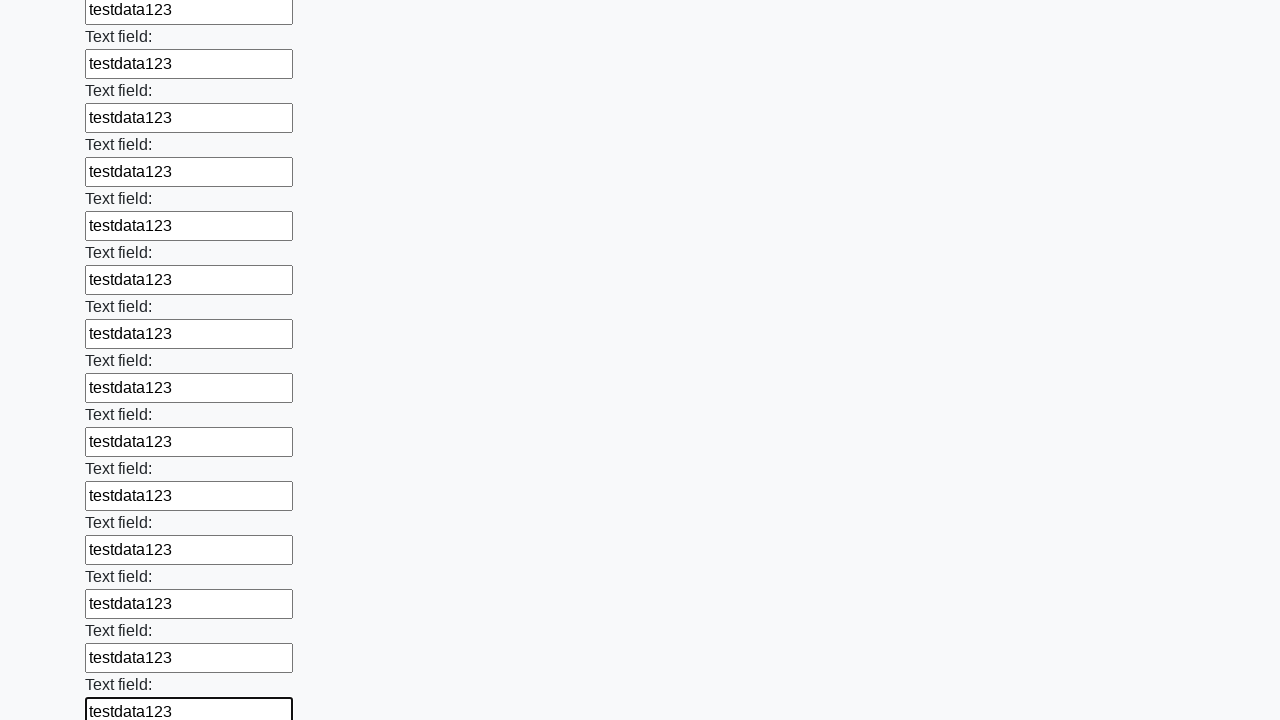

Filled an input field with test data on input >> nth=80
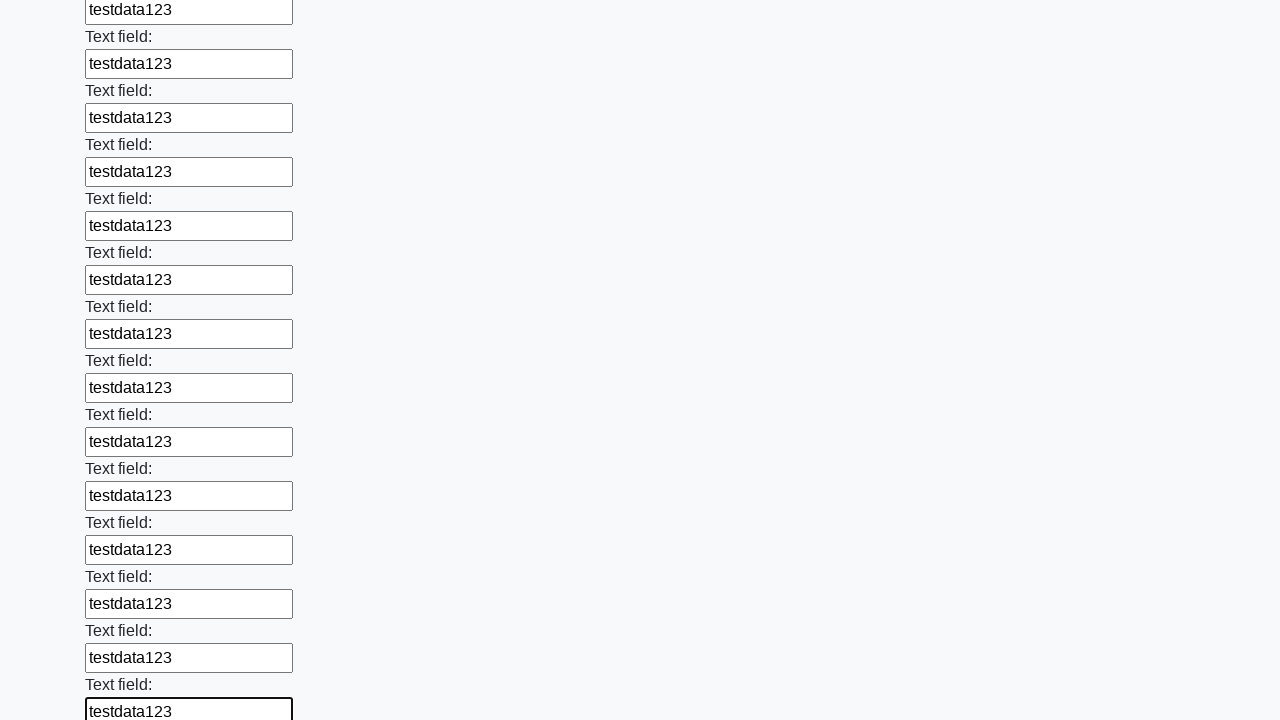

Filled an input field with test data on input >> nth=81
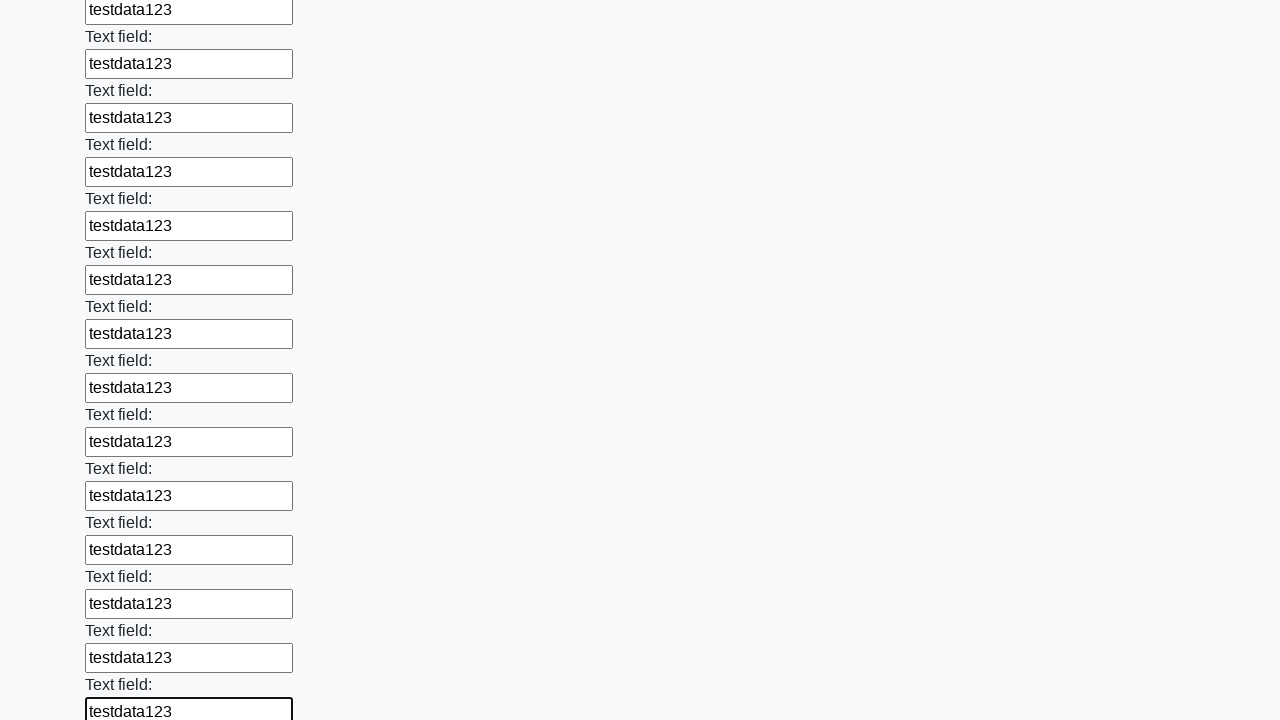

Filled an input field with test data on input >> nth=82
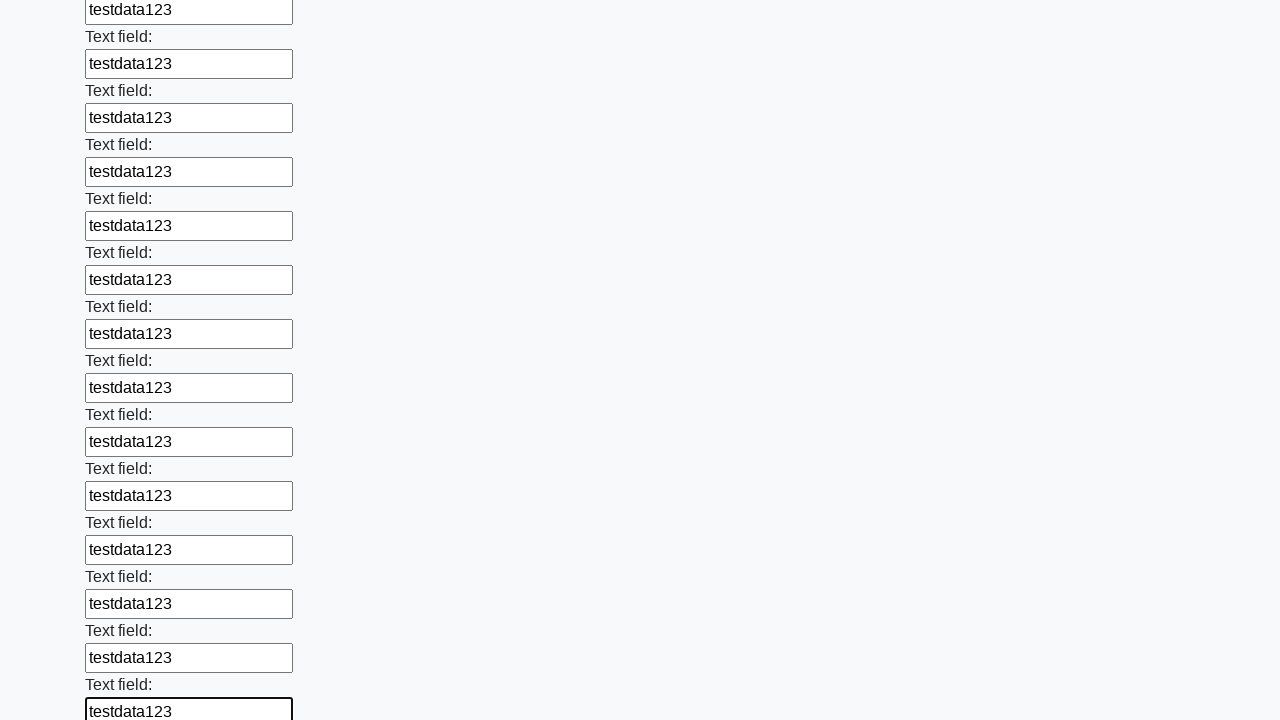

Filled an input field with test data on input >> nth=83
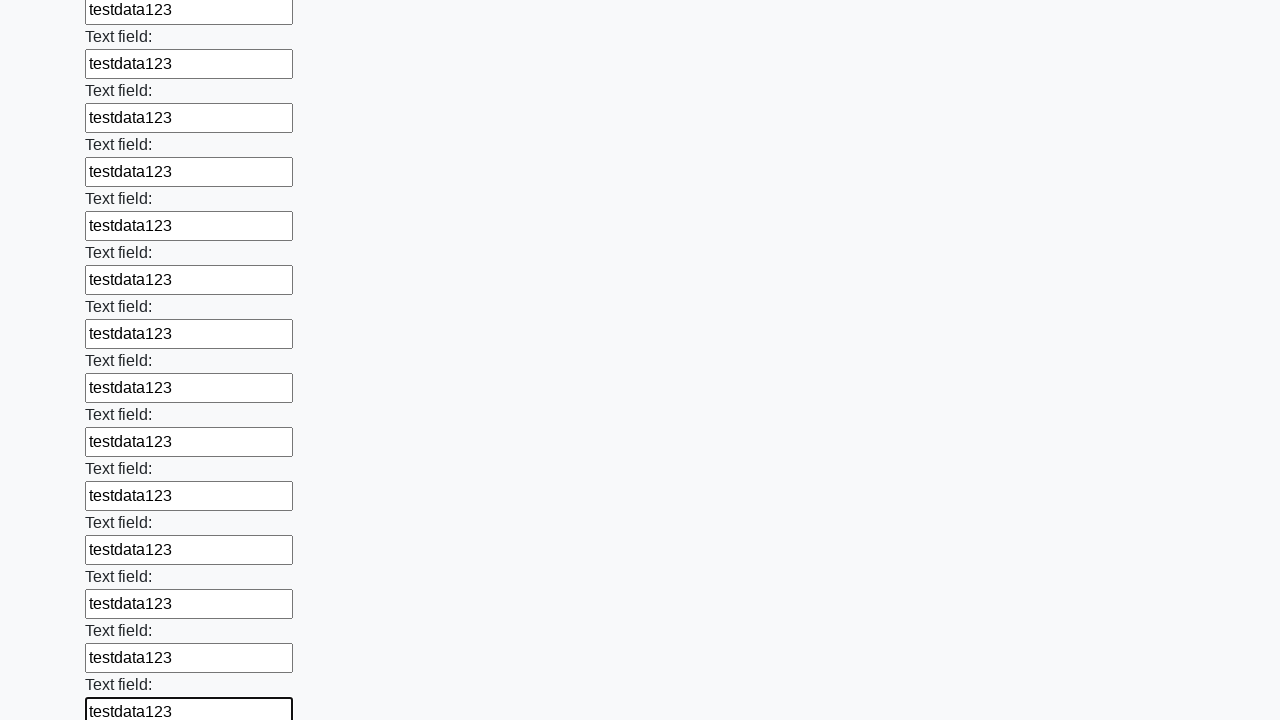

Filled an input field with test data on input >> nth=84
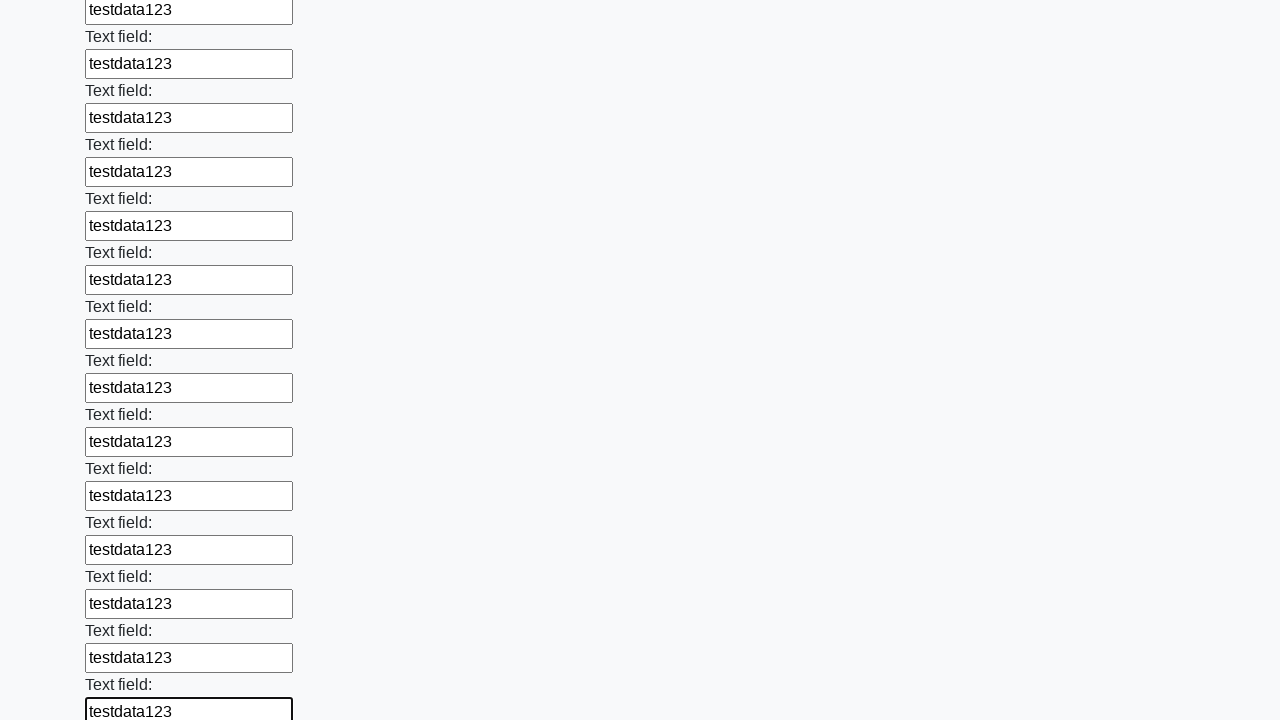

Filled an input field with test data on input >> nth=85
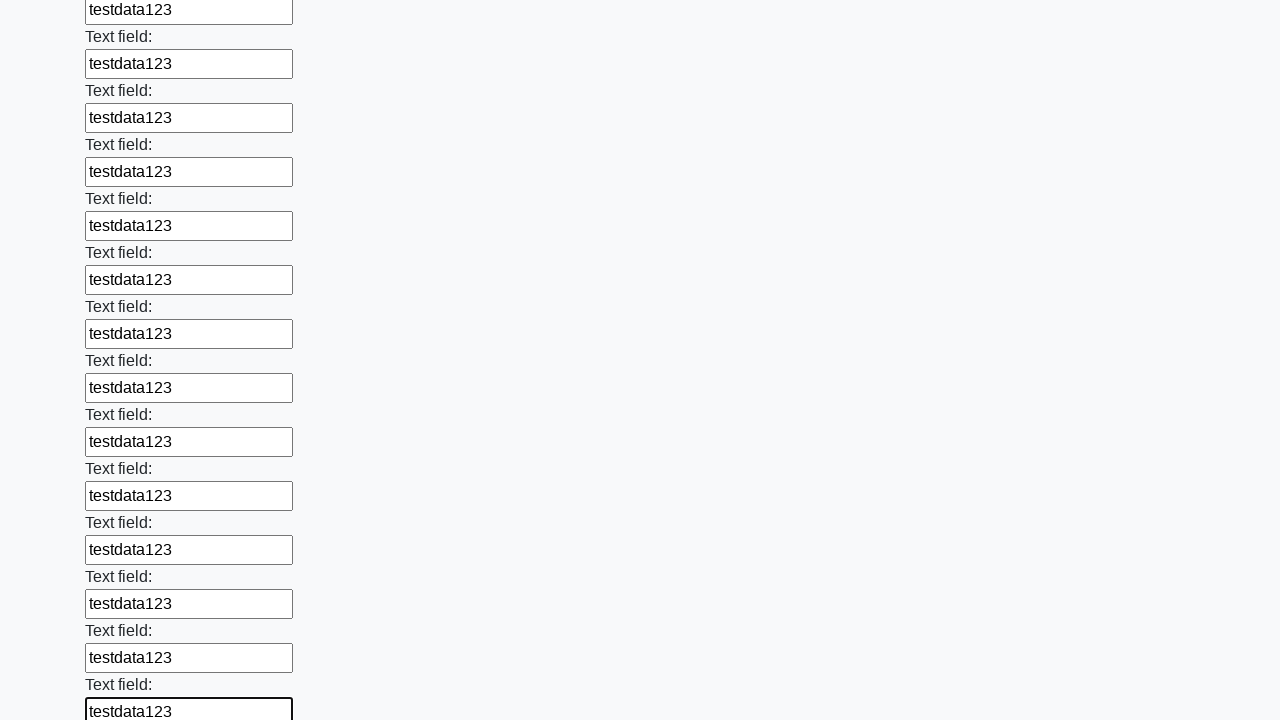

Filled an input field with test data on input >> nth=86
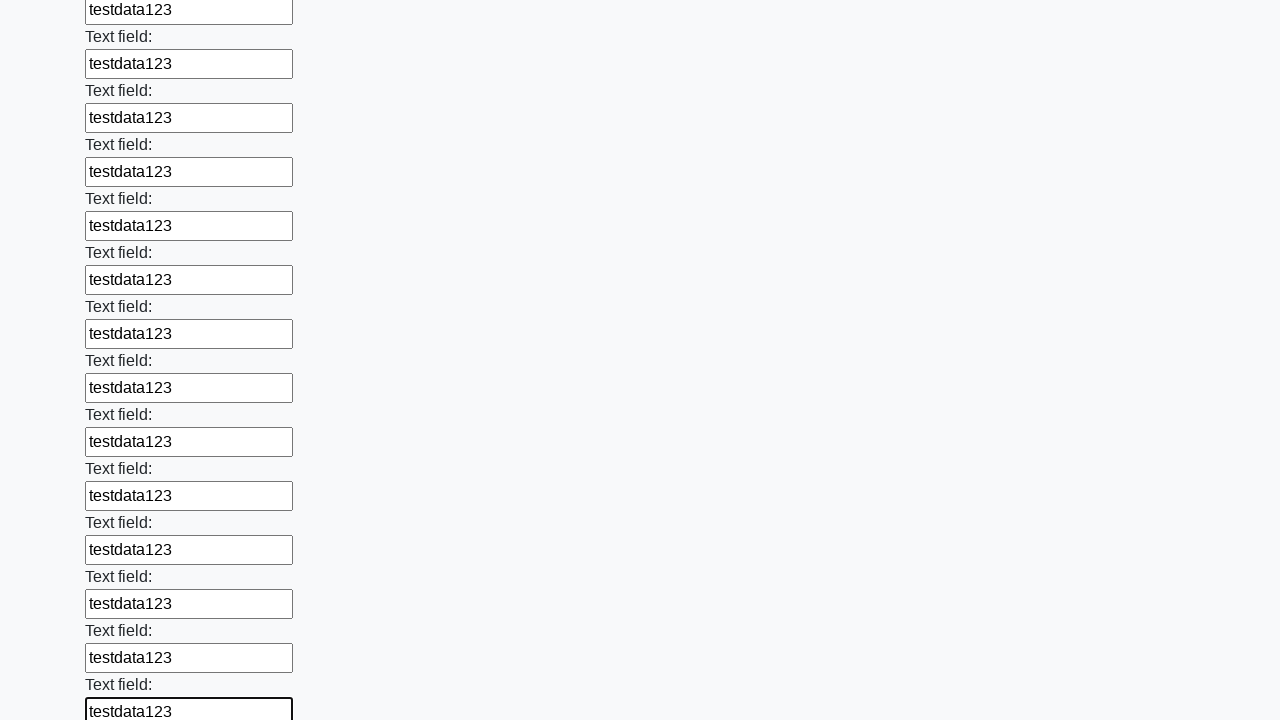

Filled an input field with test data on input >> nth=87
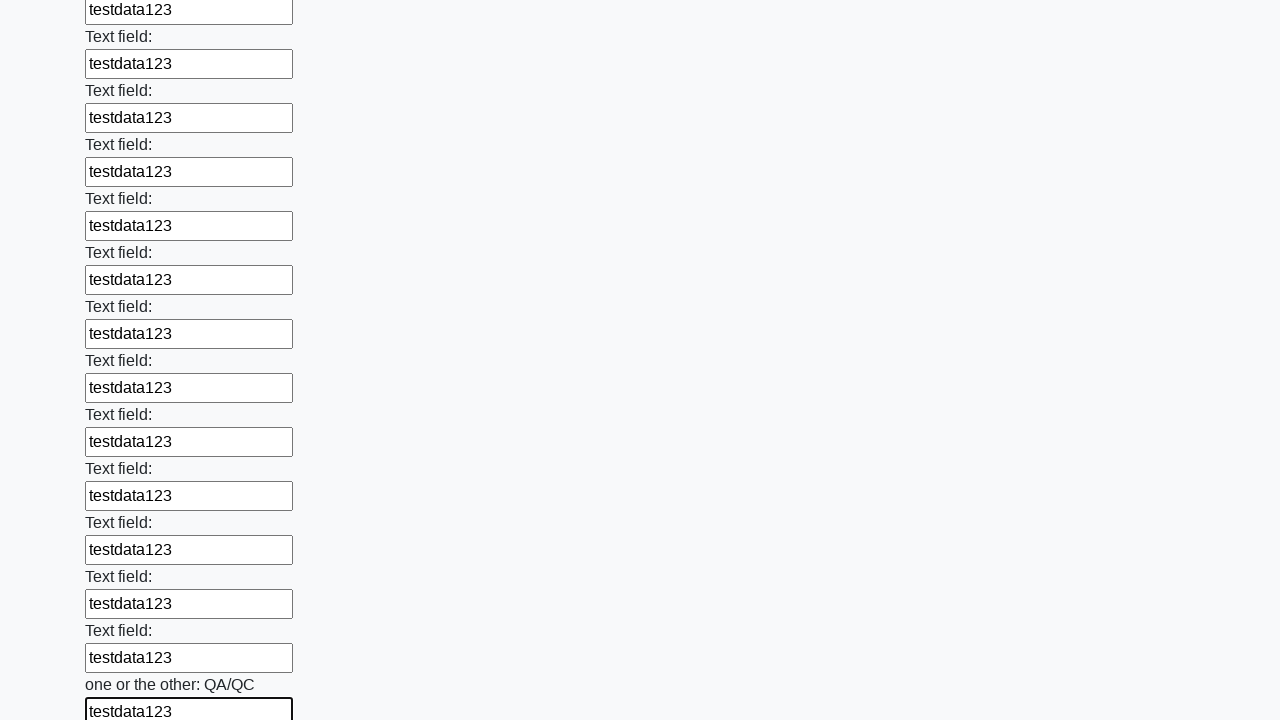

Filled an input field with test data on input >> nth=88
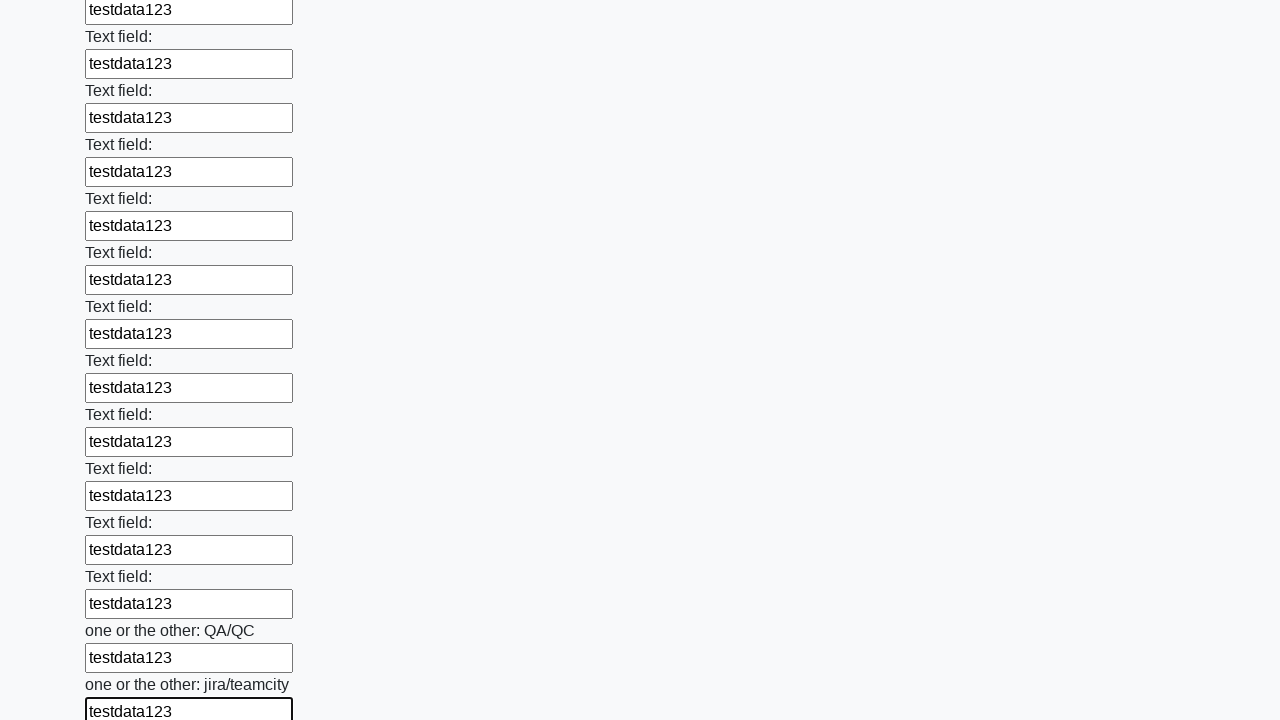

Filled an input field with test data on input >> nth=89
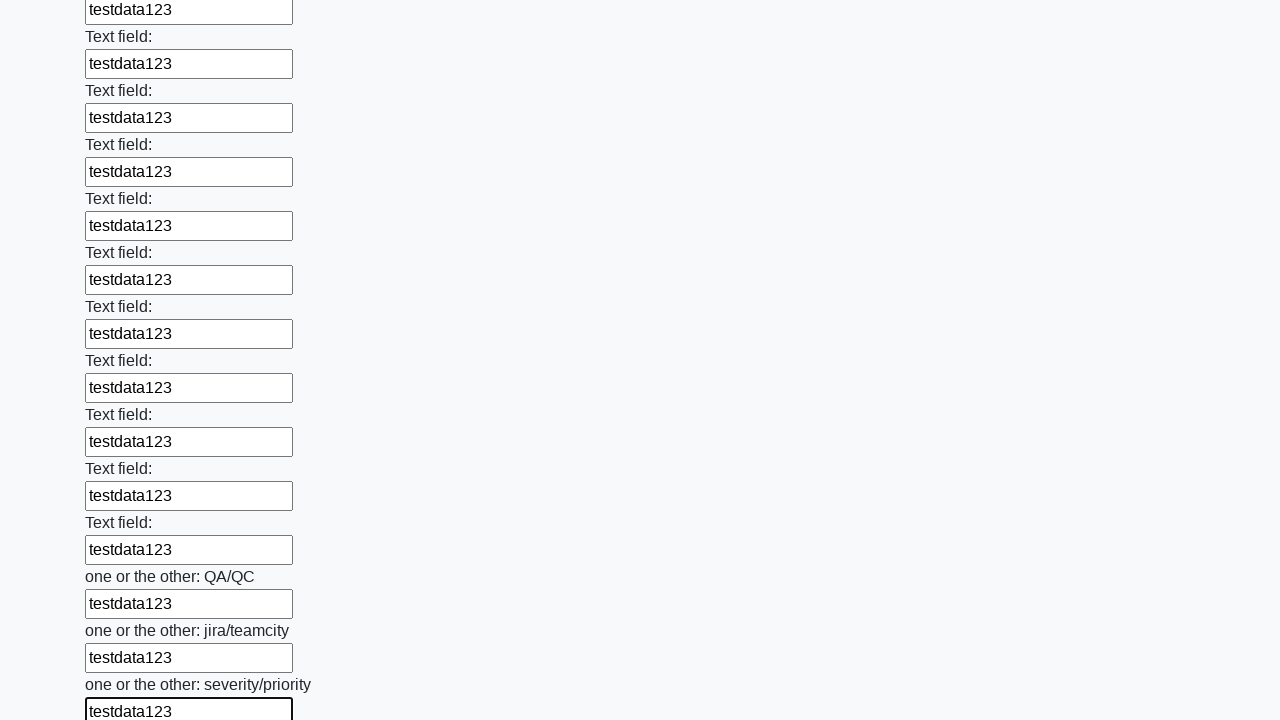

Filled an input field with test data on input >> nth=90
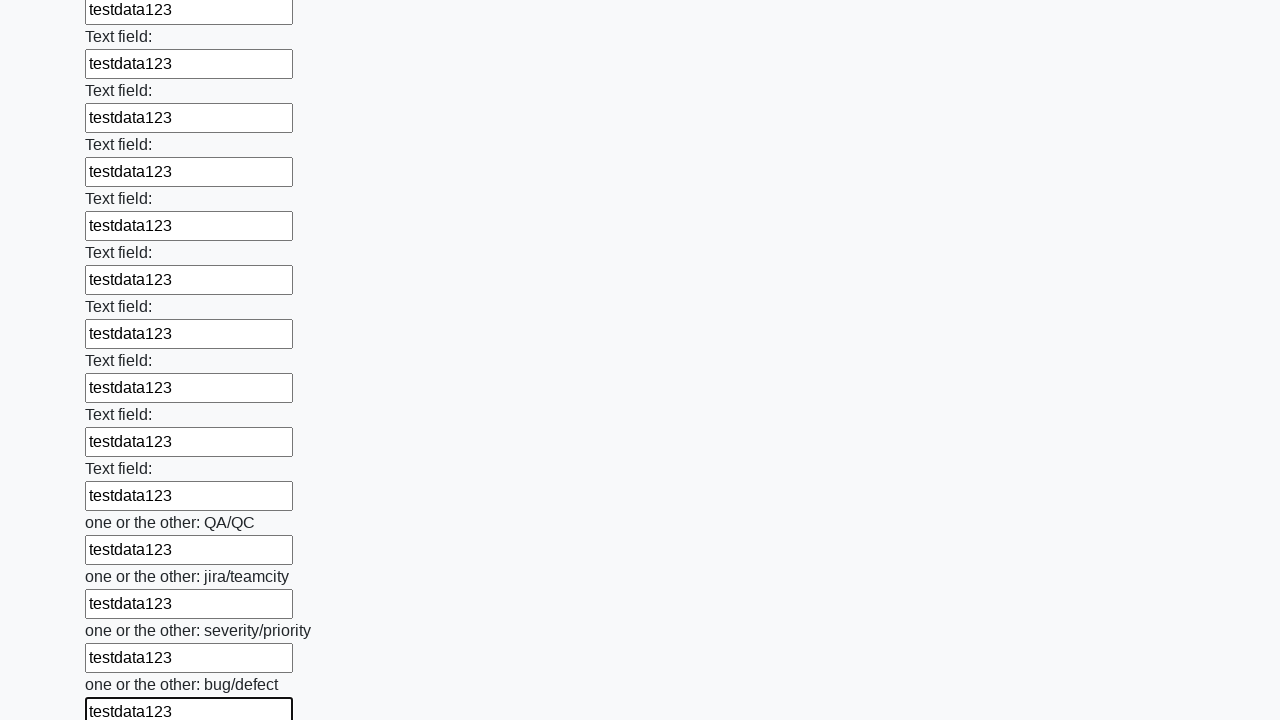

Filled an input field with test data on input >> nth=91
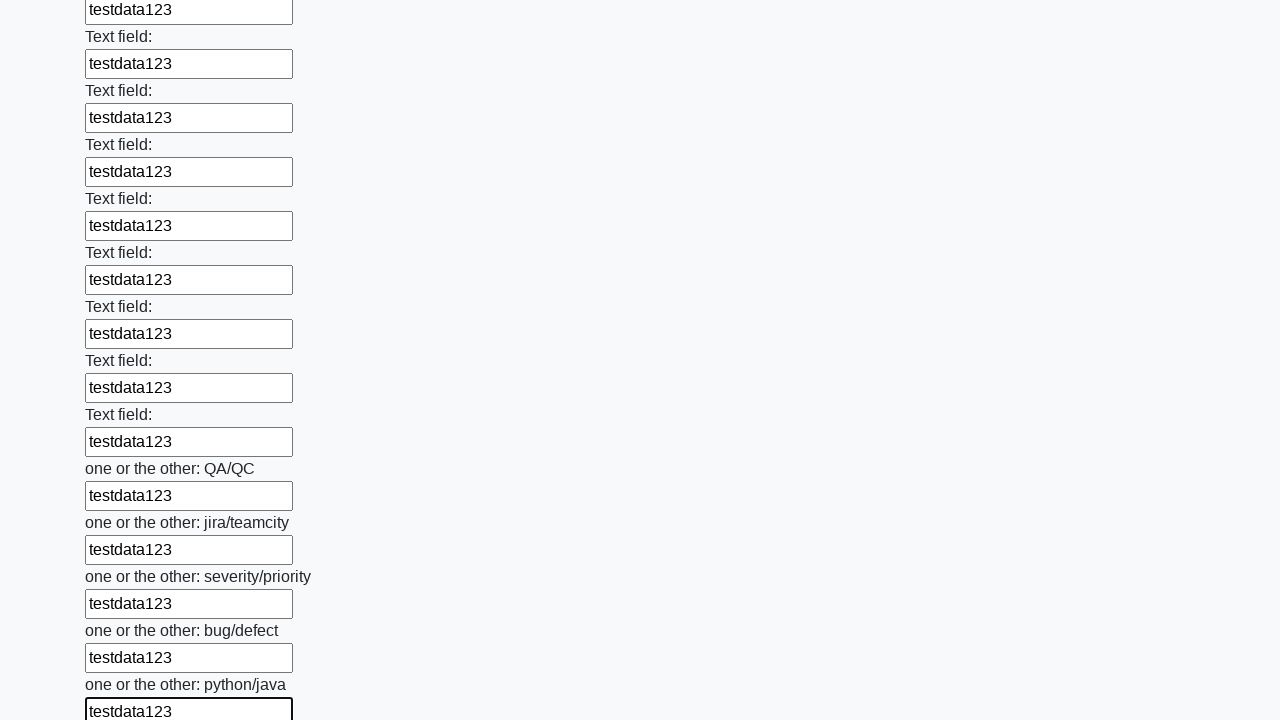

Filled an input field with test data on input >> nth=92
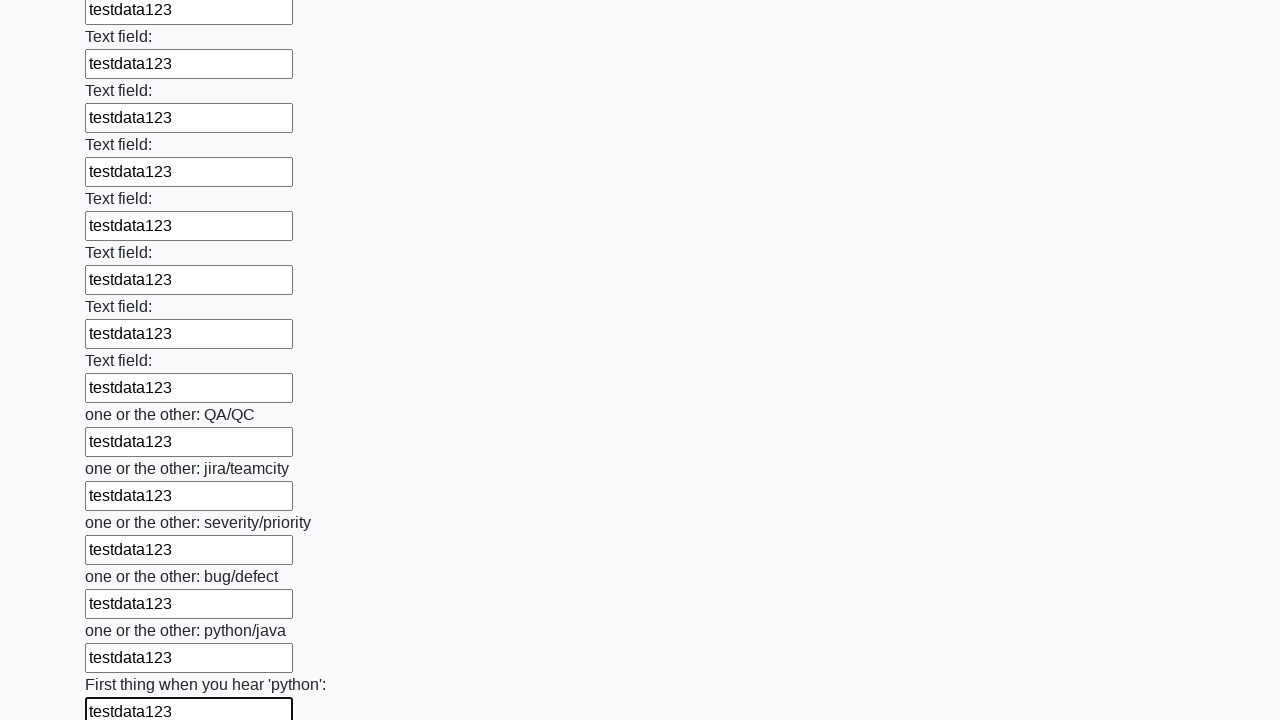

Filled an input field with test data on input >> nth=93
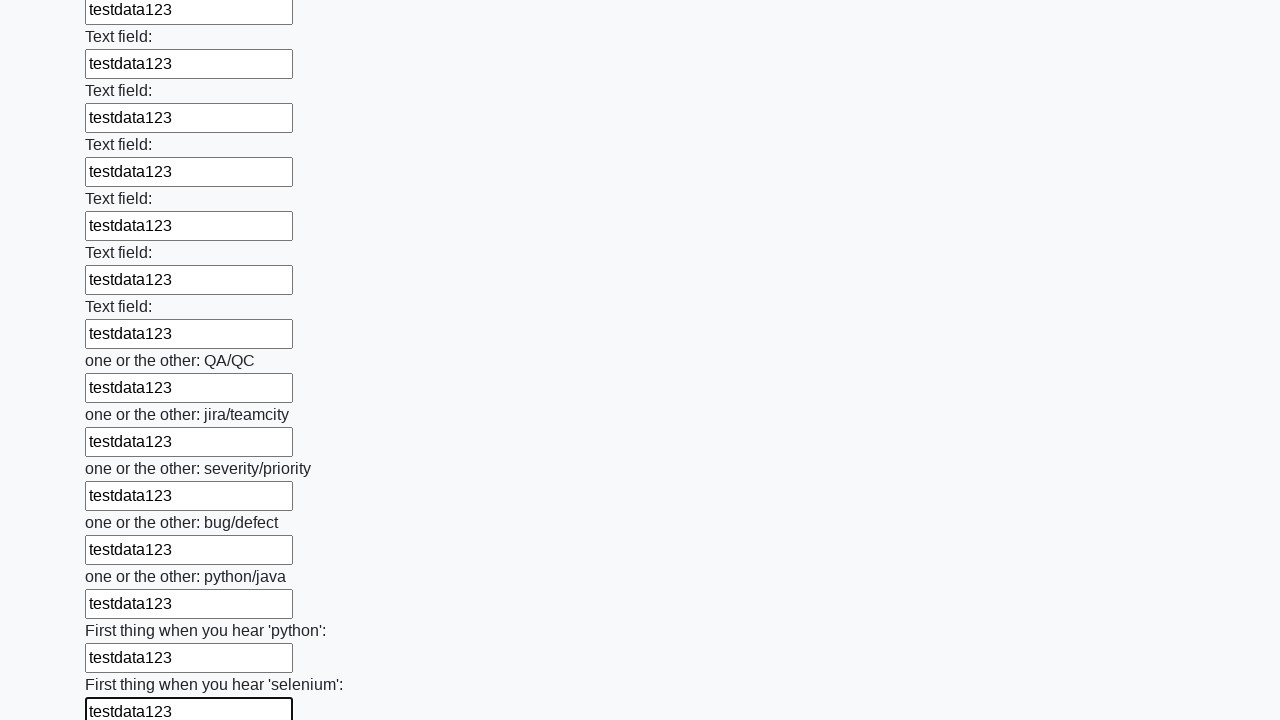

Filled an input field with test data on input >> nth=94
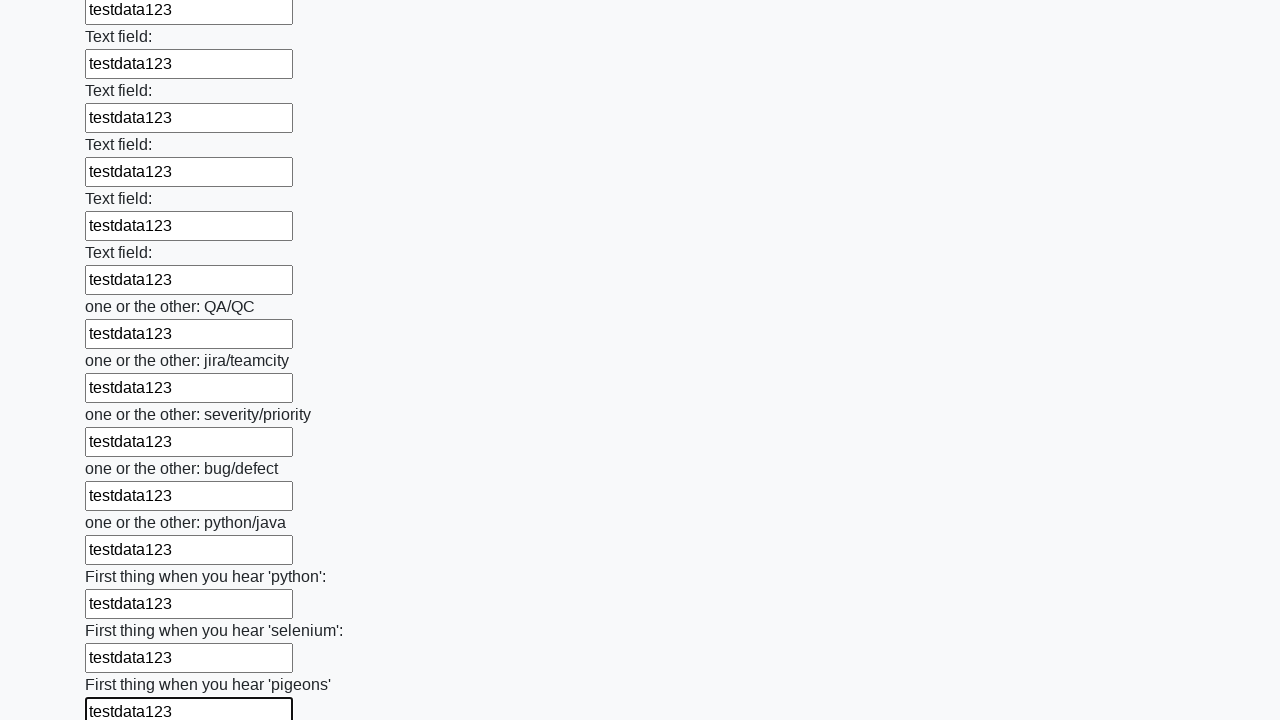

Filled an input field with test data on input >> nth=95
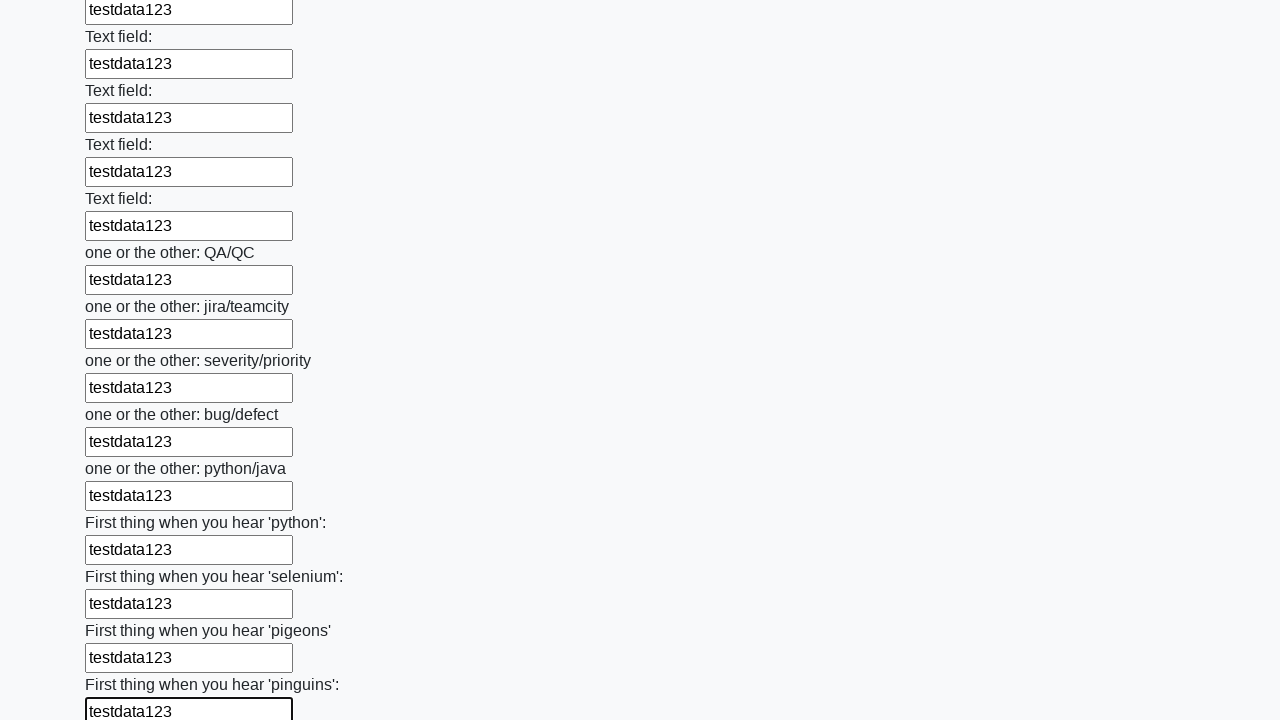

Filled an input field with test data on input >> nth=96
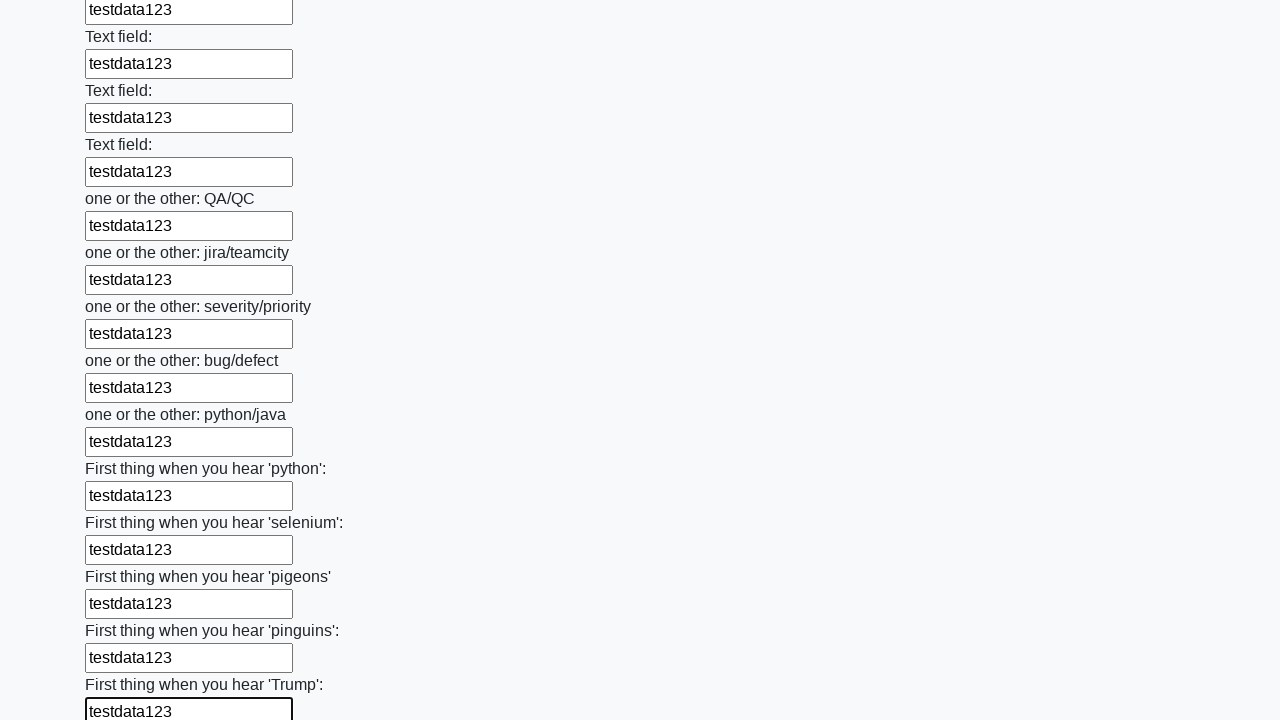

Filled an input field with test data on input >> nth=97
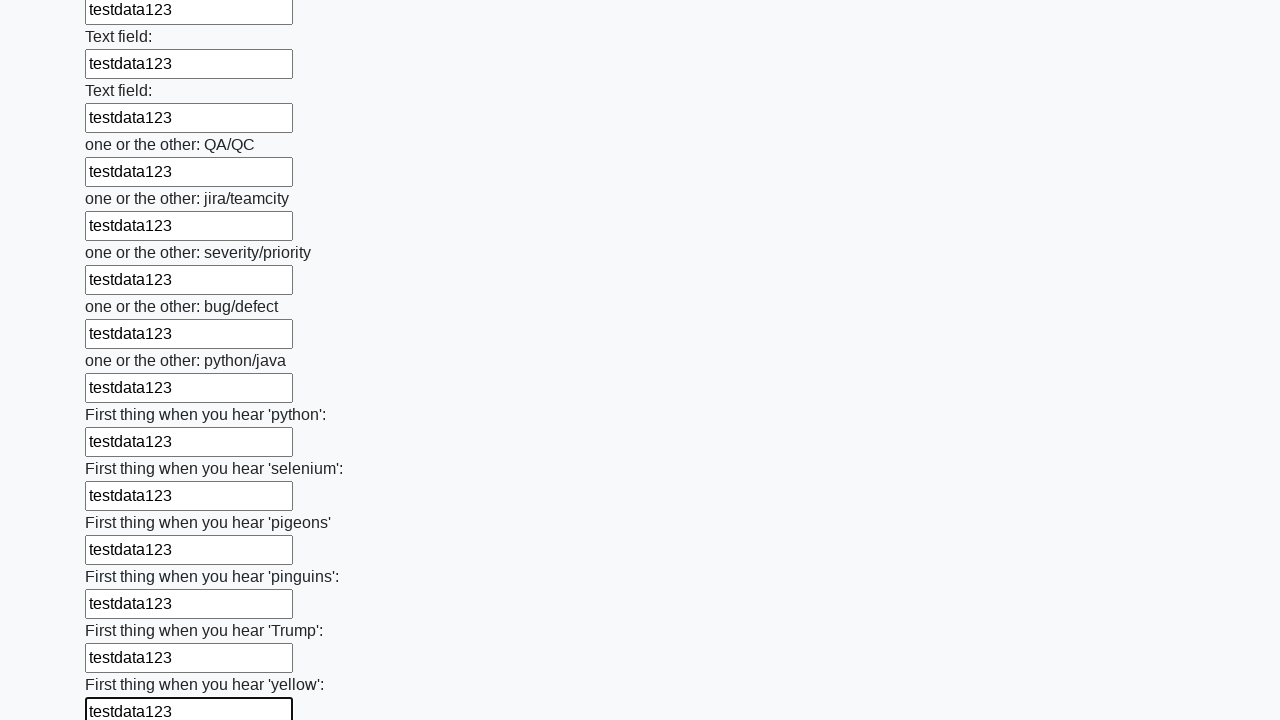

Filled an input field with test data on input >> nth=98
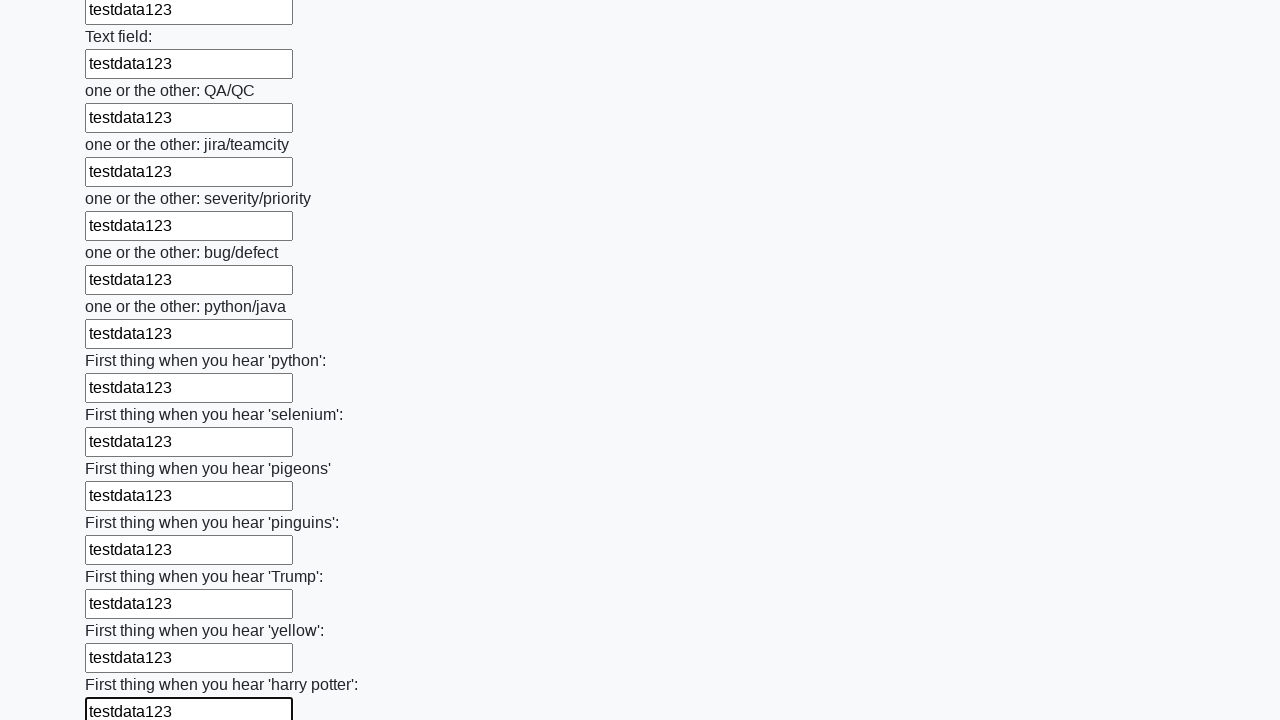

Filled an input field with test data on input >> nth=99
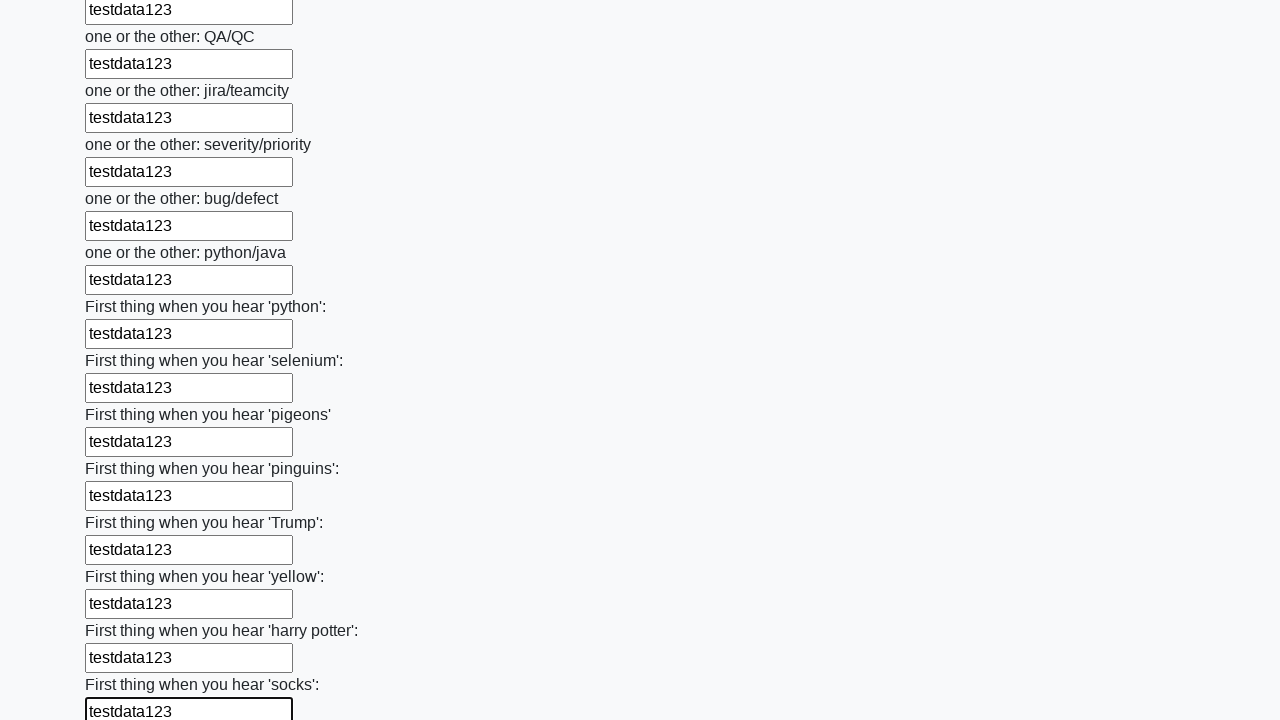

Clicked the submit button at (123, 611) on [type='submit']
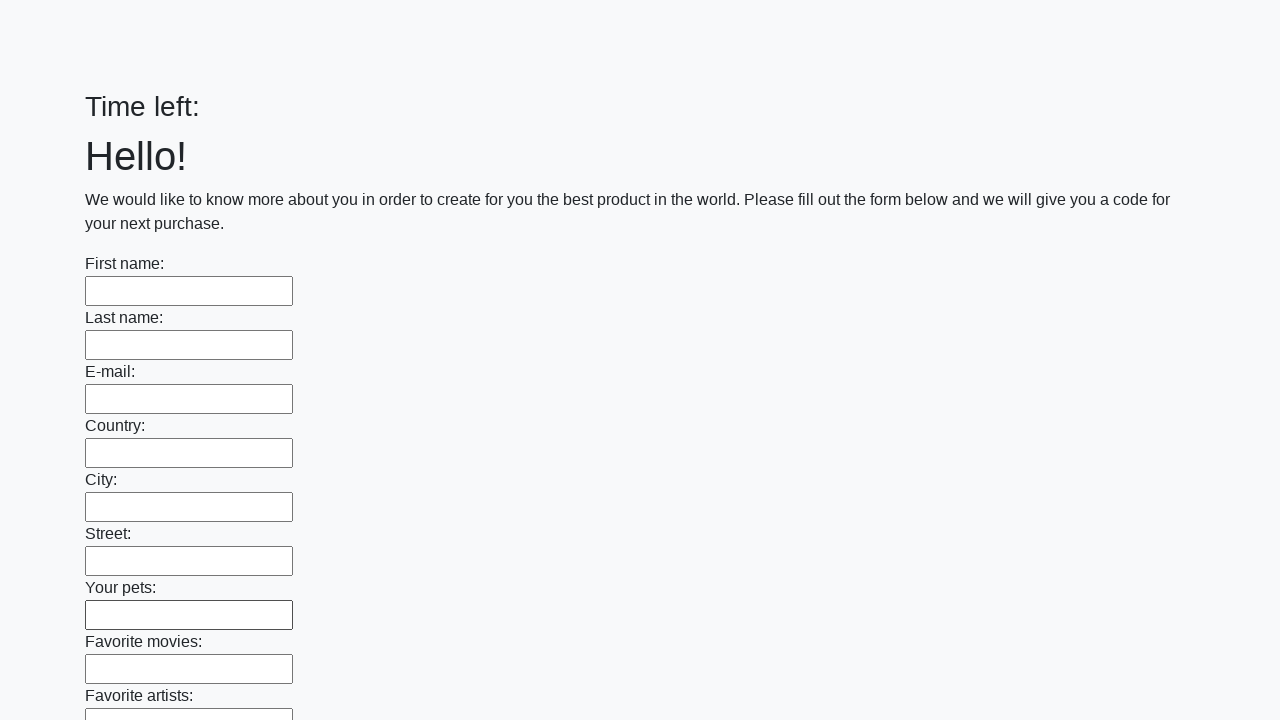

Set up dialog handler to accept alerts
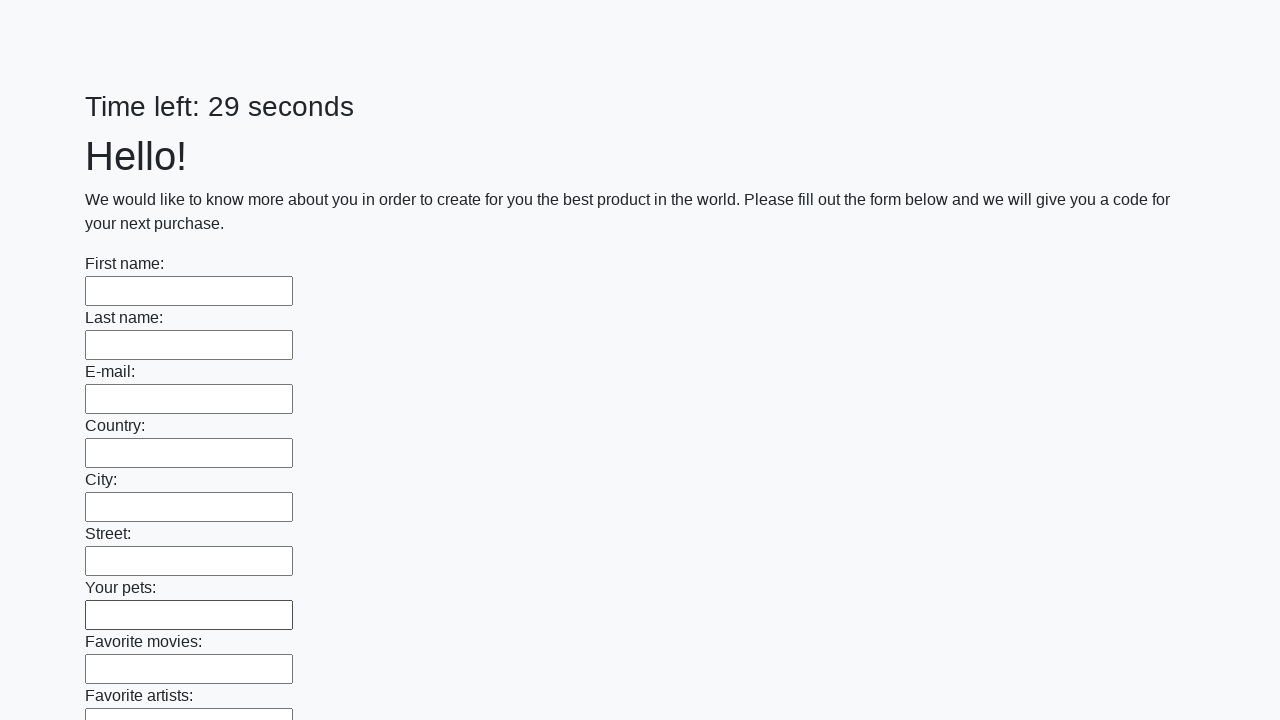

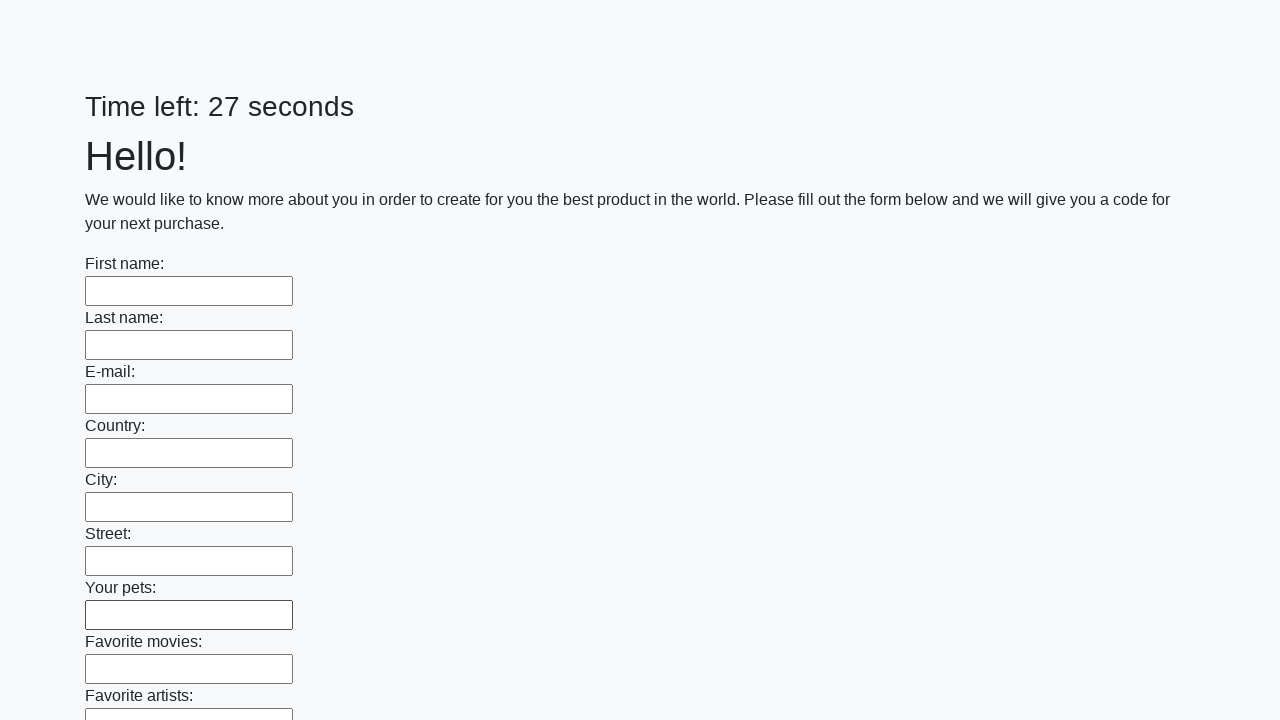